Automates a typing practice game by clicking the start button, reading displayed questions, typing them into the input area, and pressing enter to submit answers until the game completes.

Starting URL: https://keyboard-dojo.net/

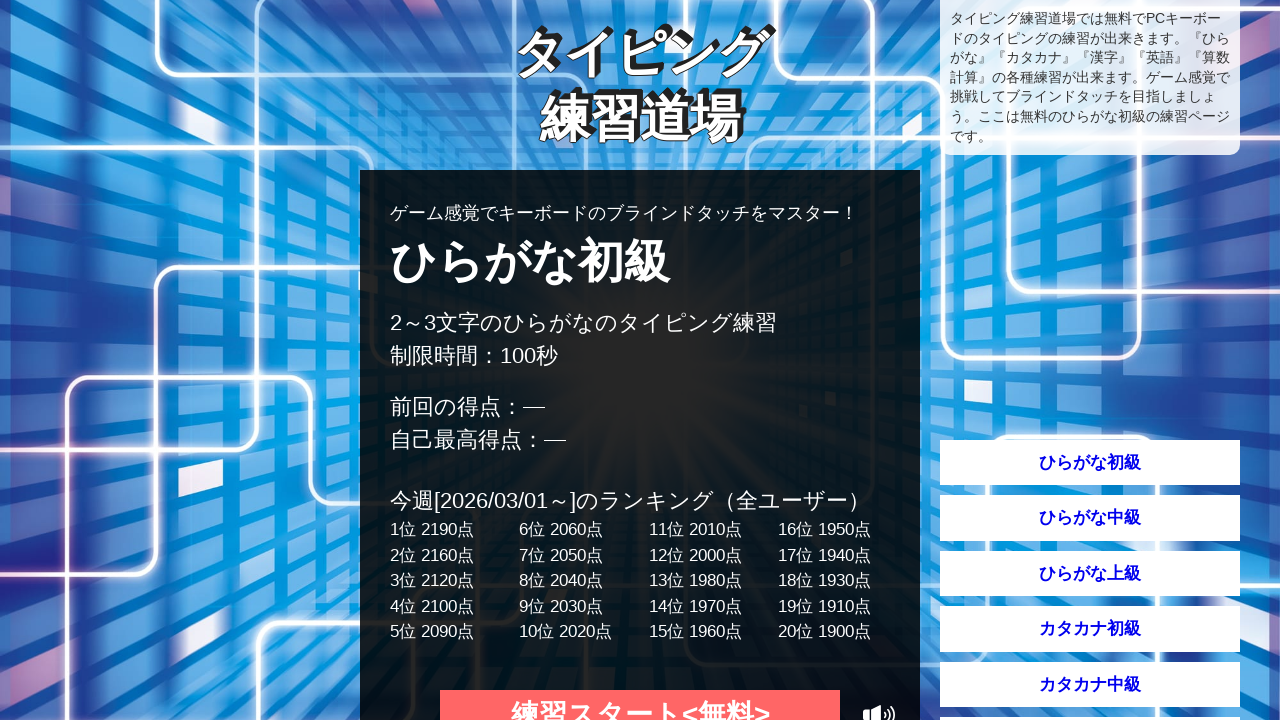

Waited 3 seconds for page to load
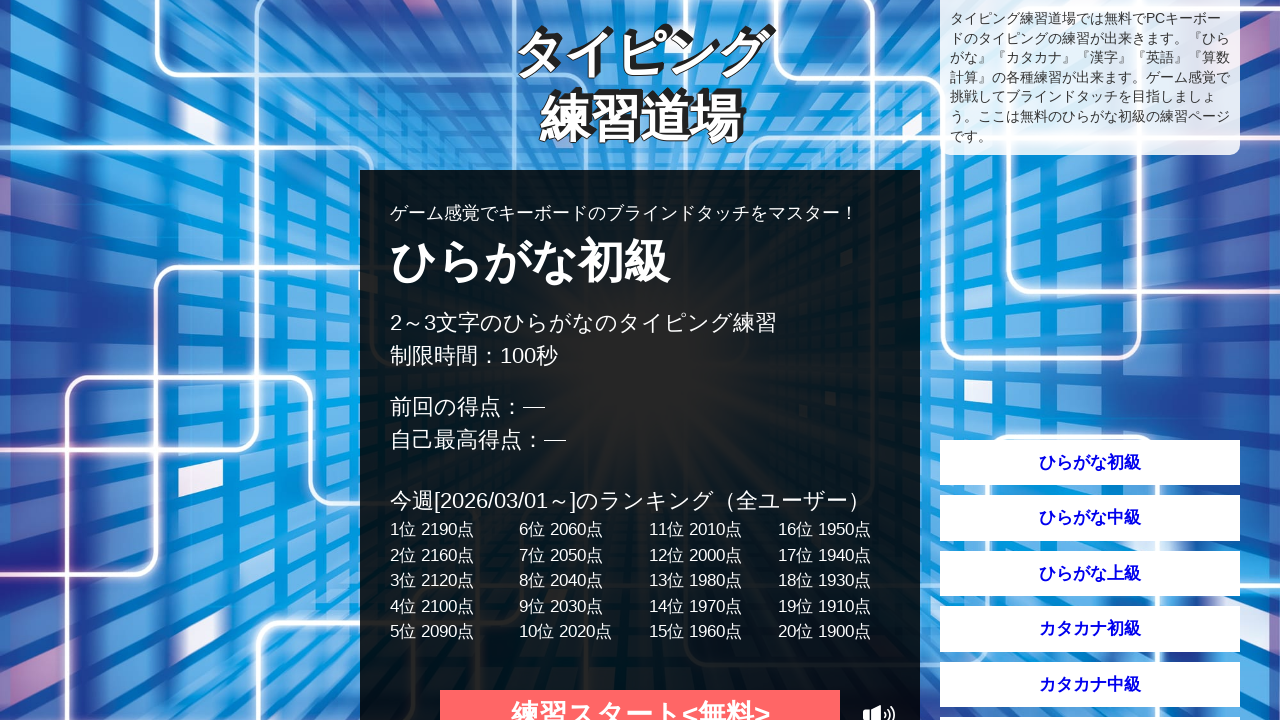

Clicked the start button at (640, 695) on #start
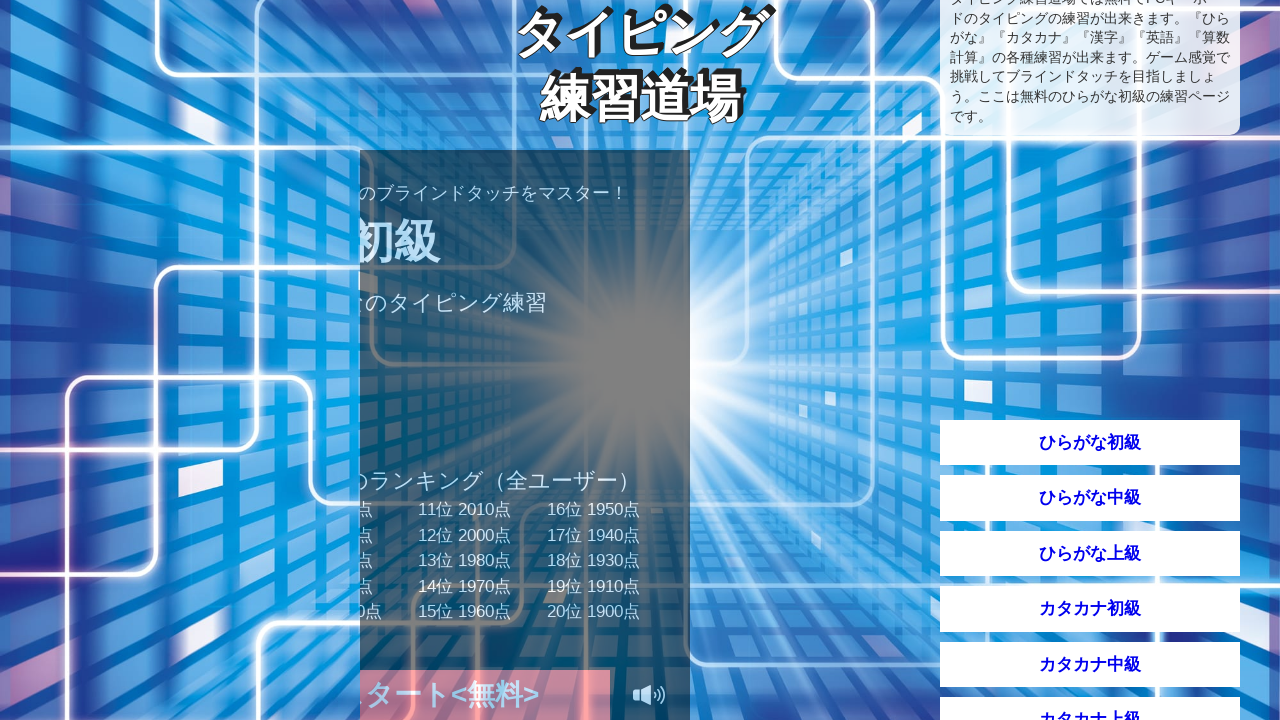

Read new question: 'つぼ'
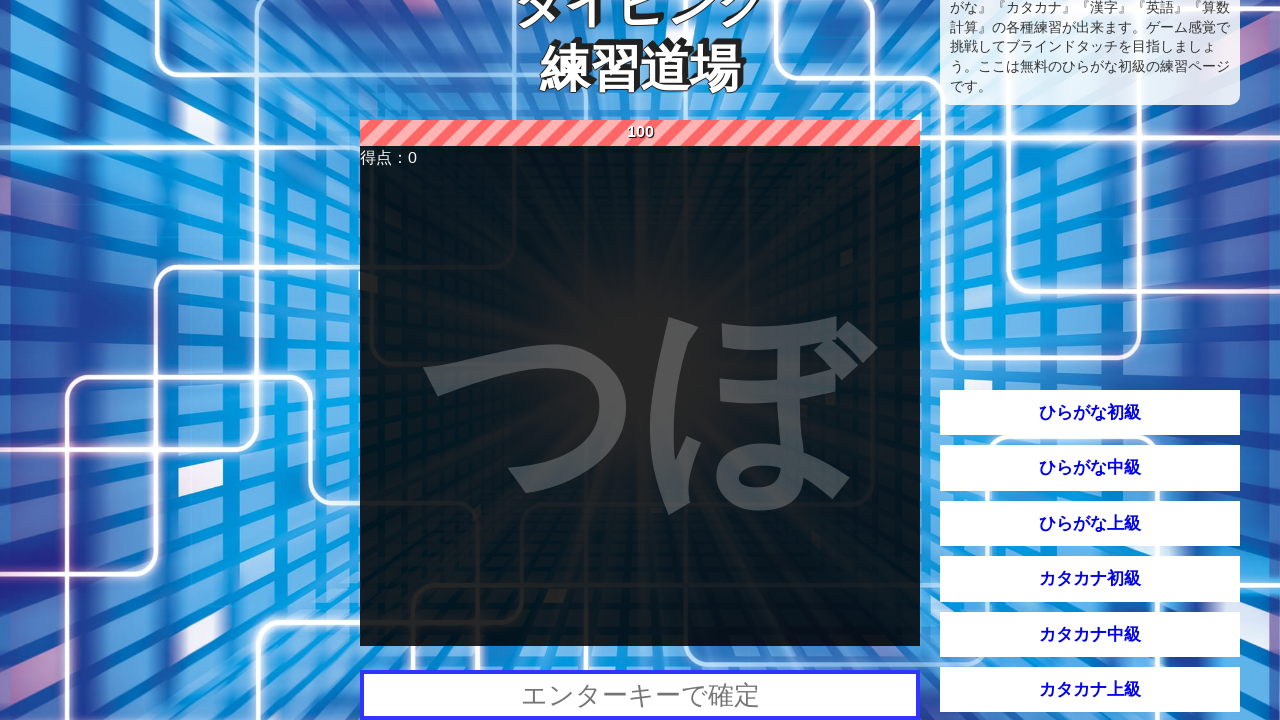

Typed question into input field
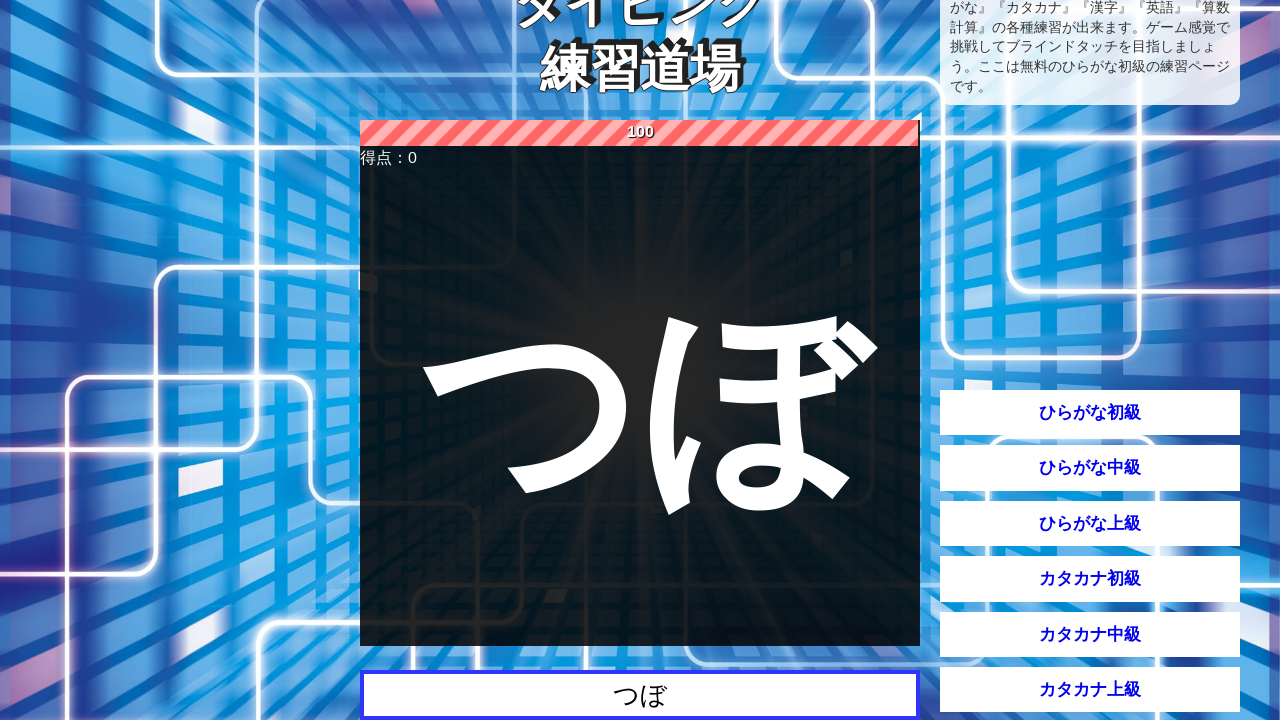

Waited 500ms before submitting
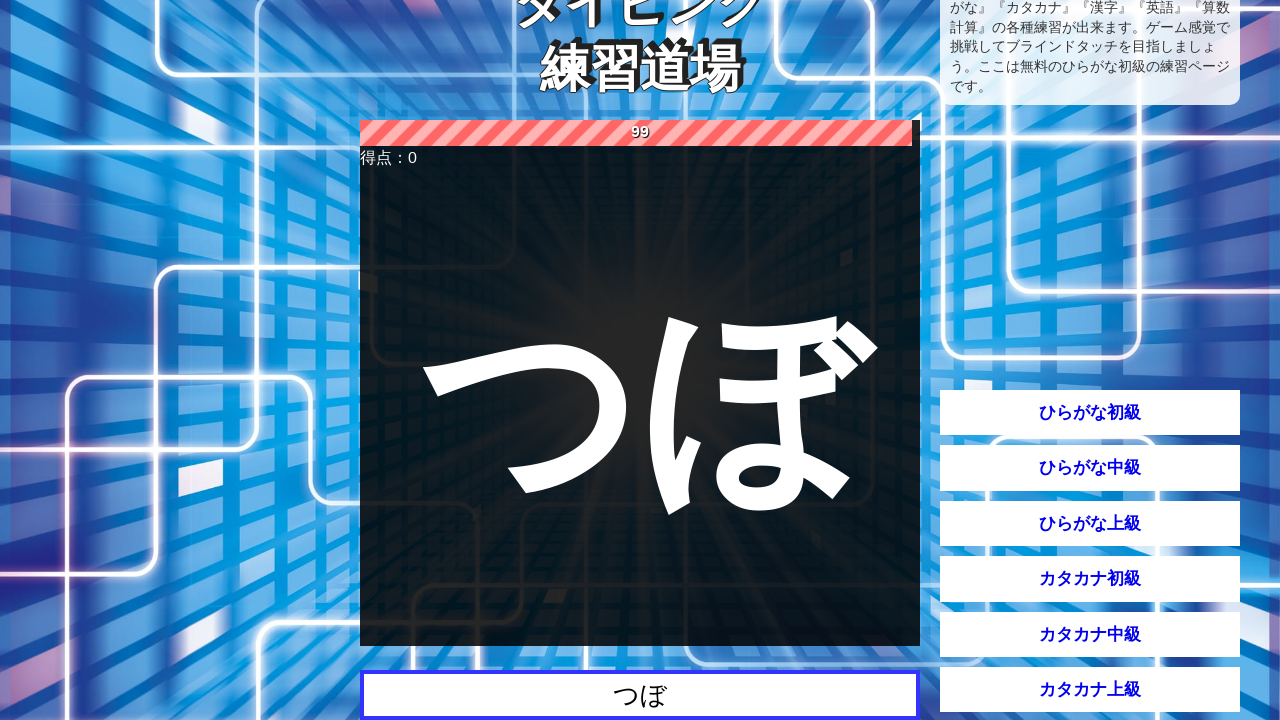

Pressed Enter to submit answer
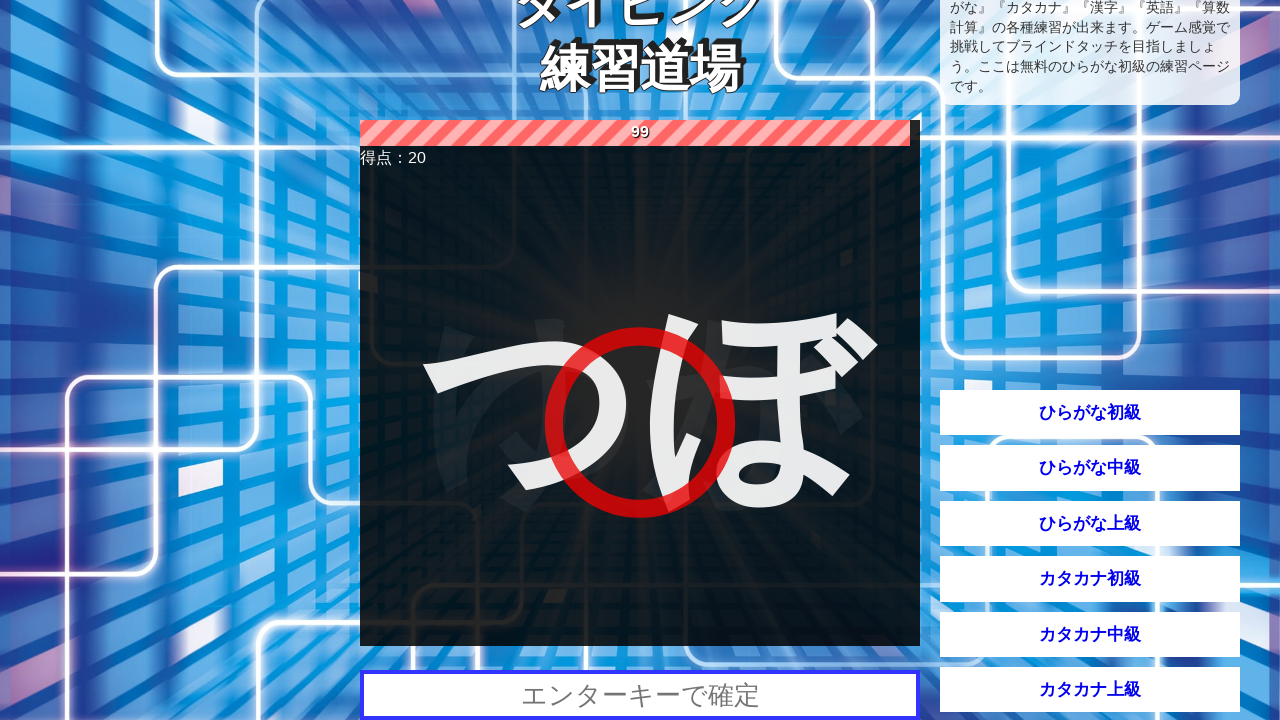

Waited 1.5 seconds for next question
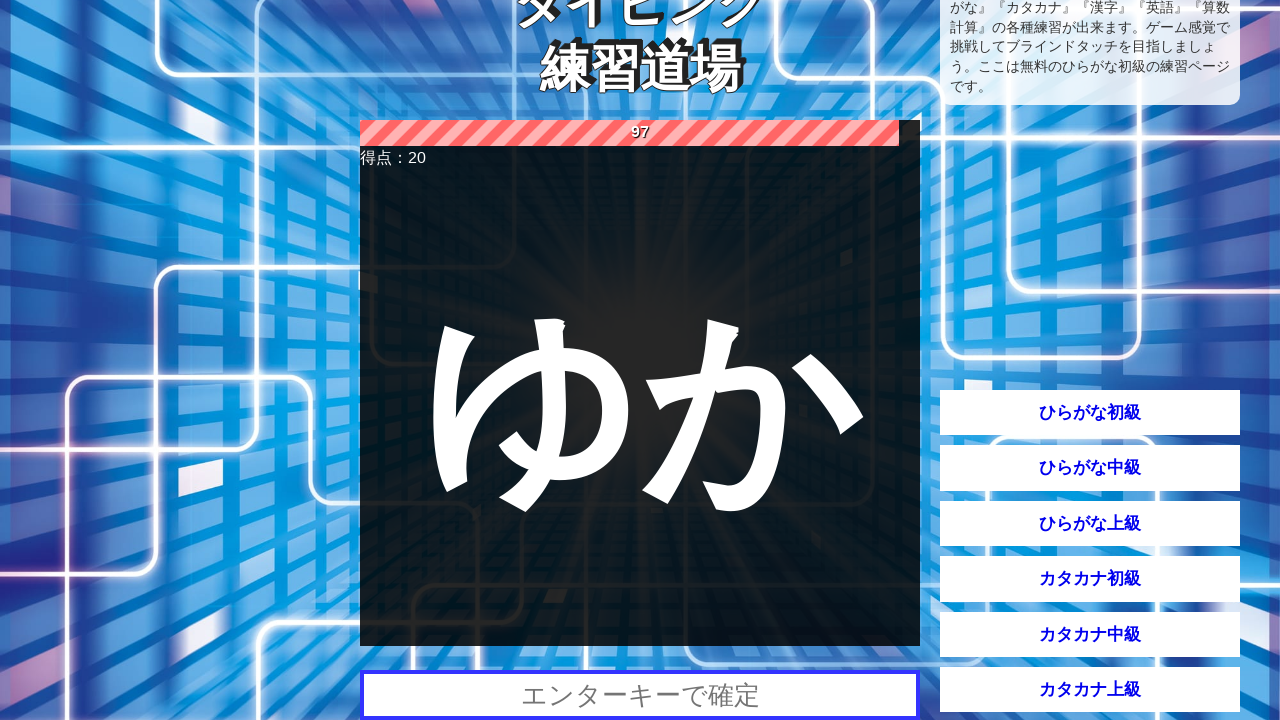

Read new question: 'ゆか'
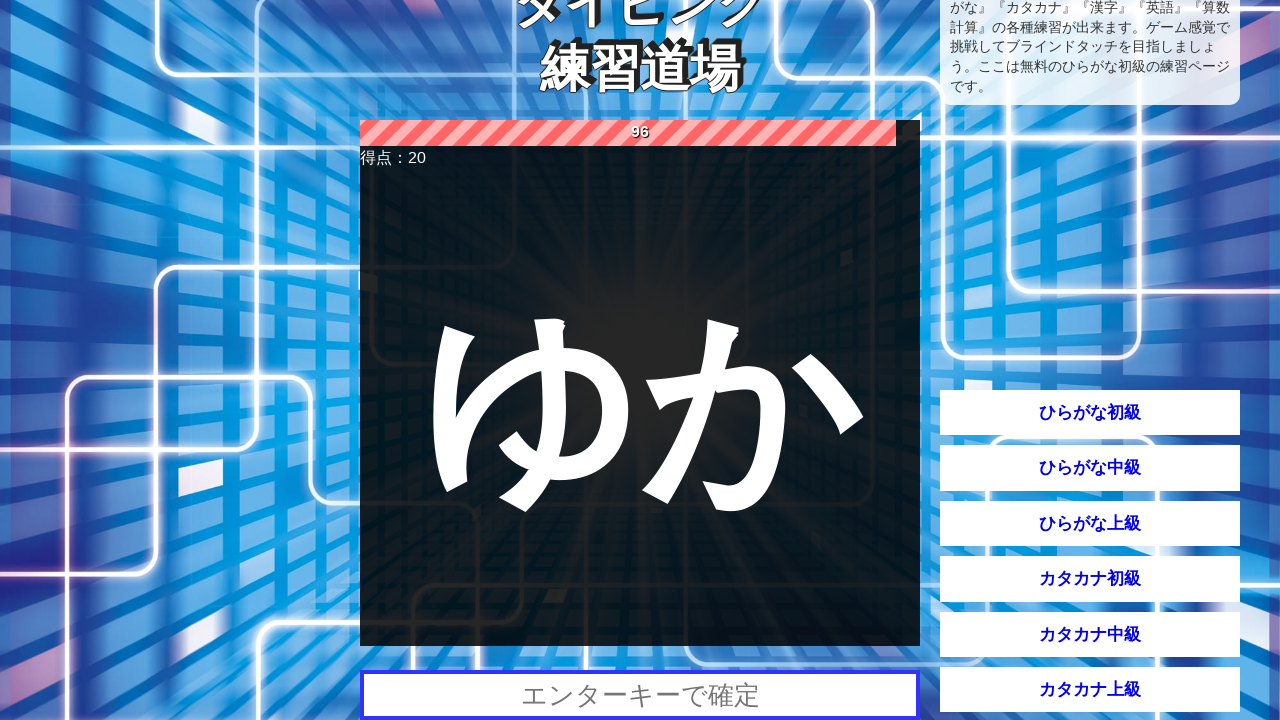

Typed question into input field
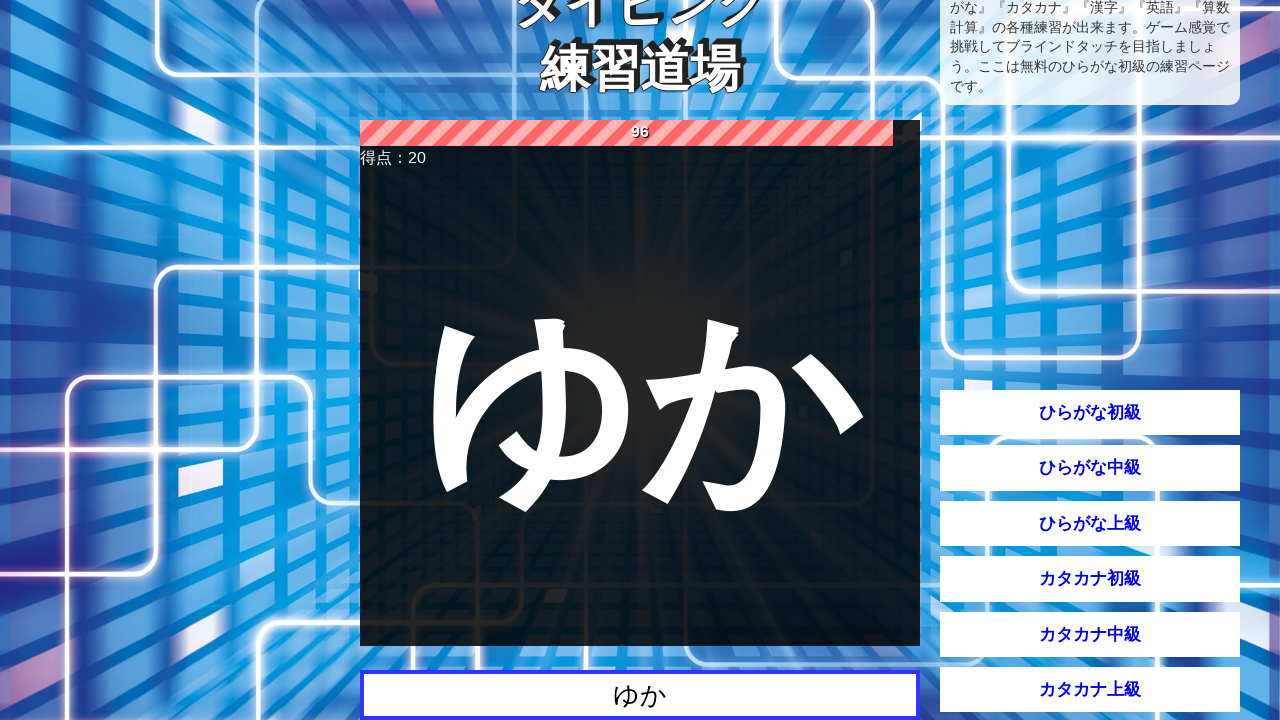

Waited 500ms before submitting
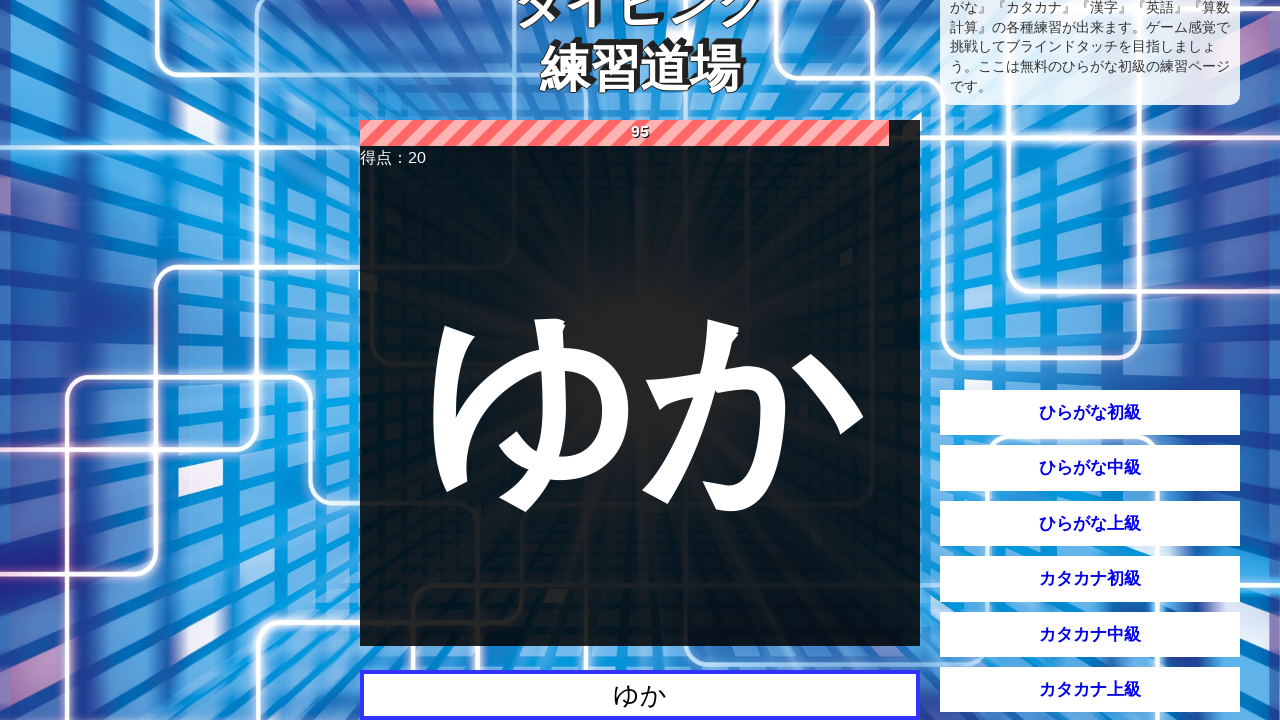

Pressed Enter to submit answer
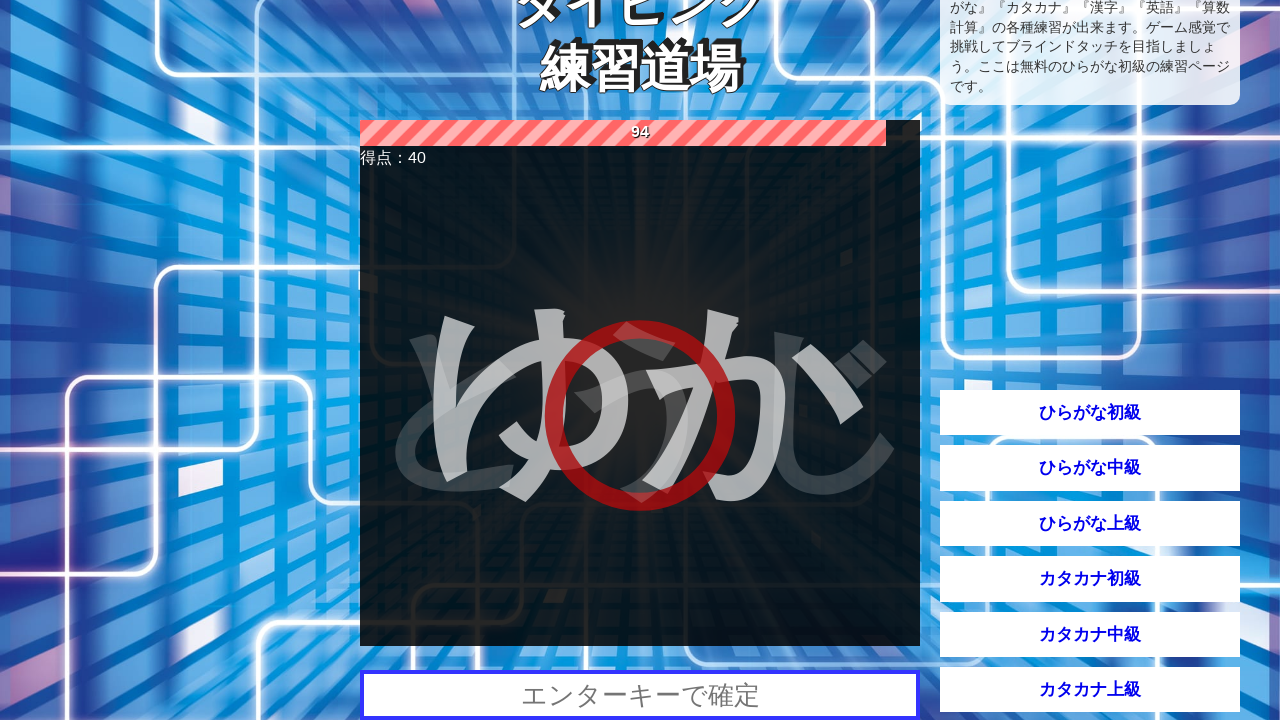

Waited 1.5 seconds for next question
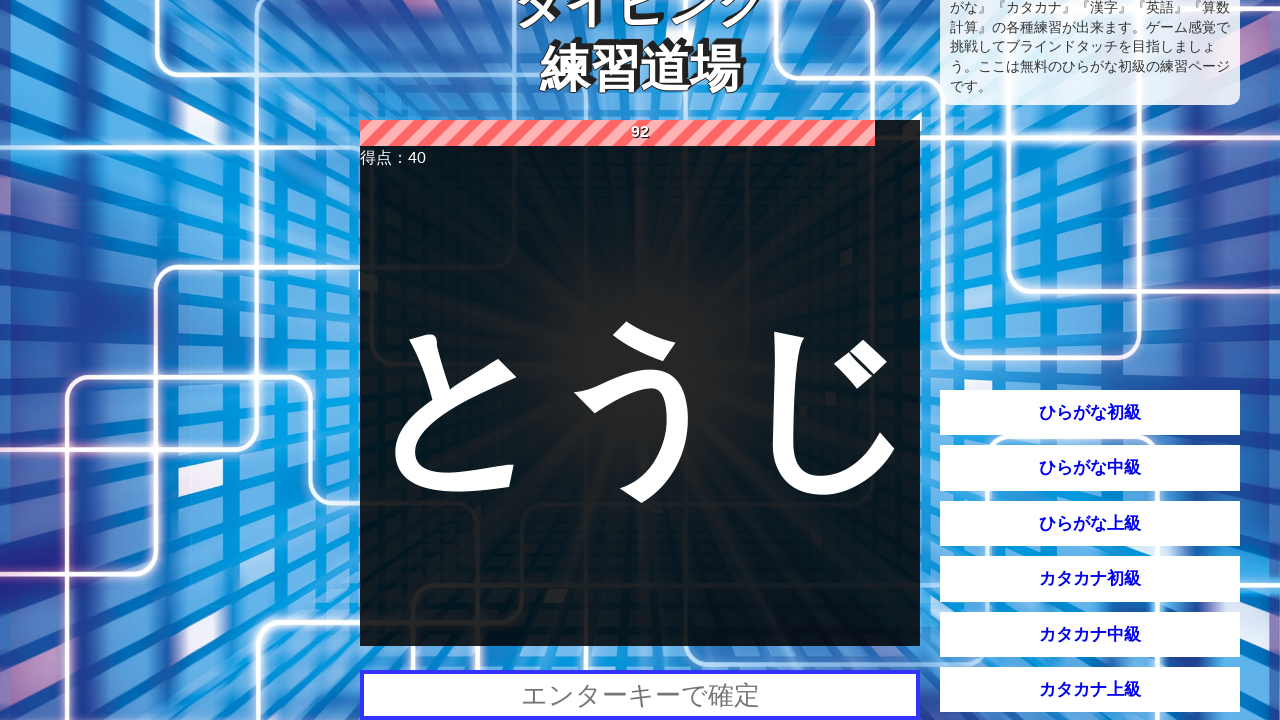

Read new question: 'とうじ'
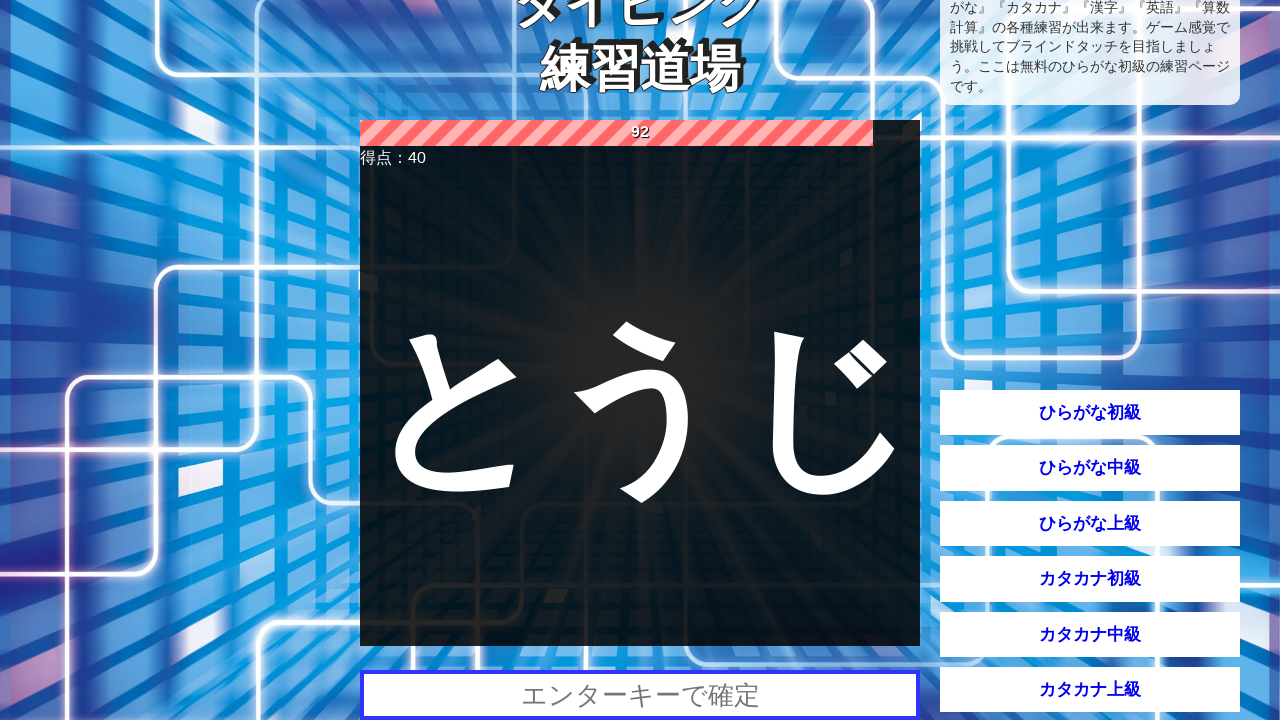

Typed question into input field
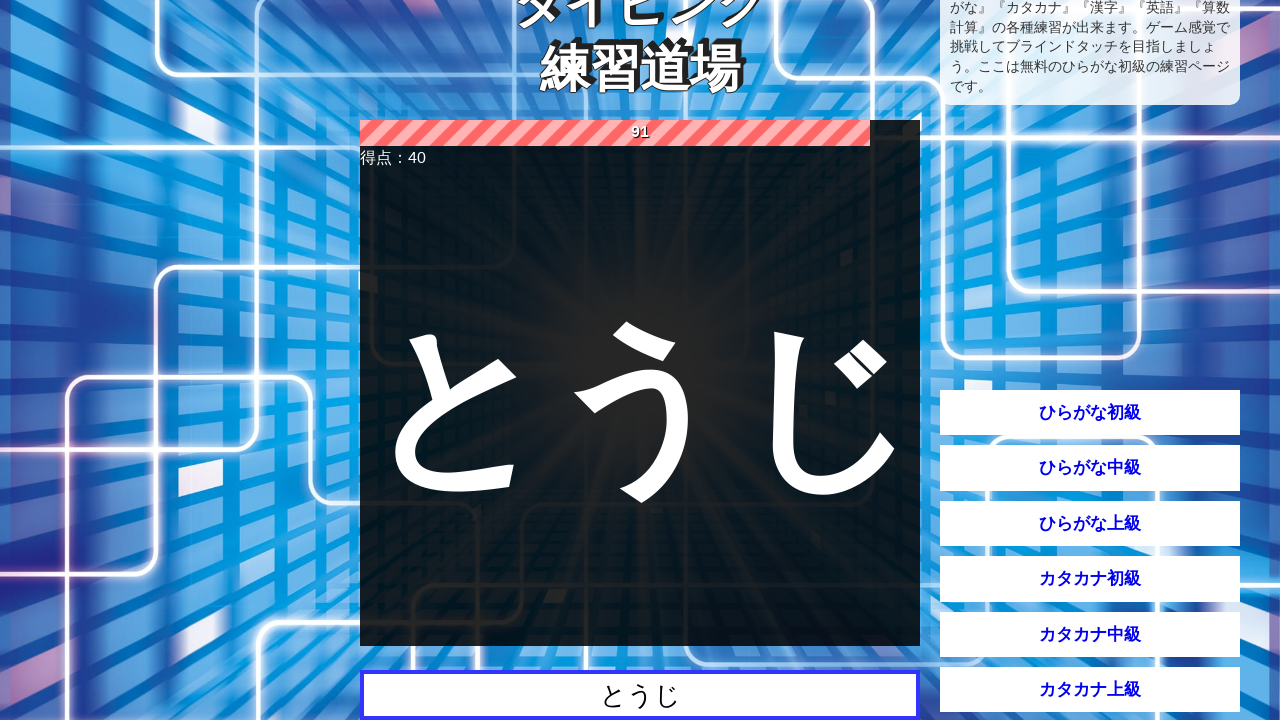

Waited 500ms before submitting
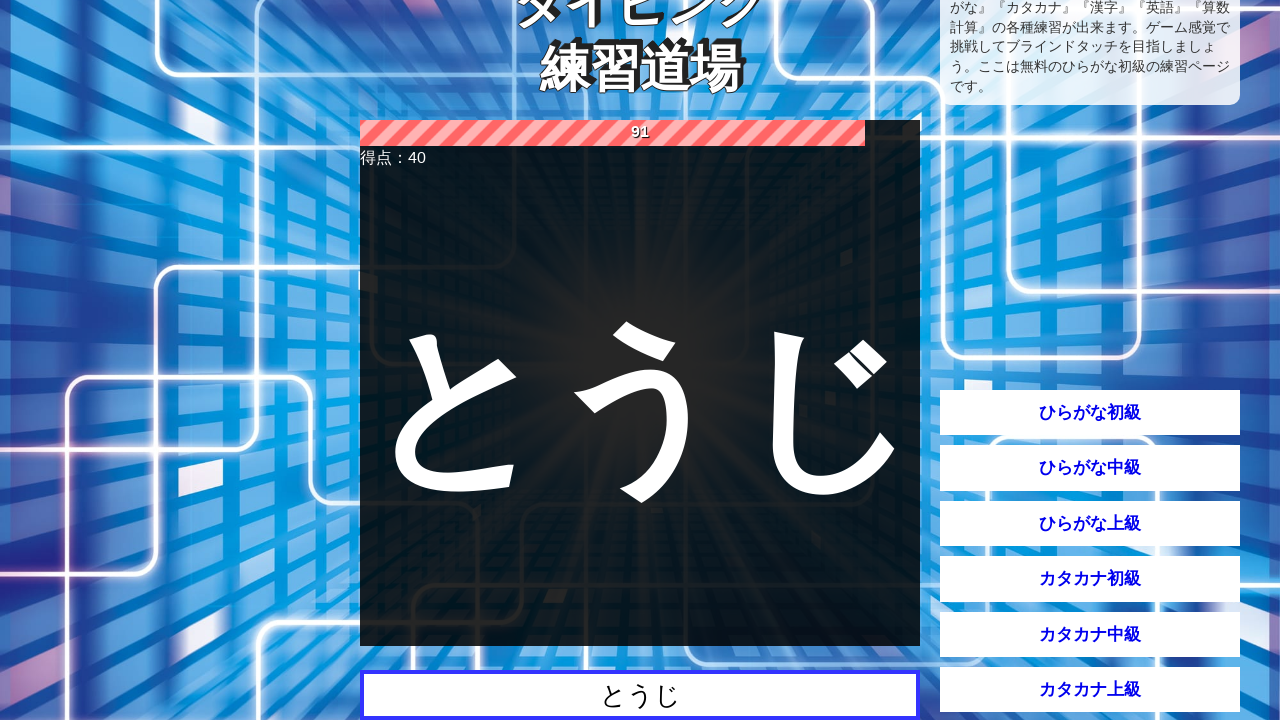

Pressed Enter to submit answer
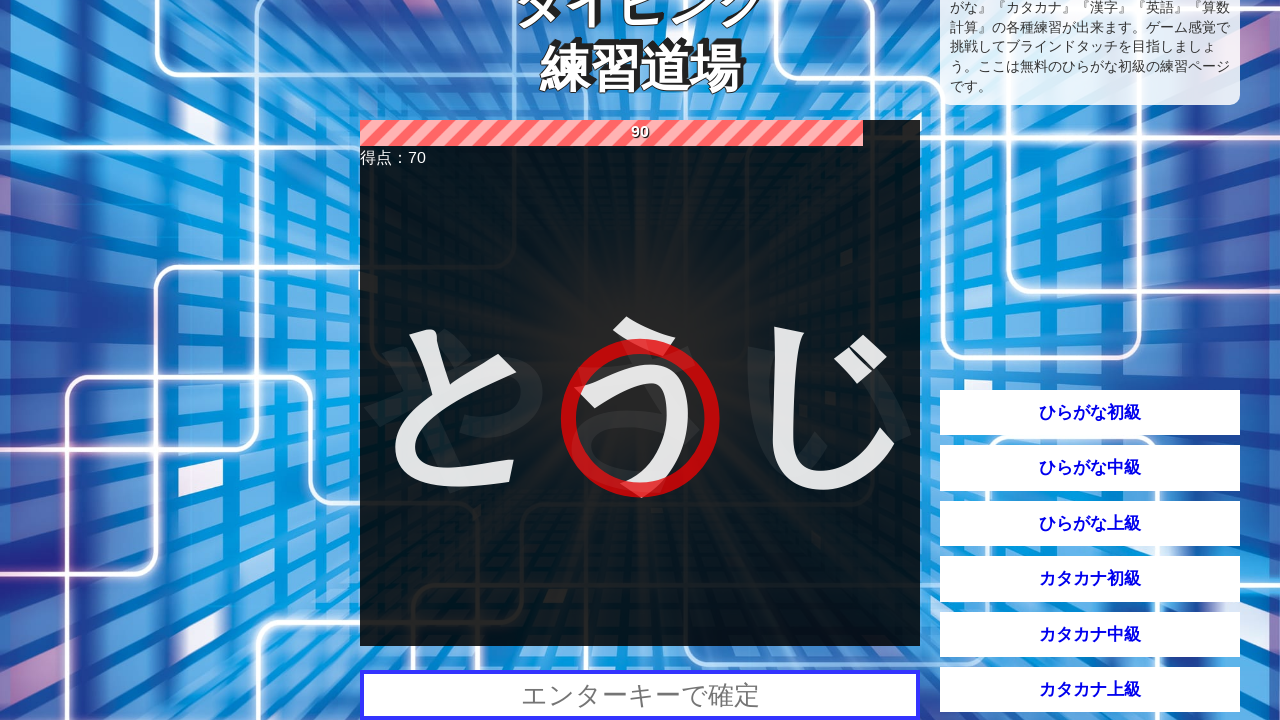

Waited 1.5 seconds for next question
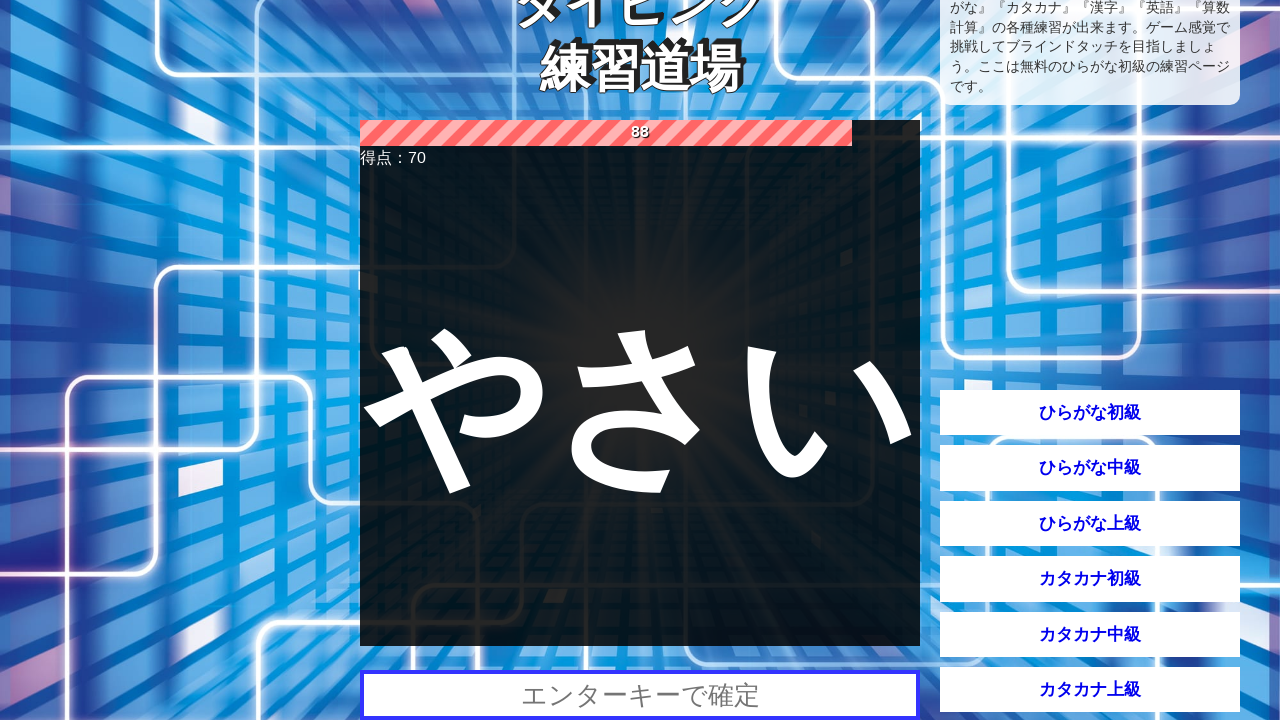

Read new question: 'やさい'
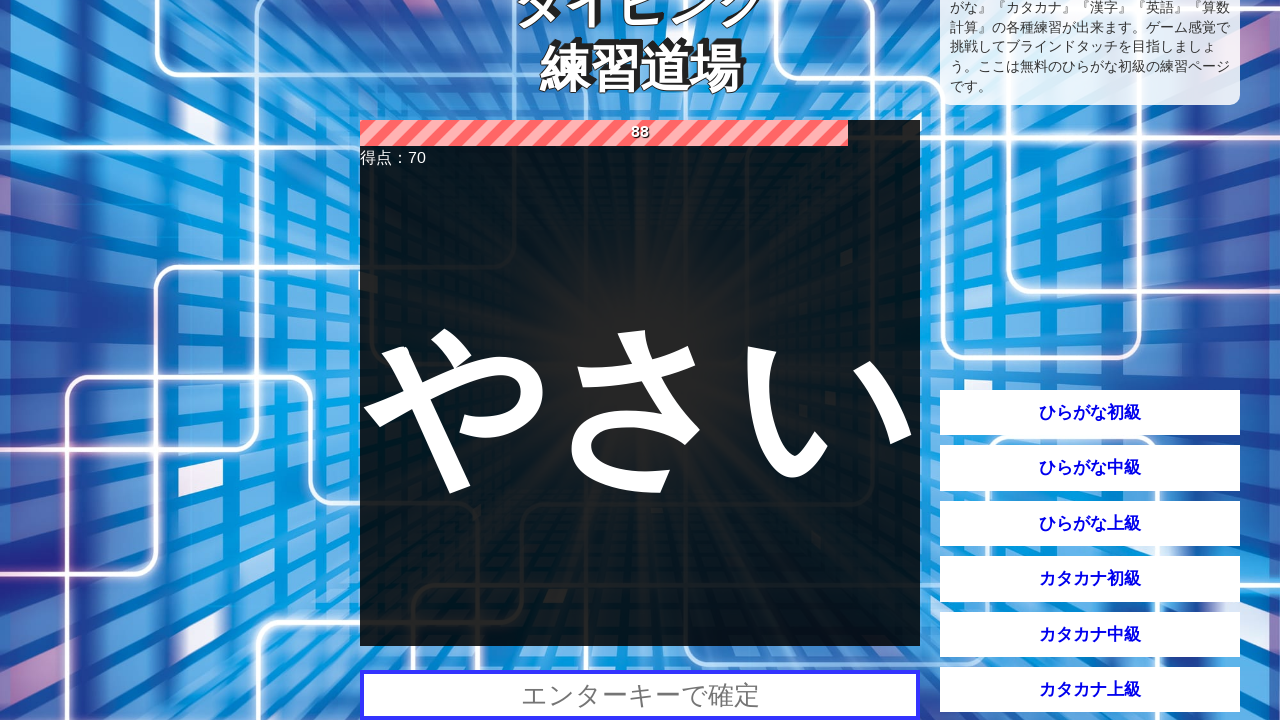

Typed question into input field
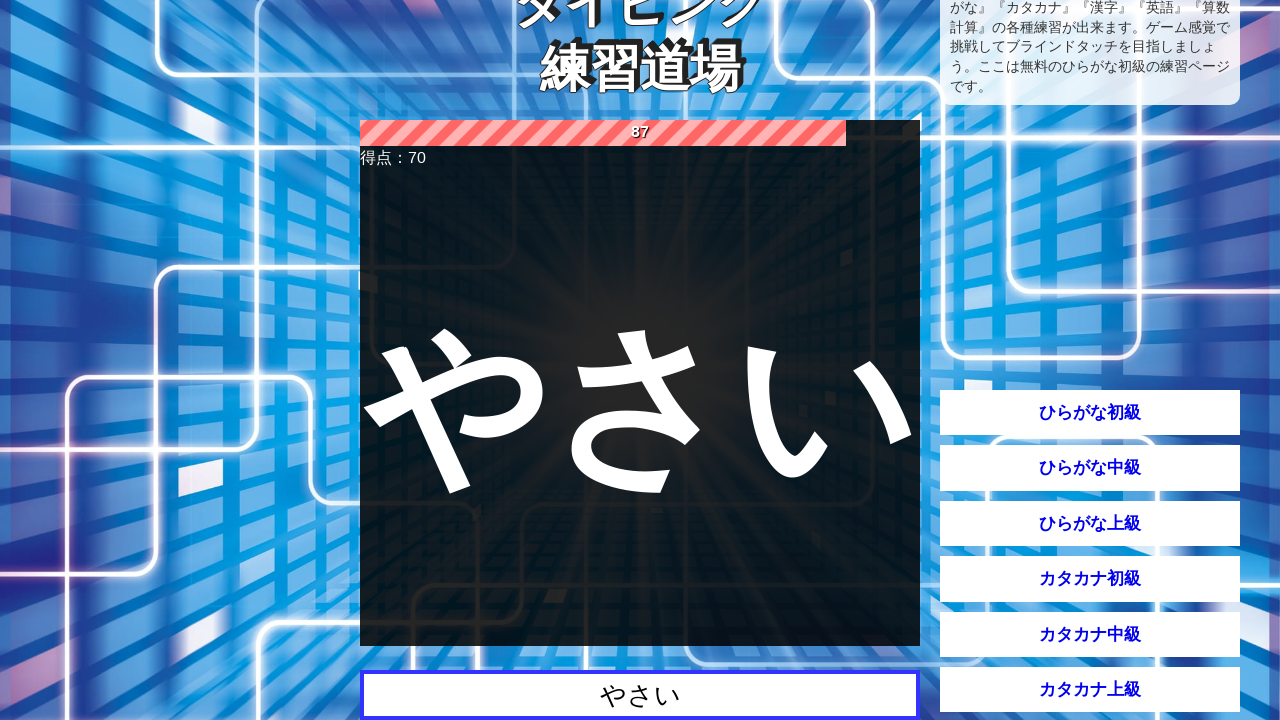

Waited 500ms before submitting
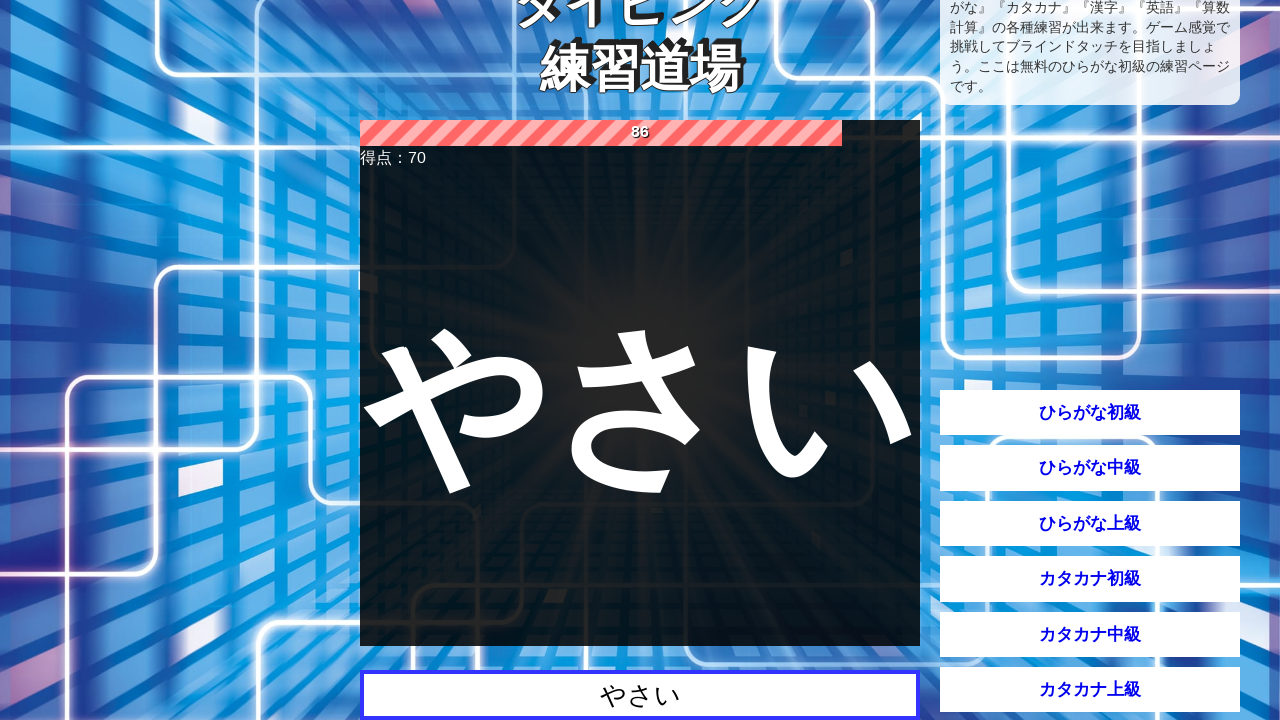

Pressed Enter to submit answer
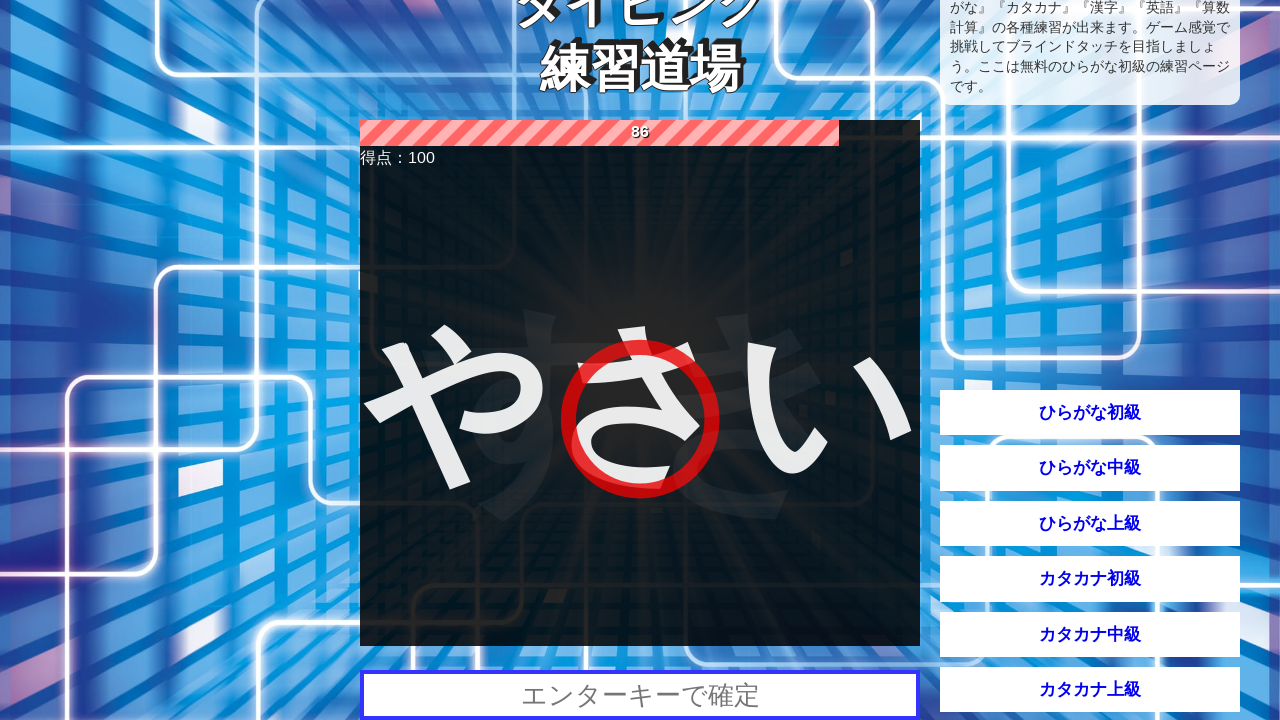

Waited 1.5 seconds for next question
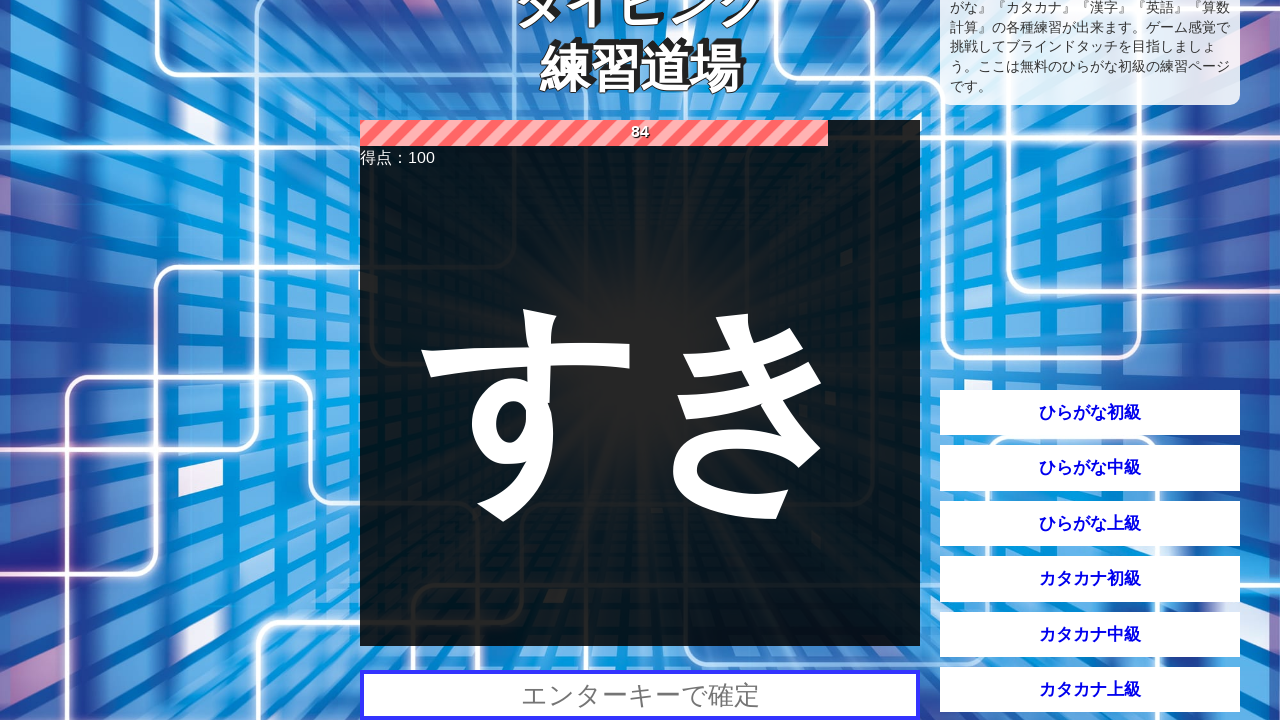

Read new question: 'すき'
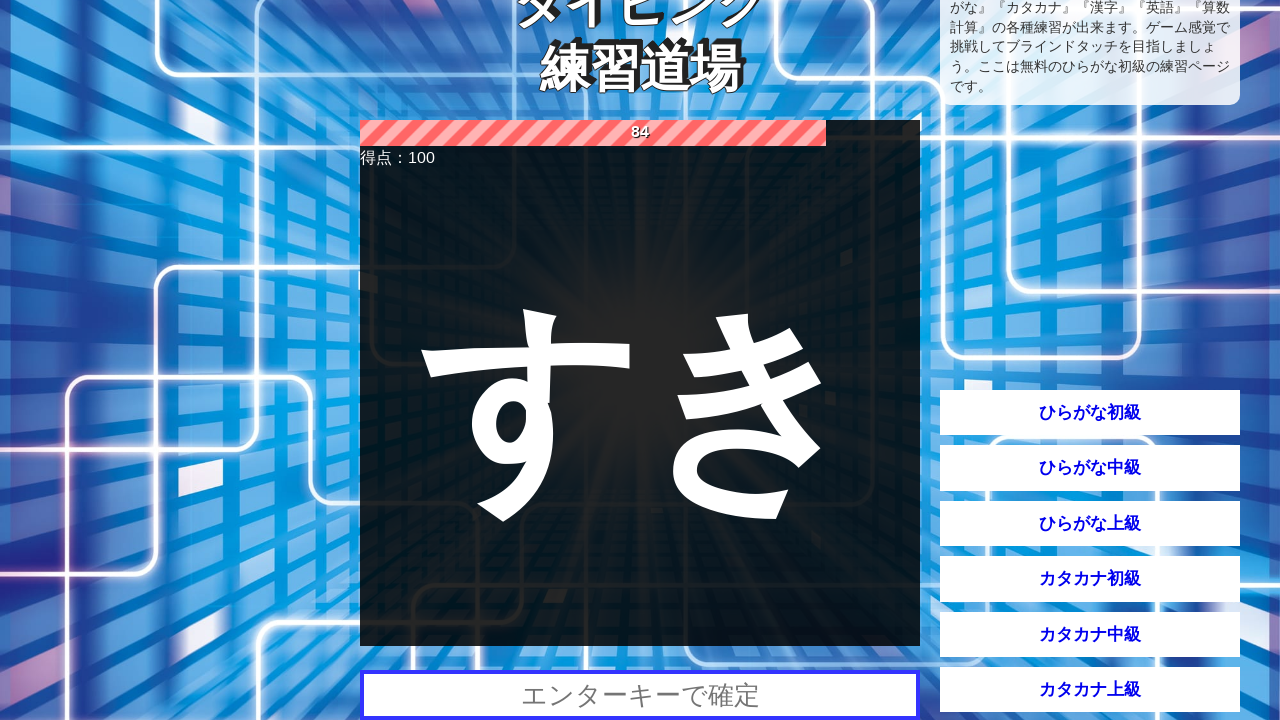

Typed question into input field
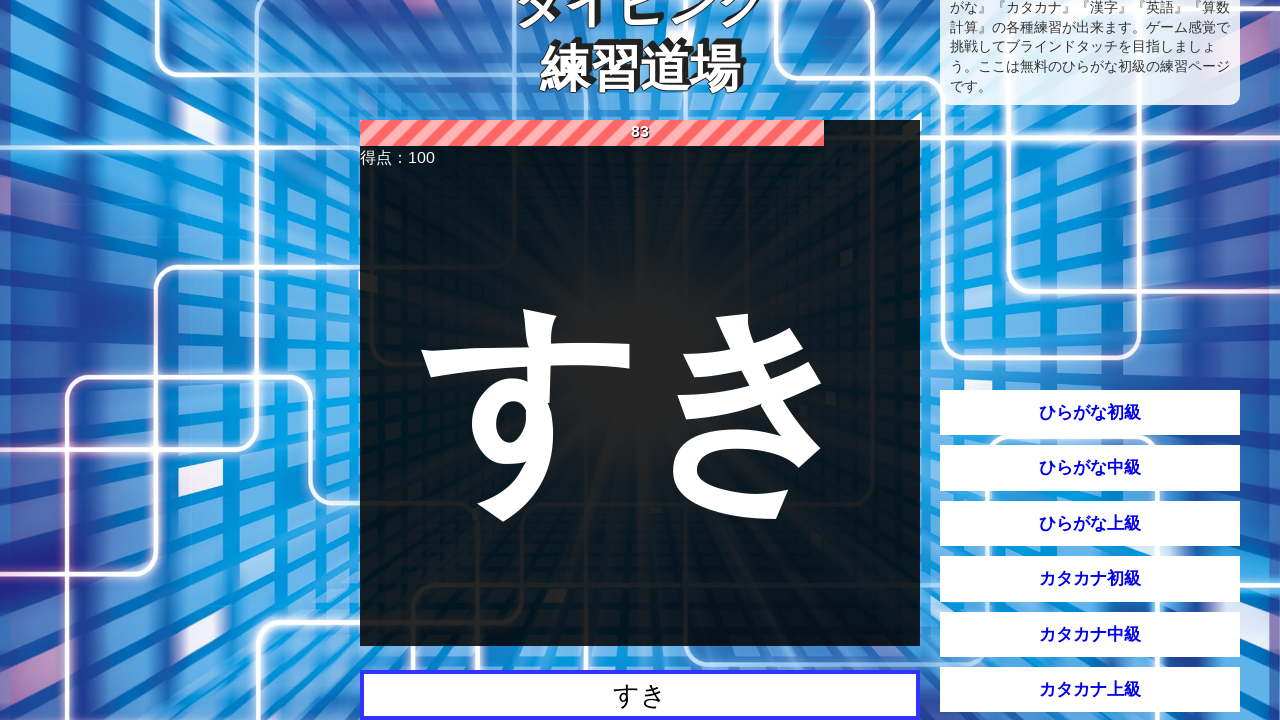

Waited 500ms before submitting
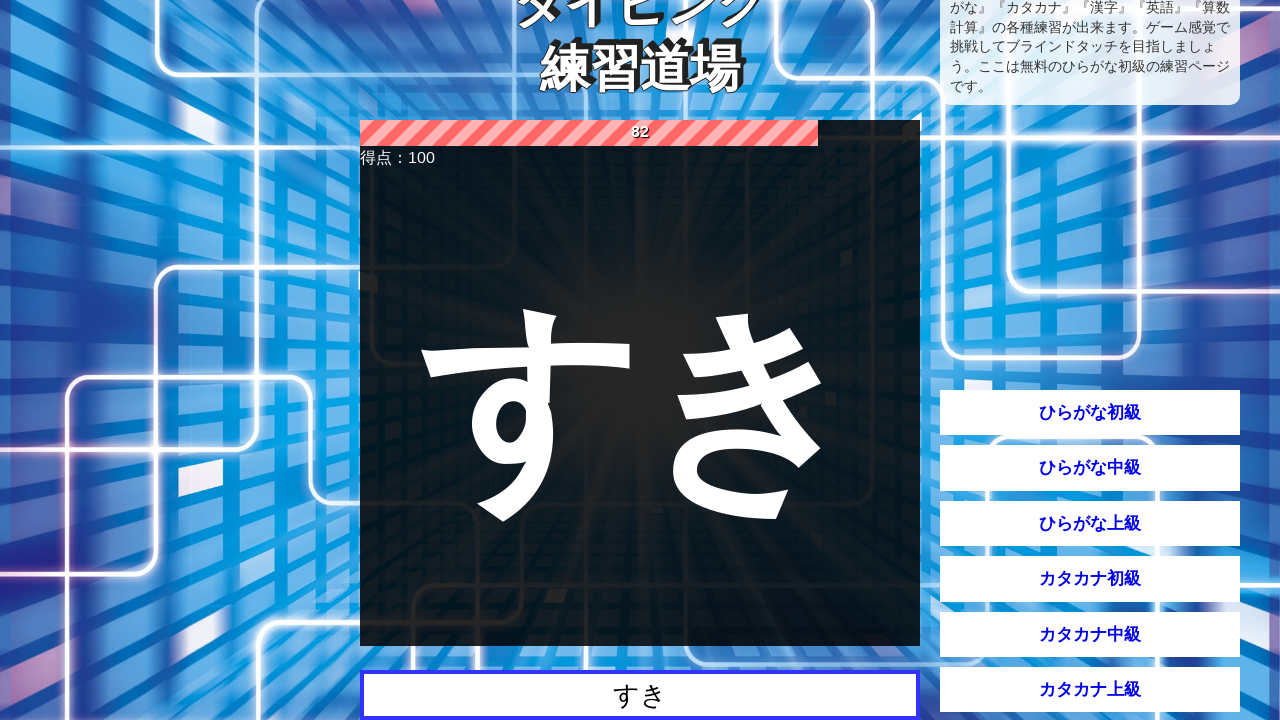

Pressed Enter to submit answer
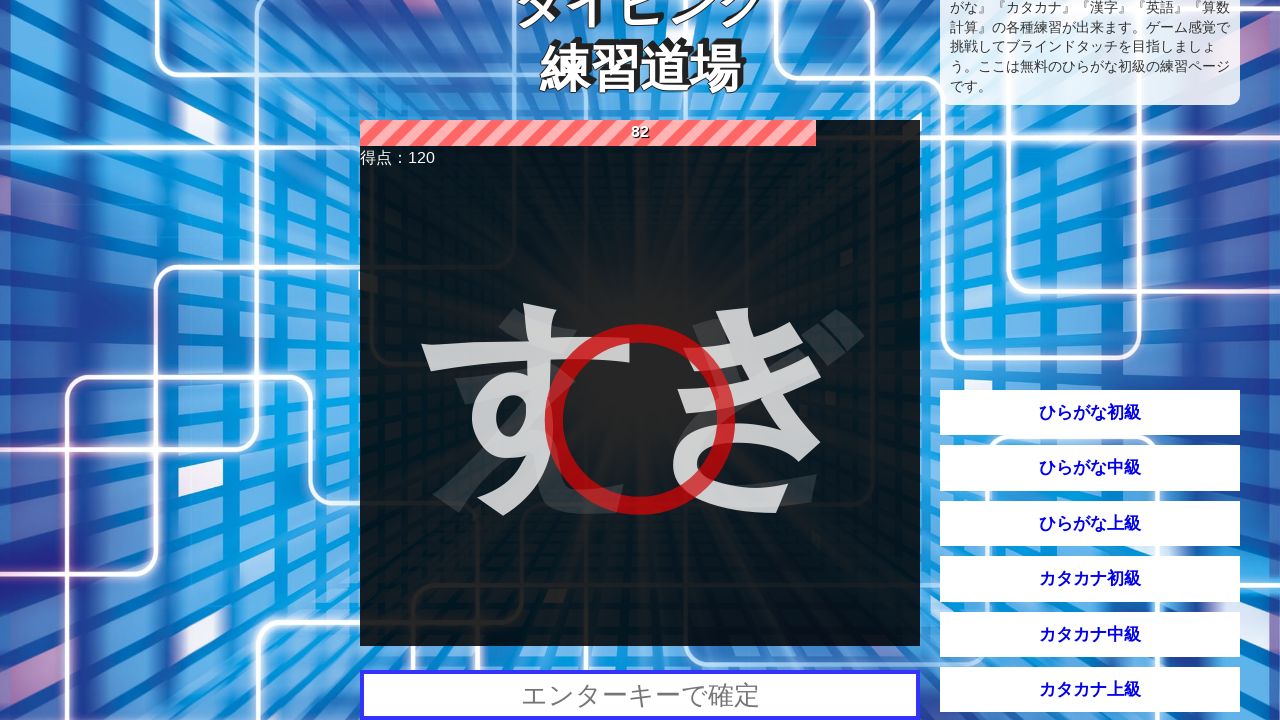

Waited 1.5 seconds for next question
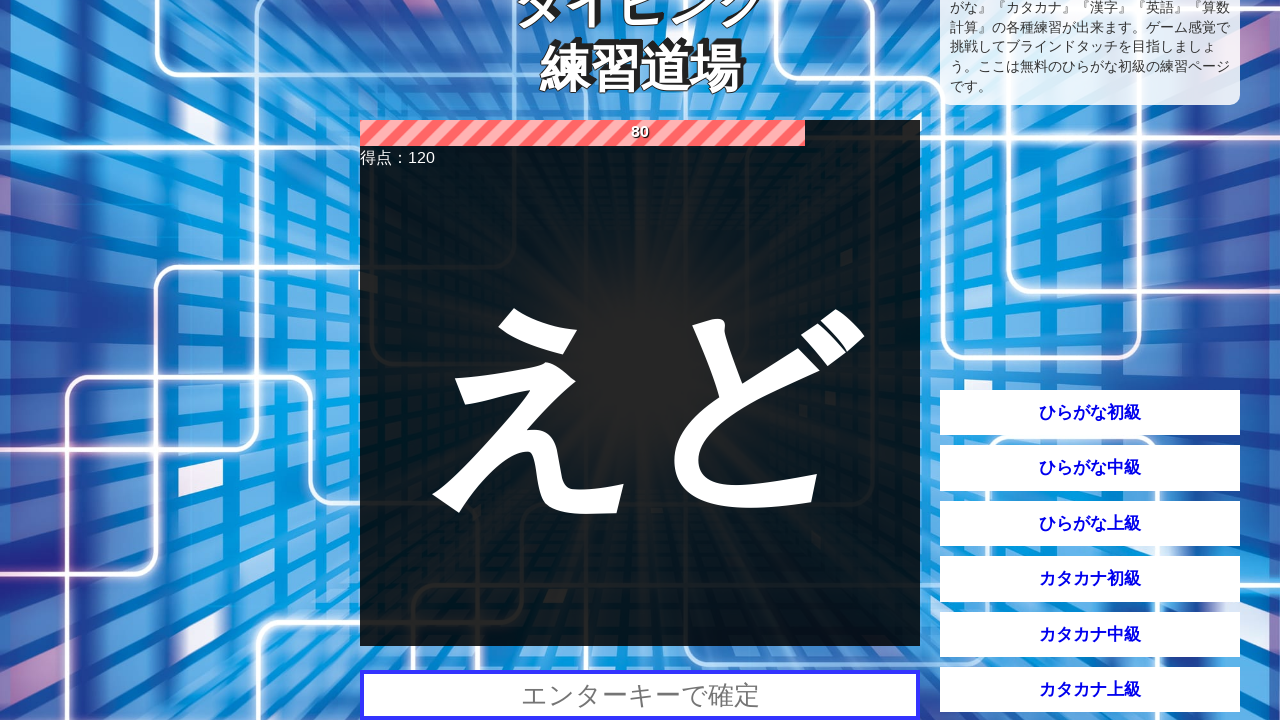

Read new question: 'えど'
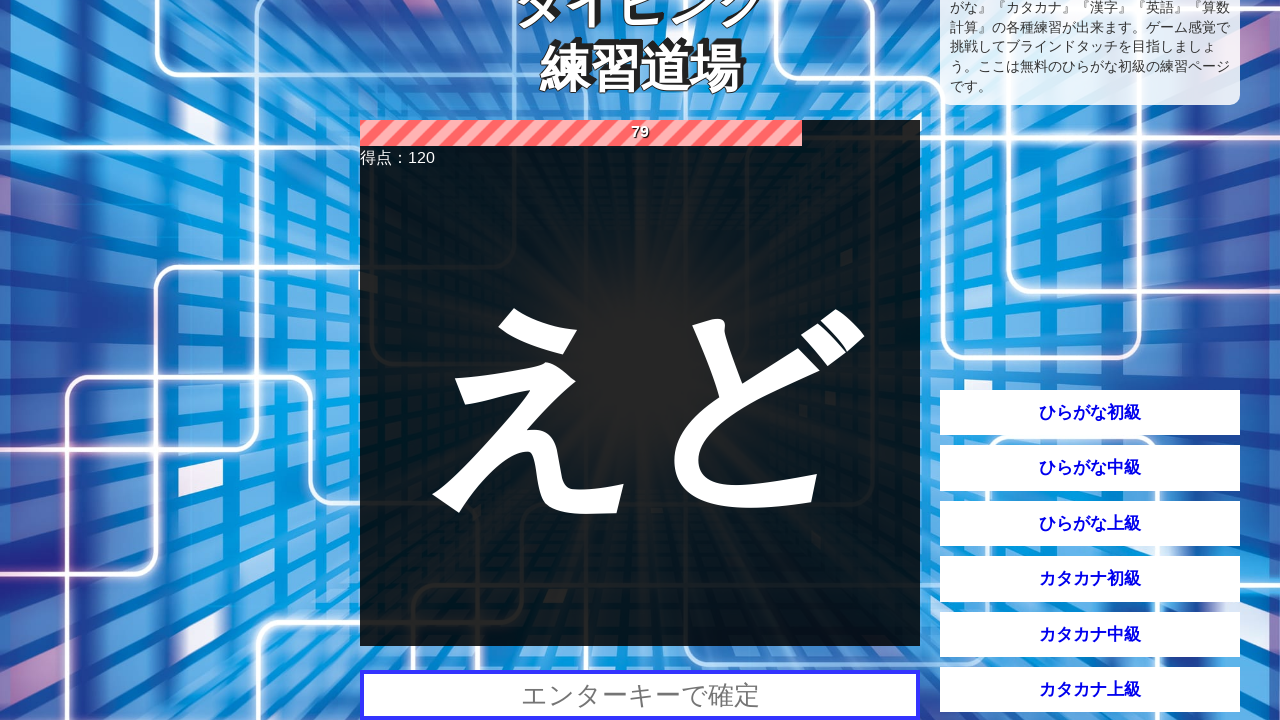

Typed question into input field
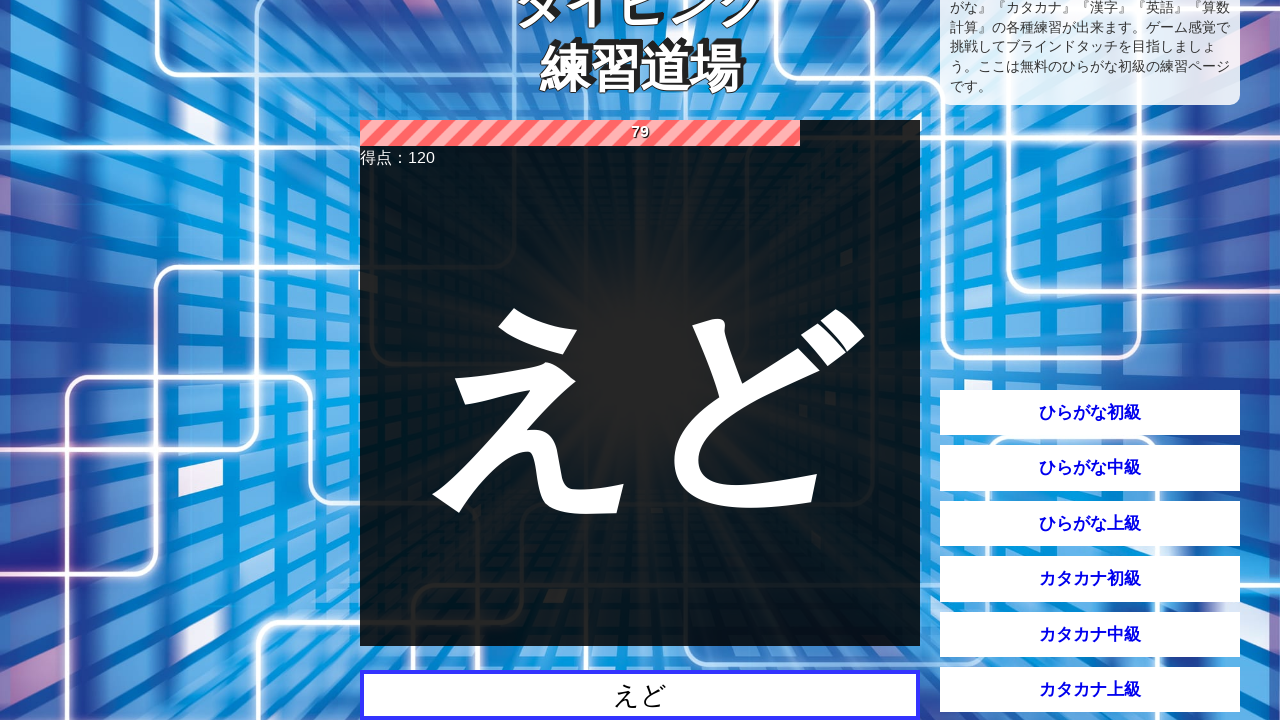

Waited 500ms before submitting
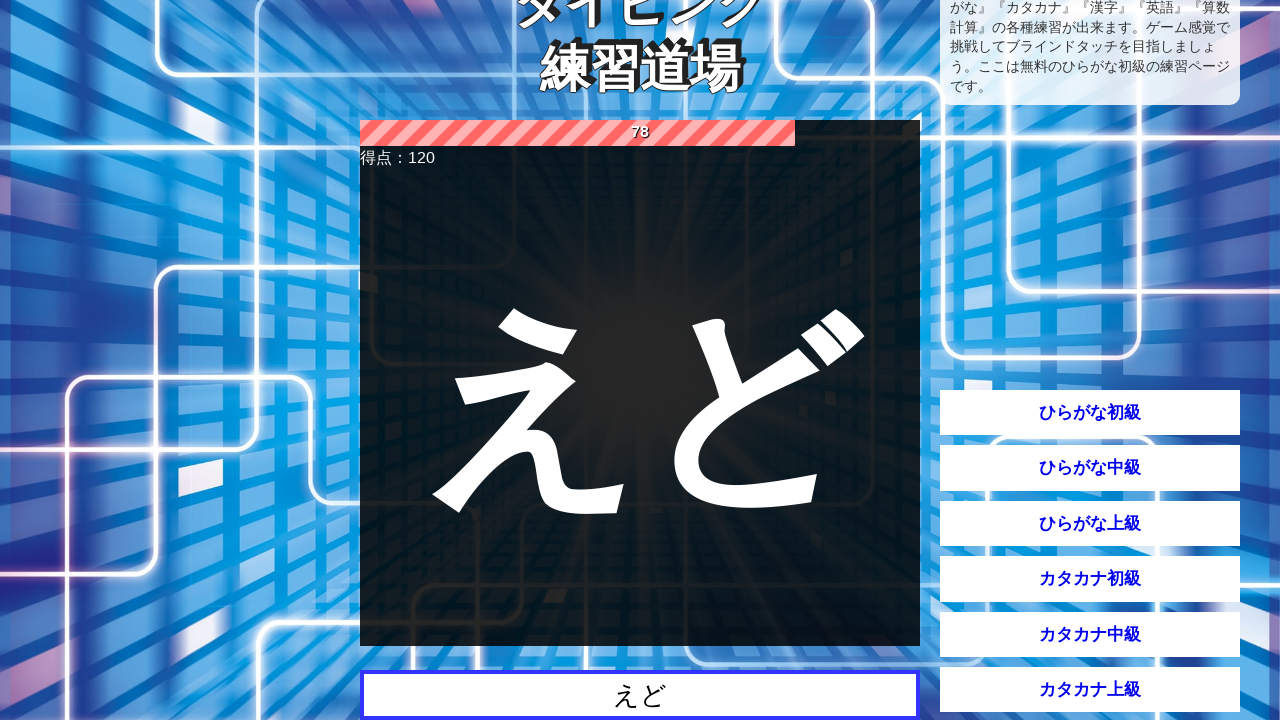

Pressed Enter to submit answer
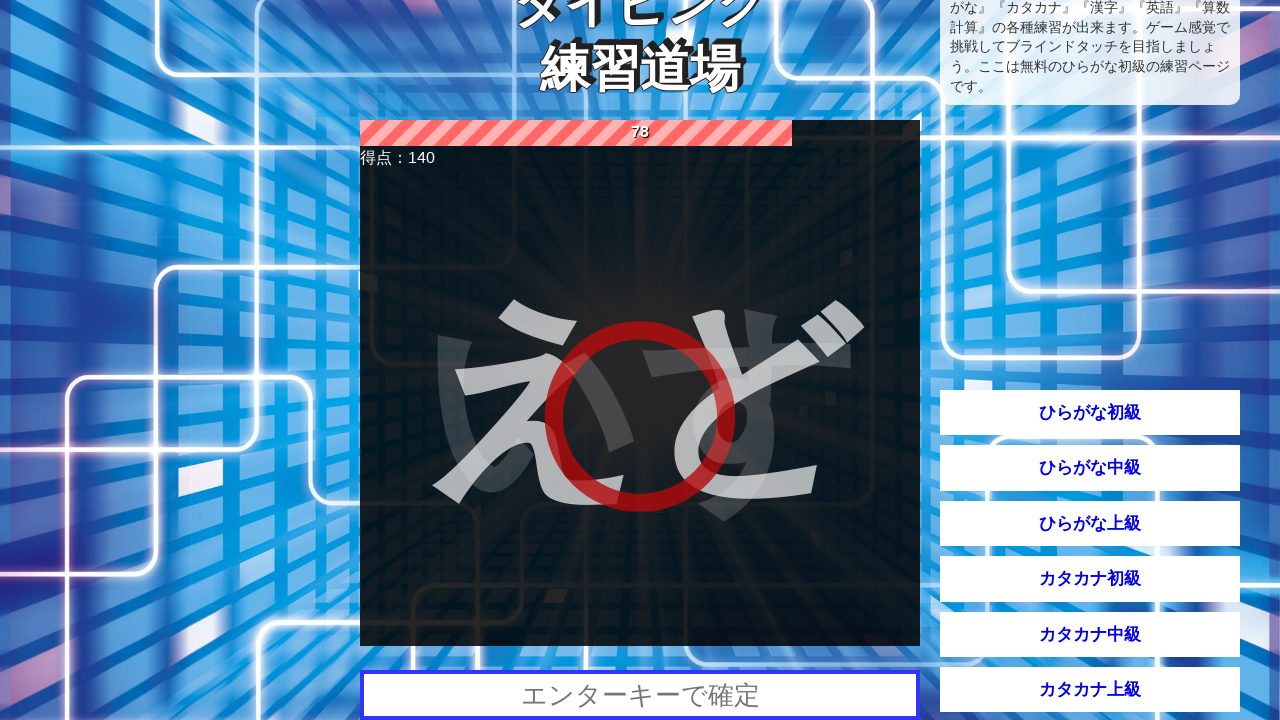

Waited 1.5 seconds for next question
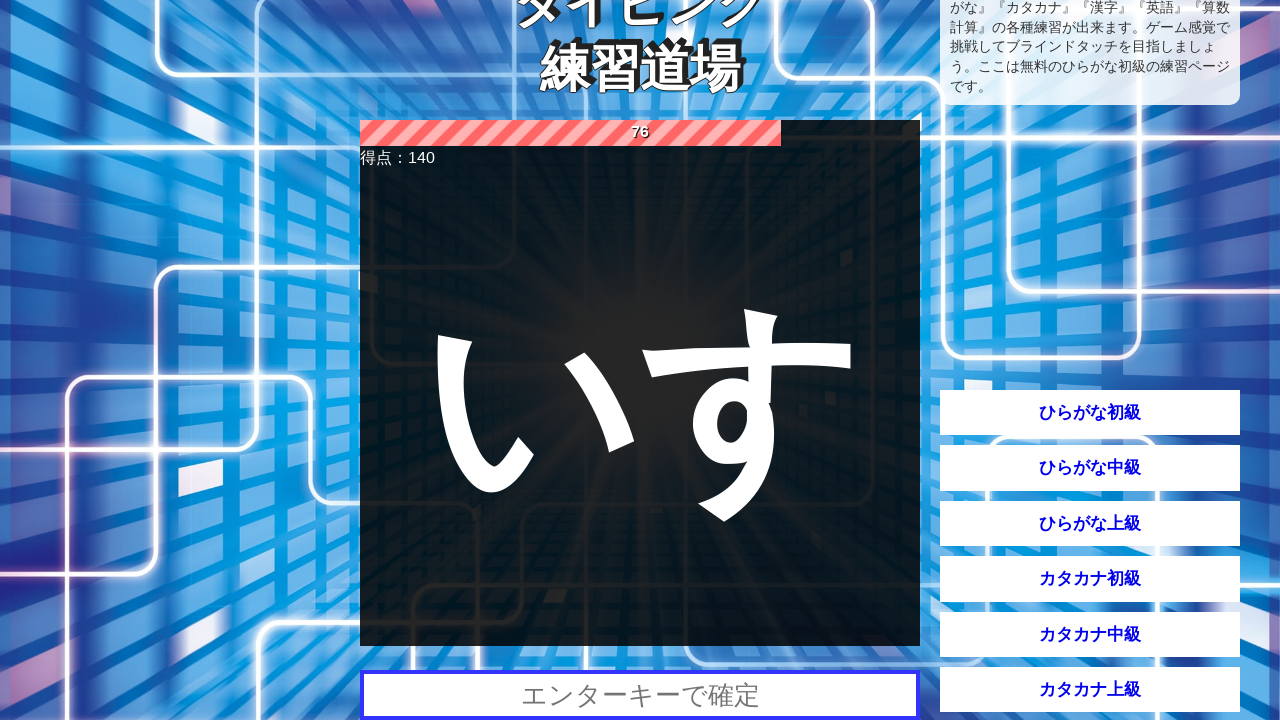

Read new question: 'いす'
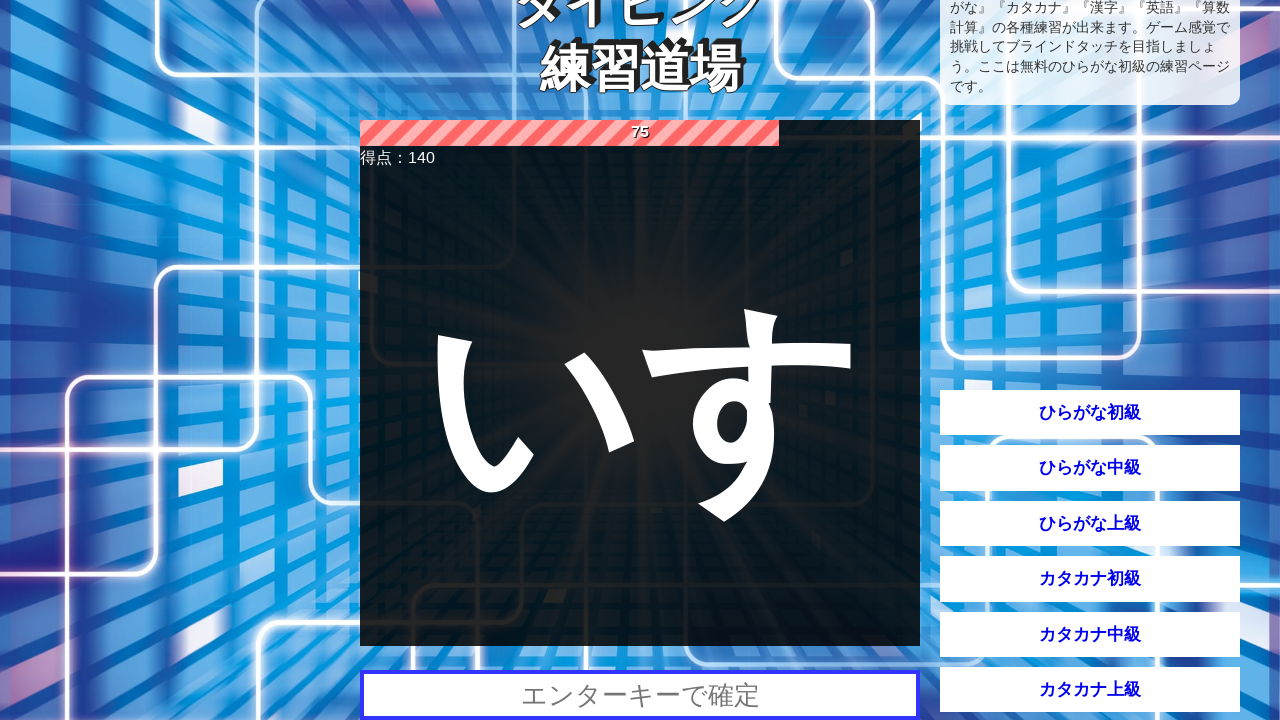

Typed question into input field
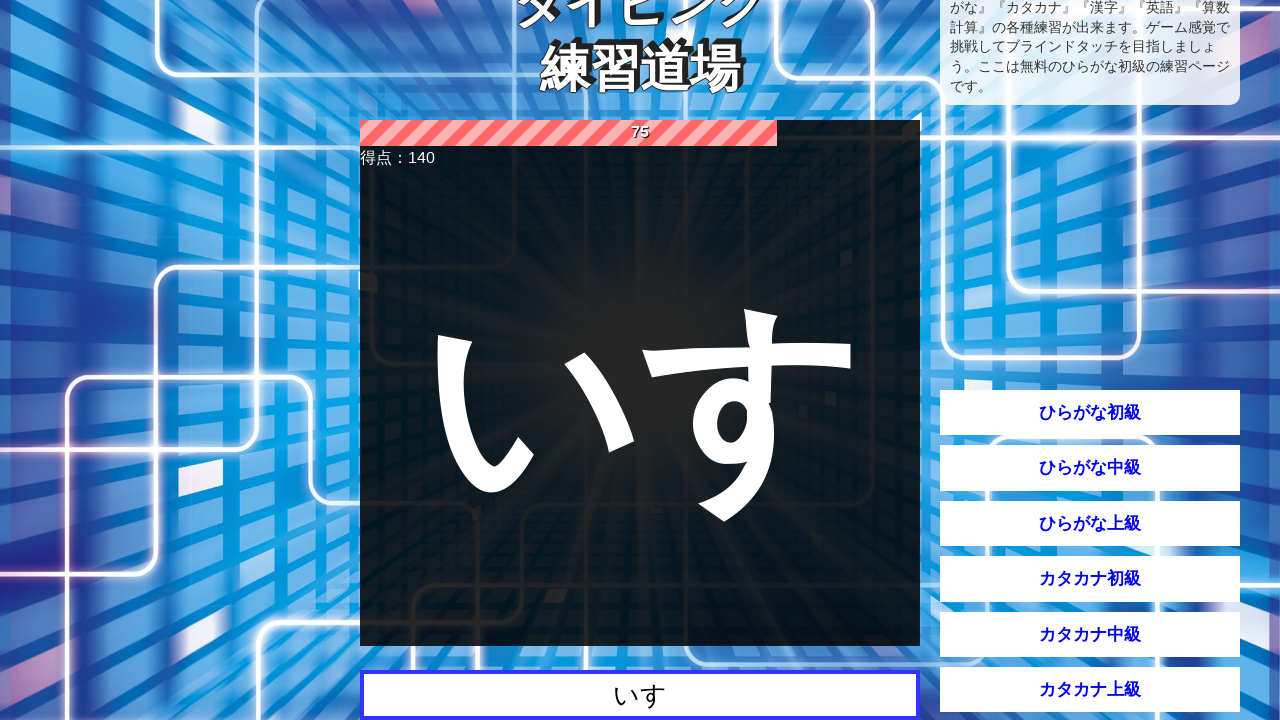

Waited 500ms before submitting
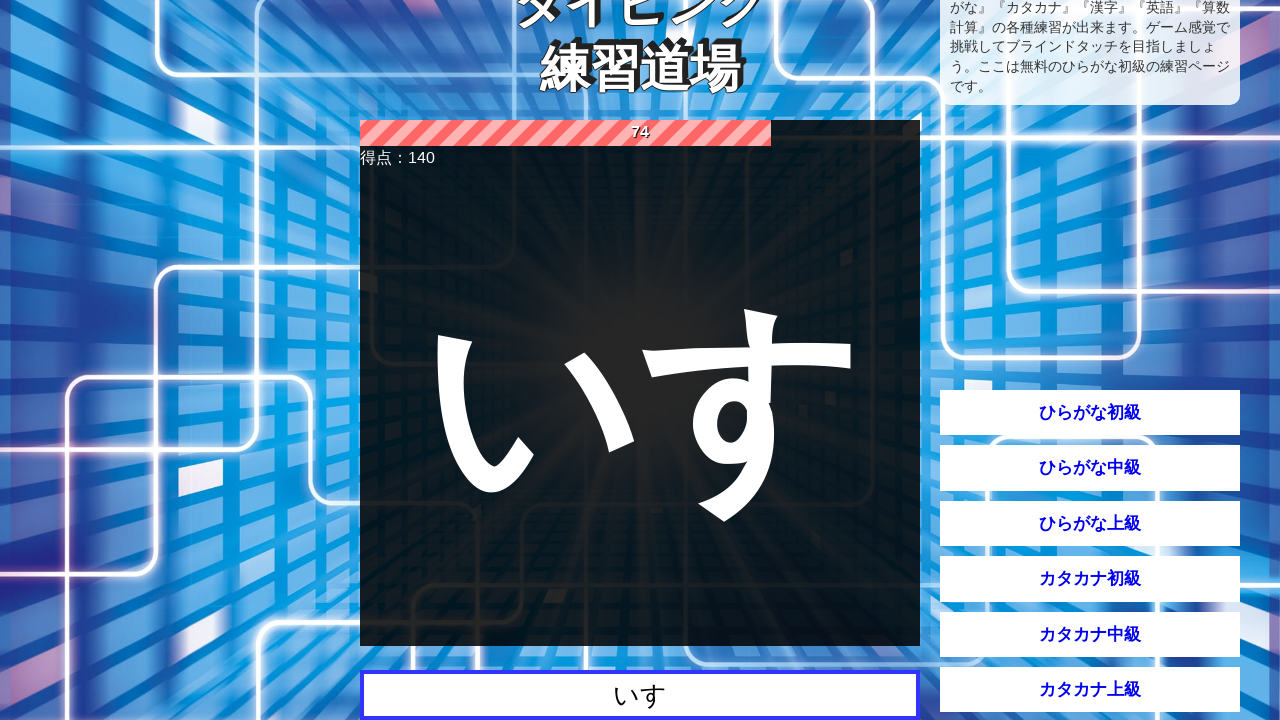

Pressed Enter to submit answer
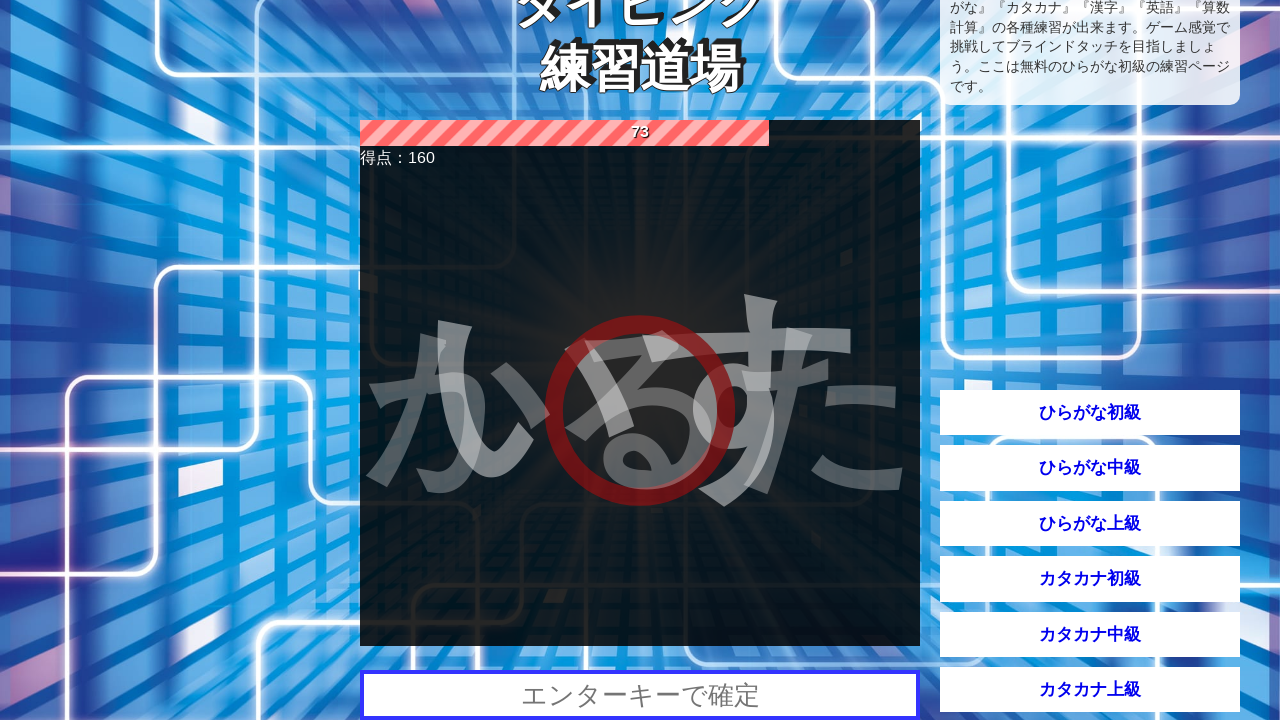

Waited 1.5 seconds for next question
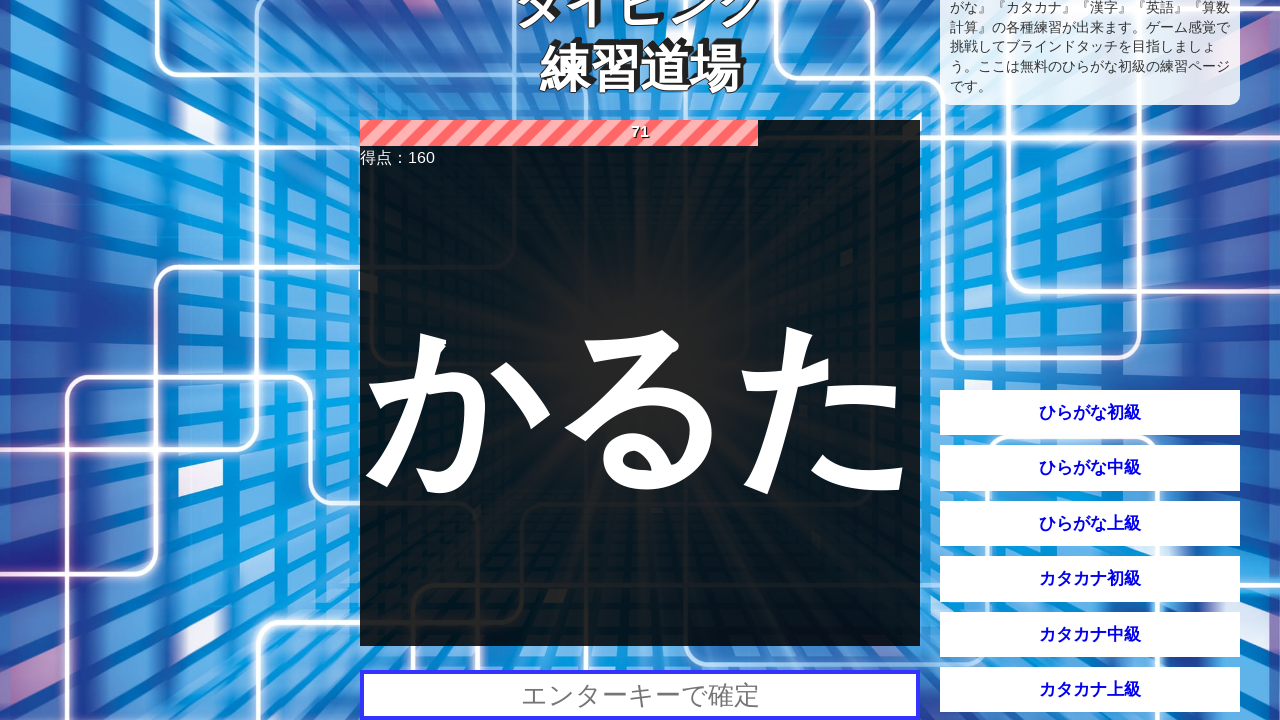

Read new question: 'かるた'
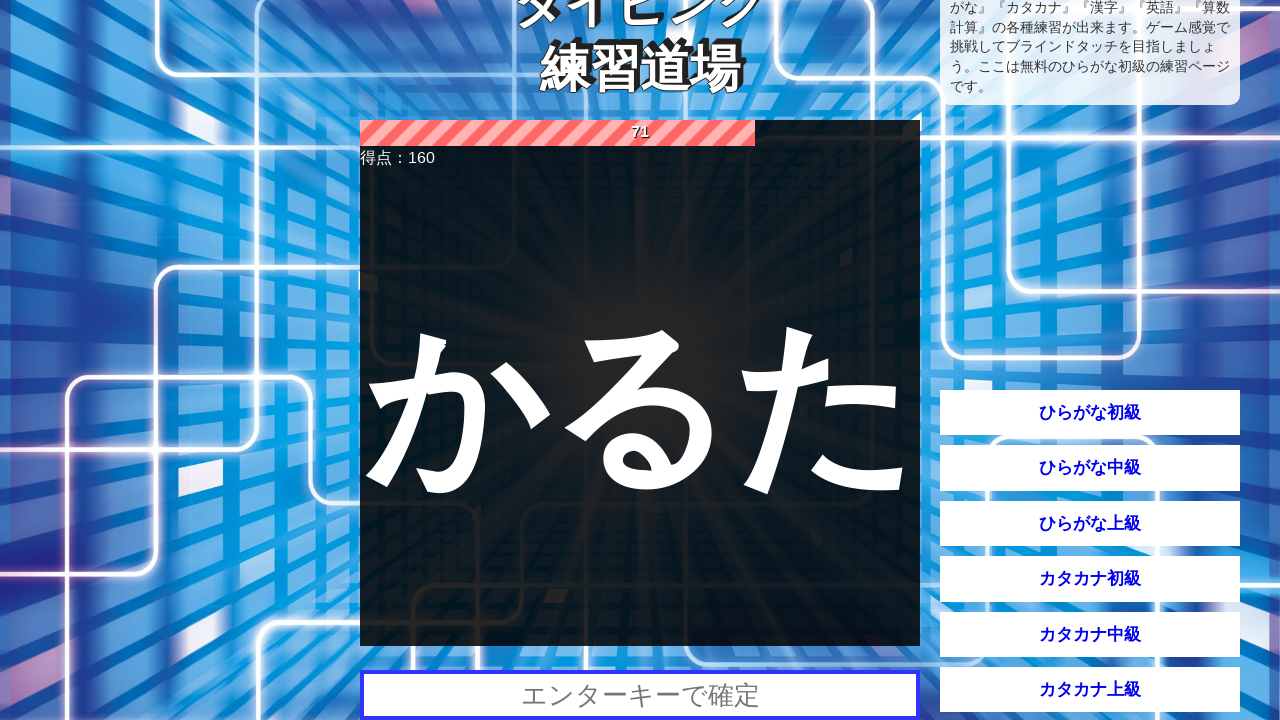

Typed question into input field
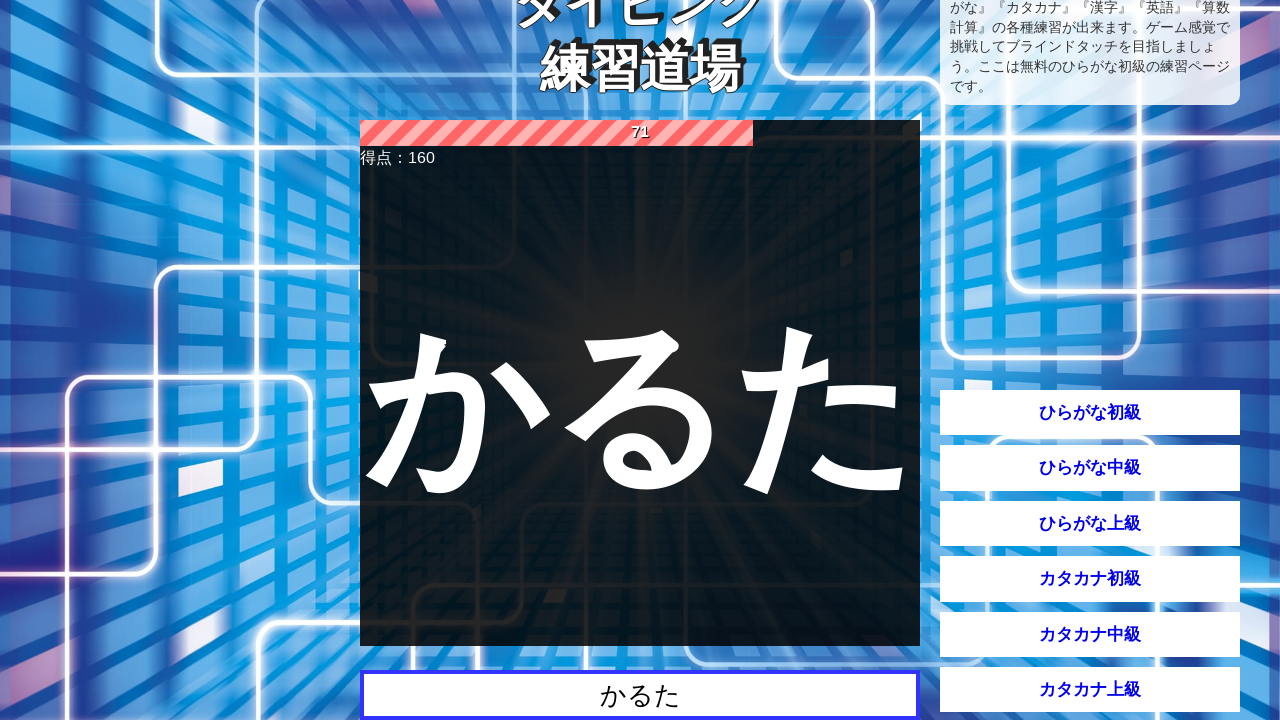

Waited 500ms before submitting
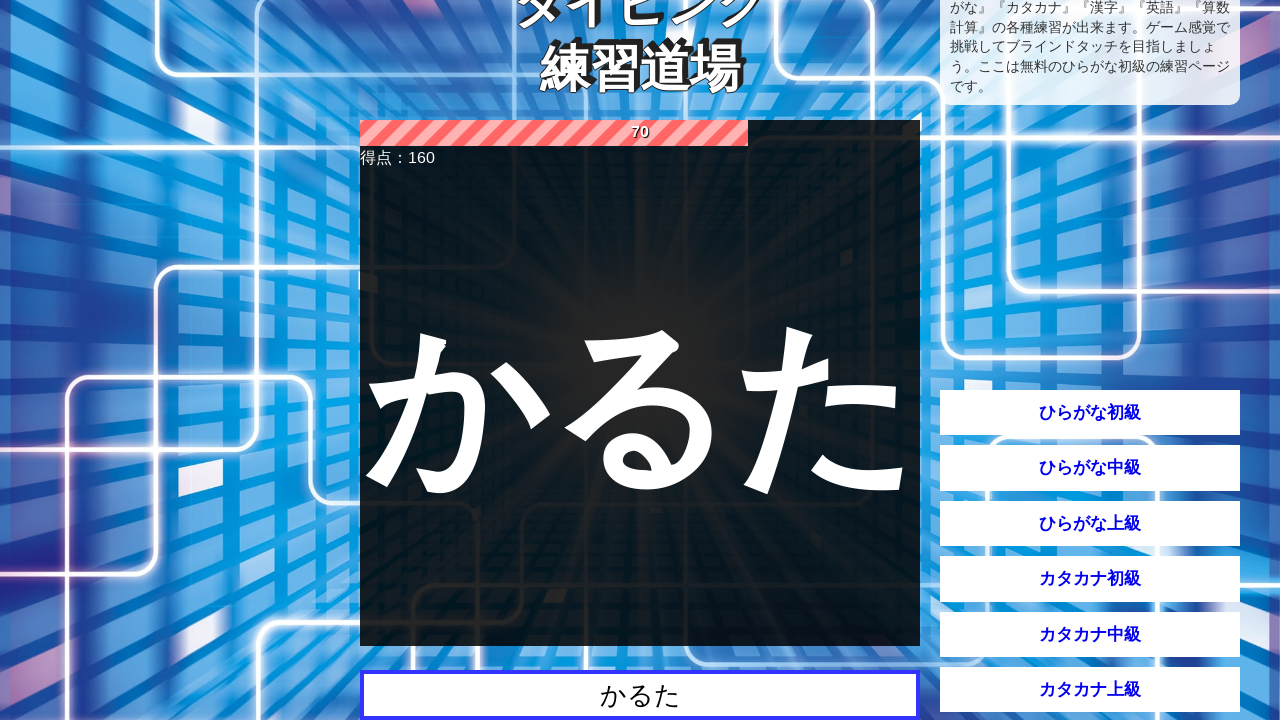

Pressed Enter to submit answer
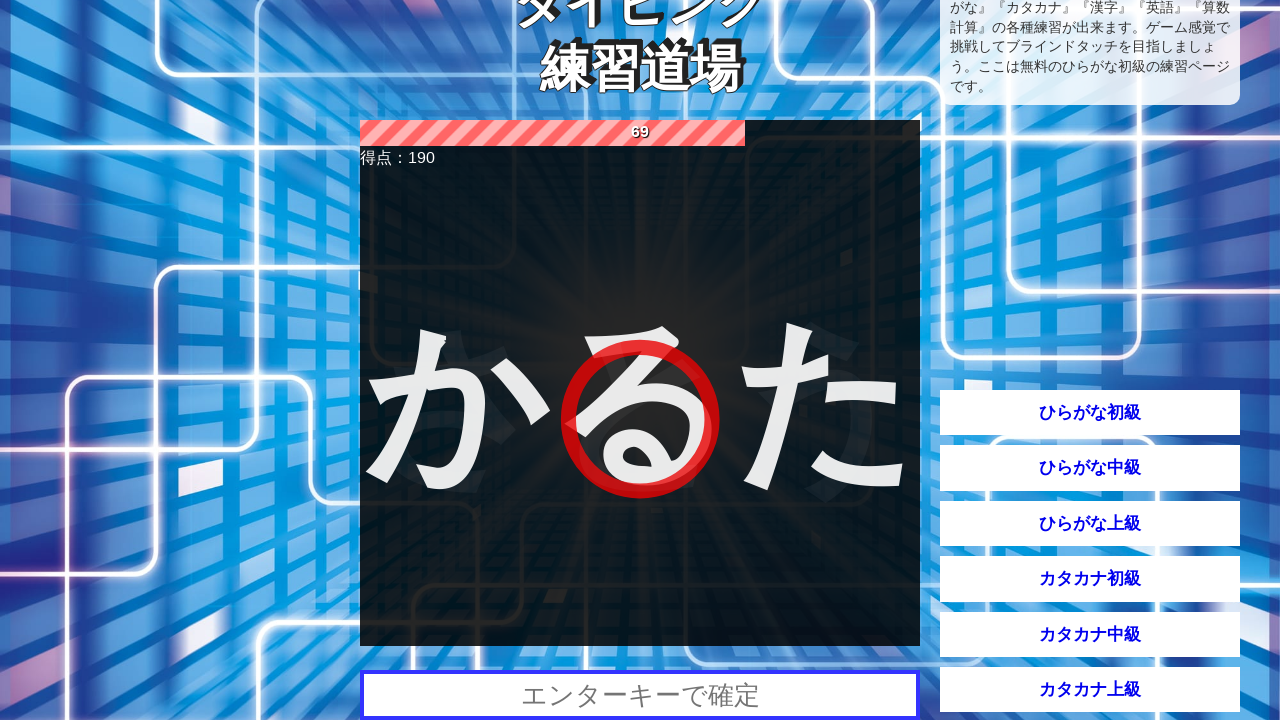

Waited 1.5 seconds for next question
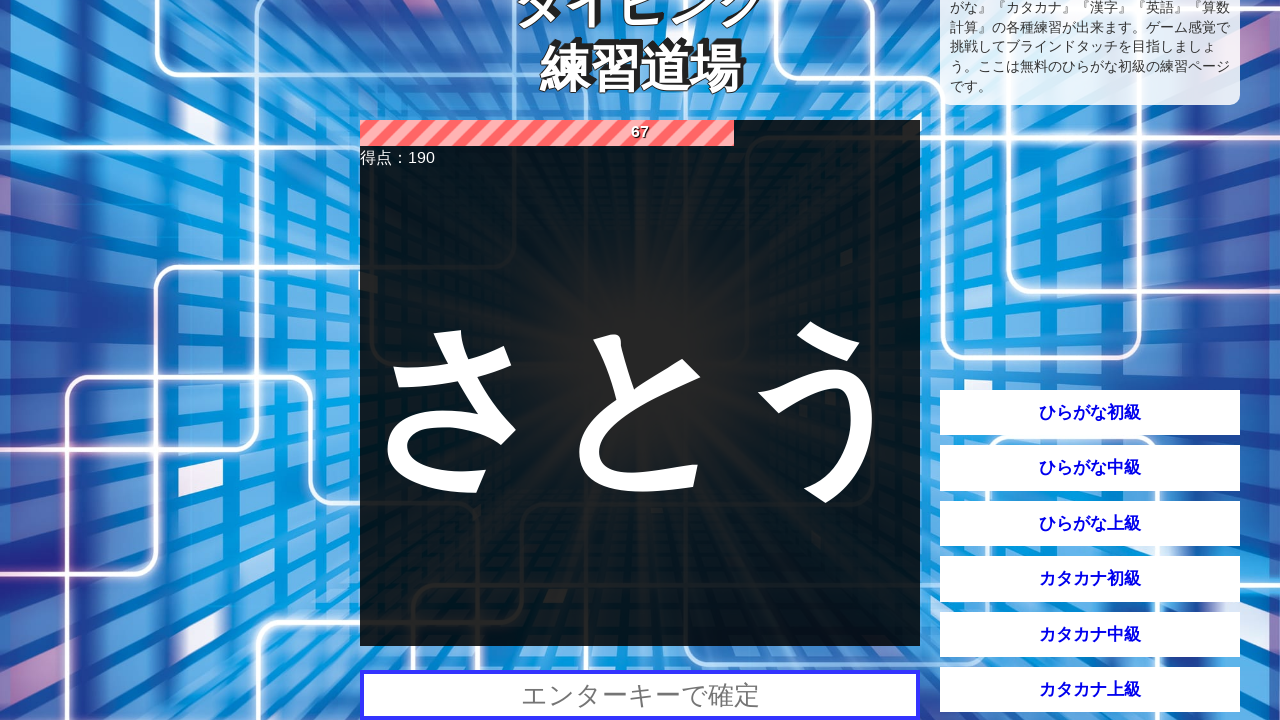

Read new question: 'さとう'
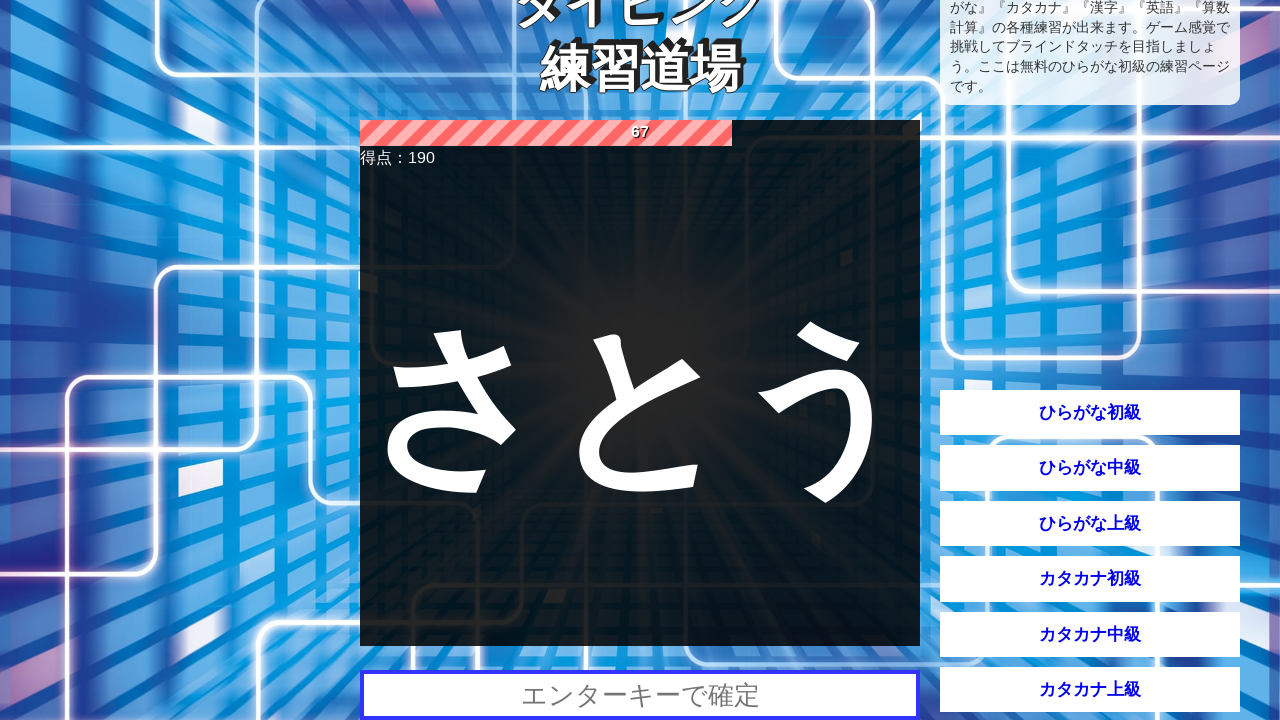

Typed question into input field
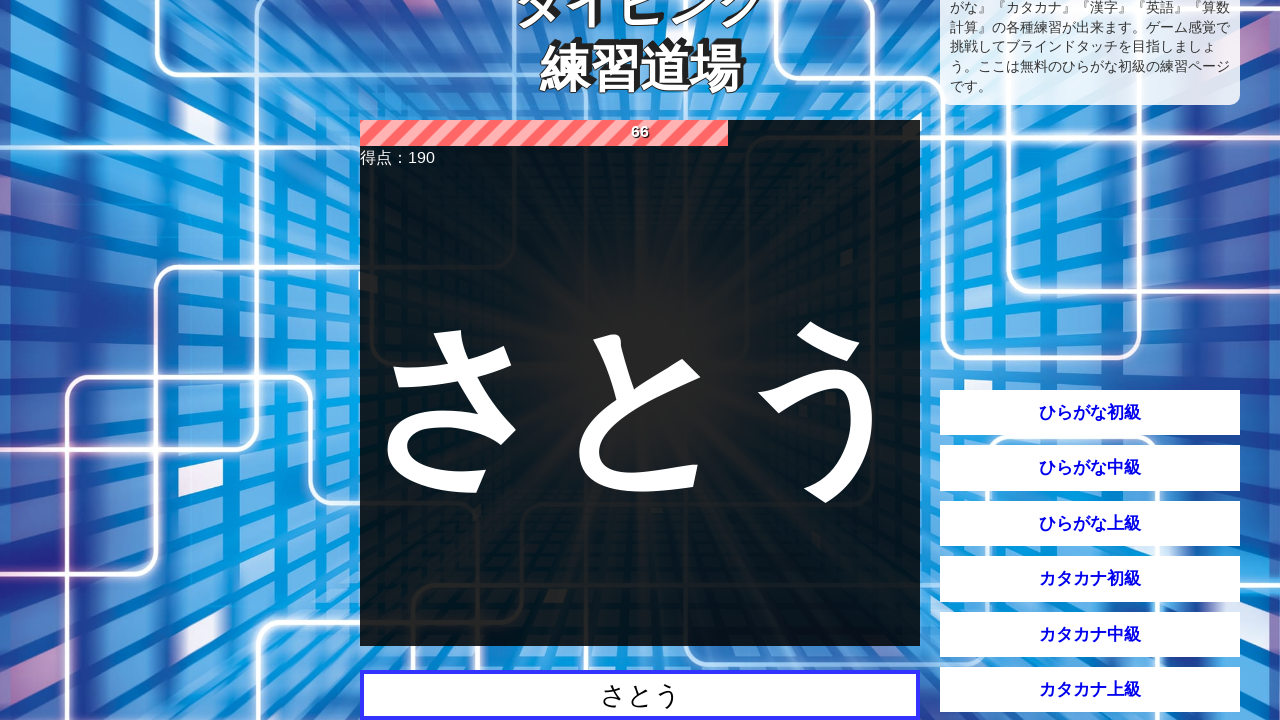

Waited 500ms before submitting
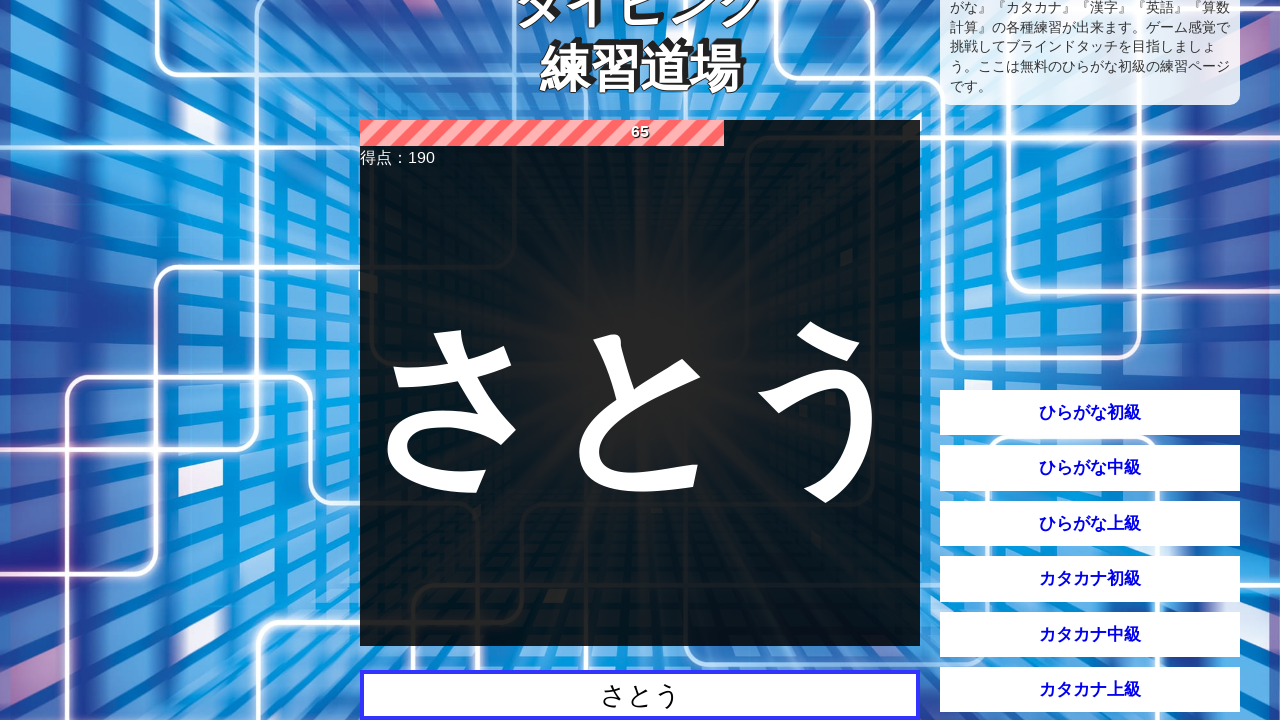

Pressed Enter to submit answer
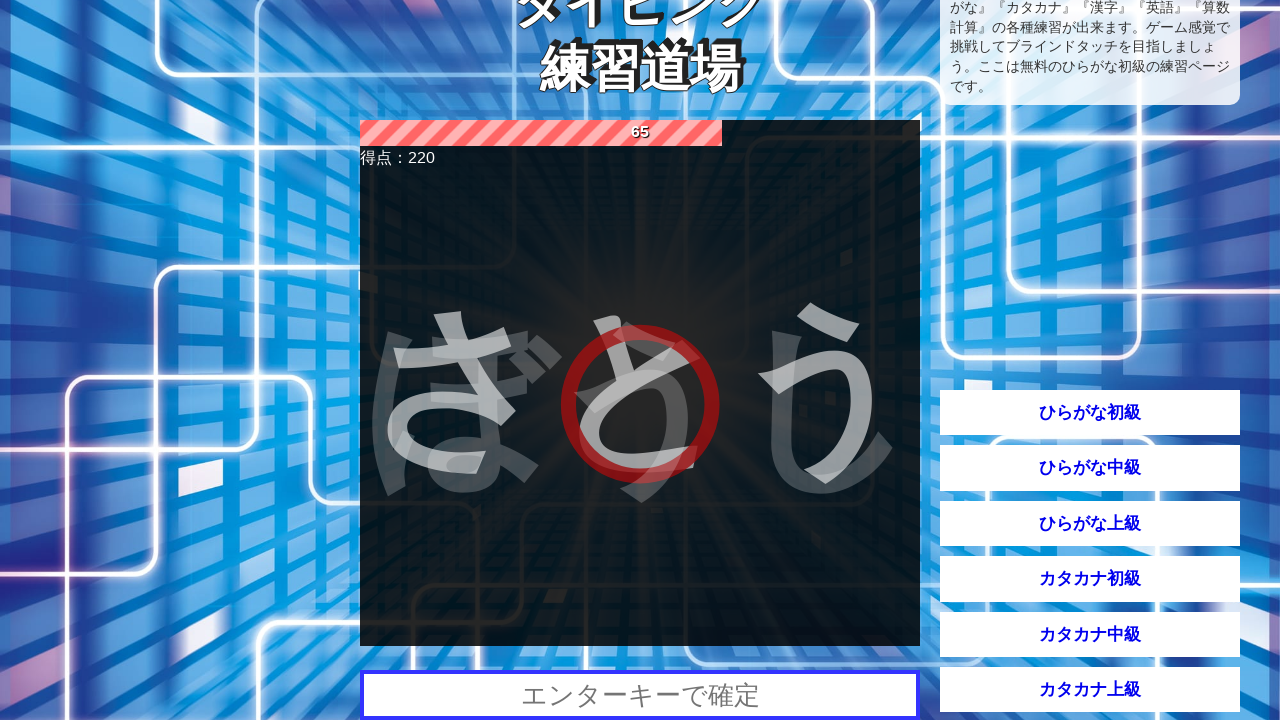

Waited 1.5 seconds for next question
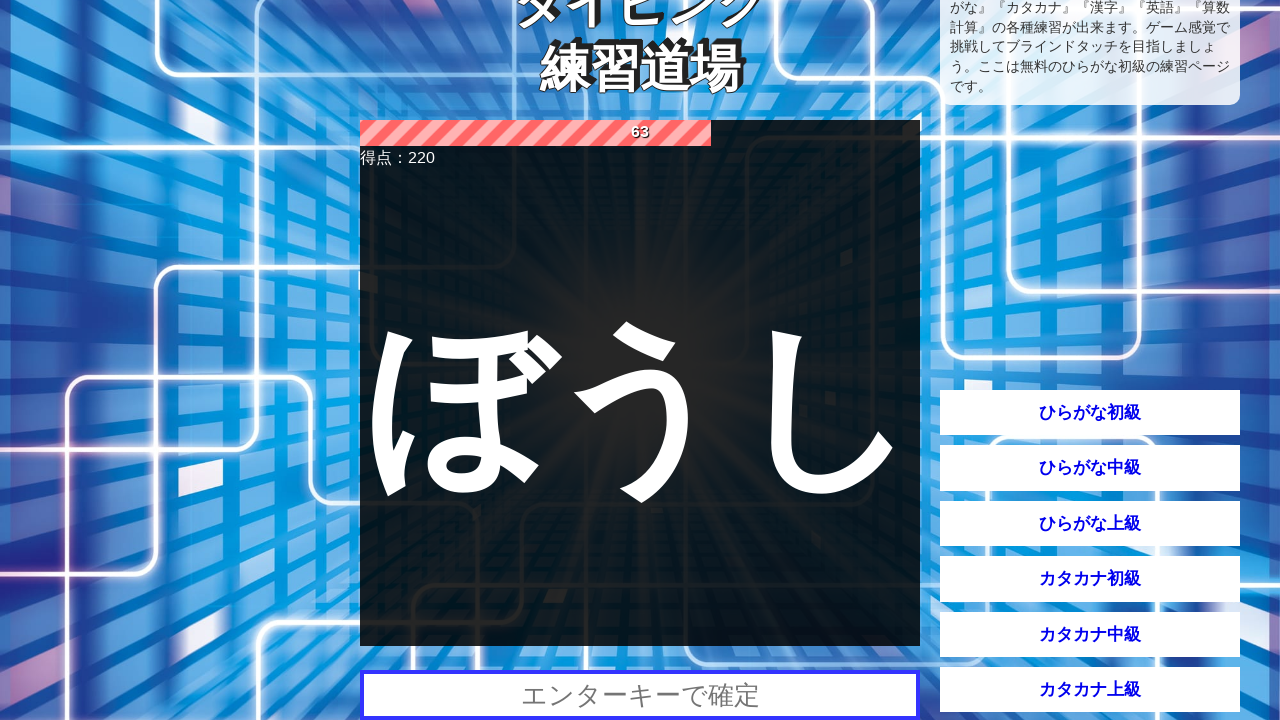

Read new question: 'ぼうし'
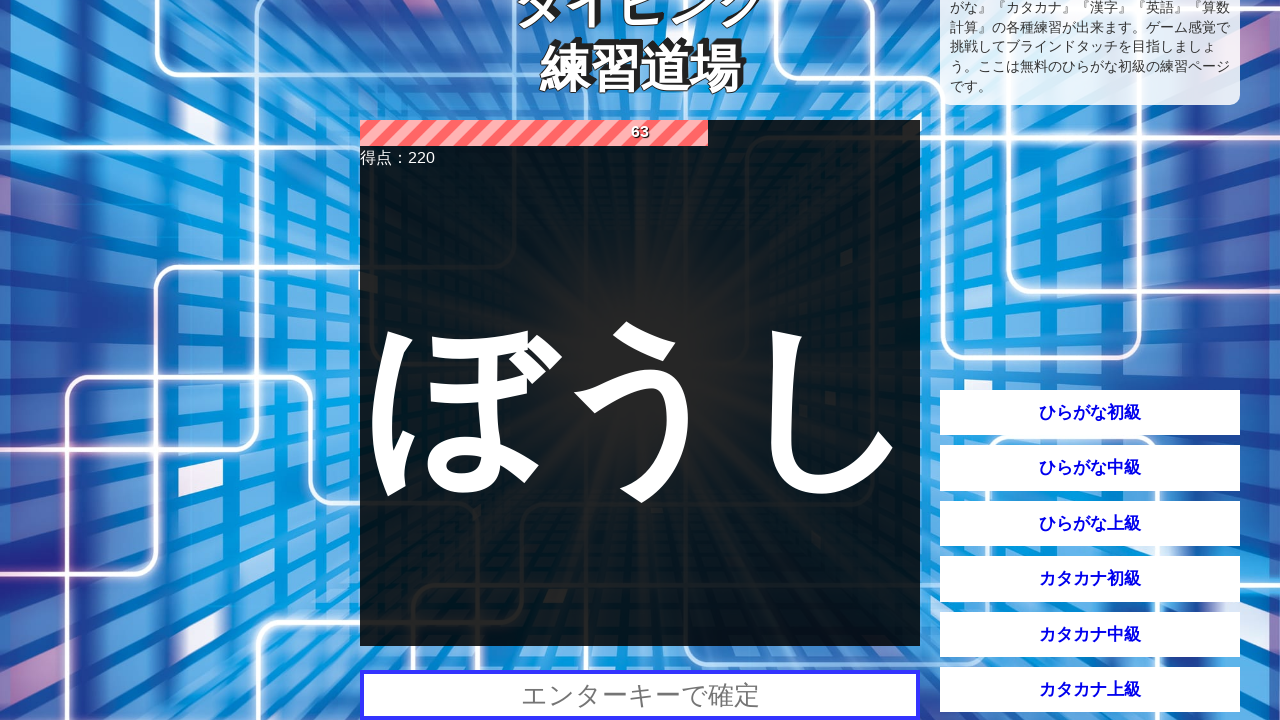

Typed question into input field
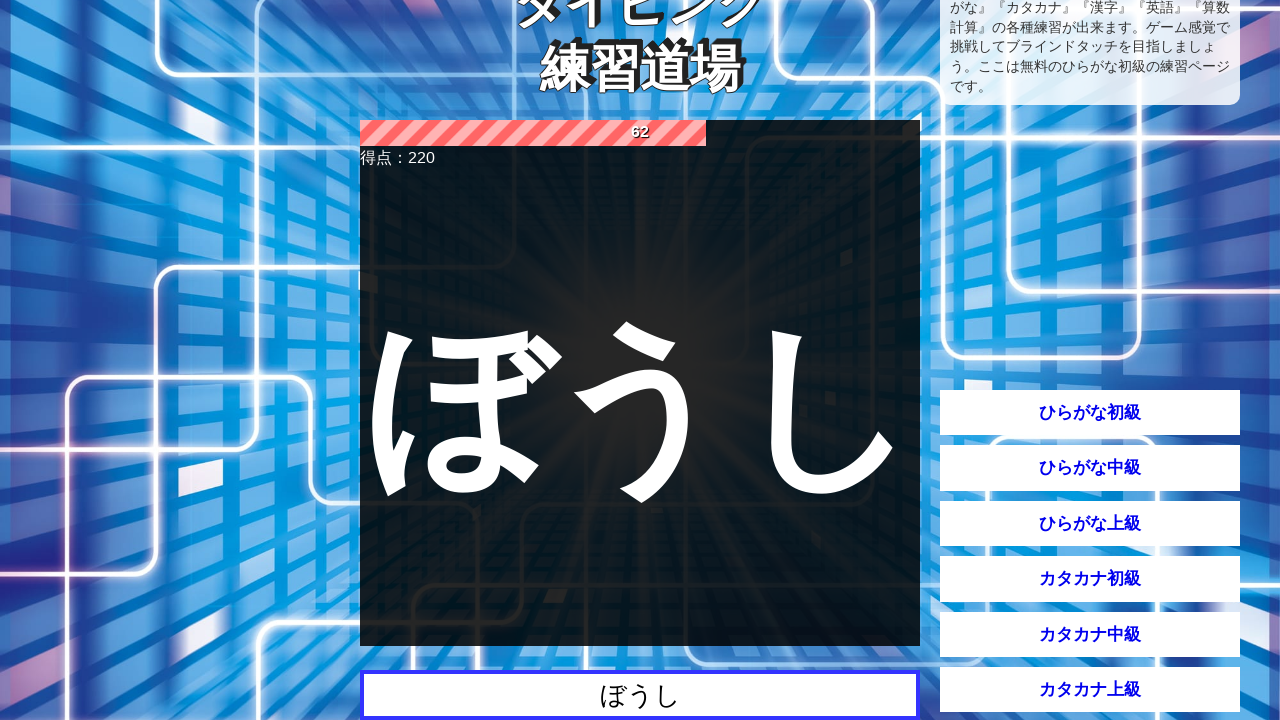

Waited 500ms before submitting
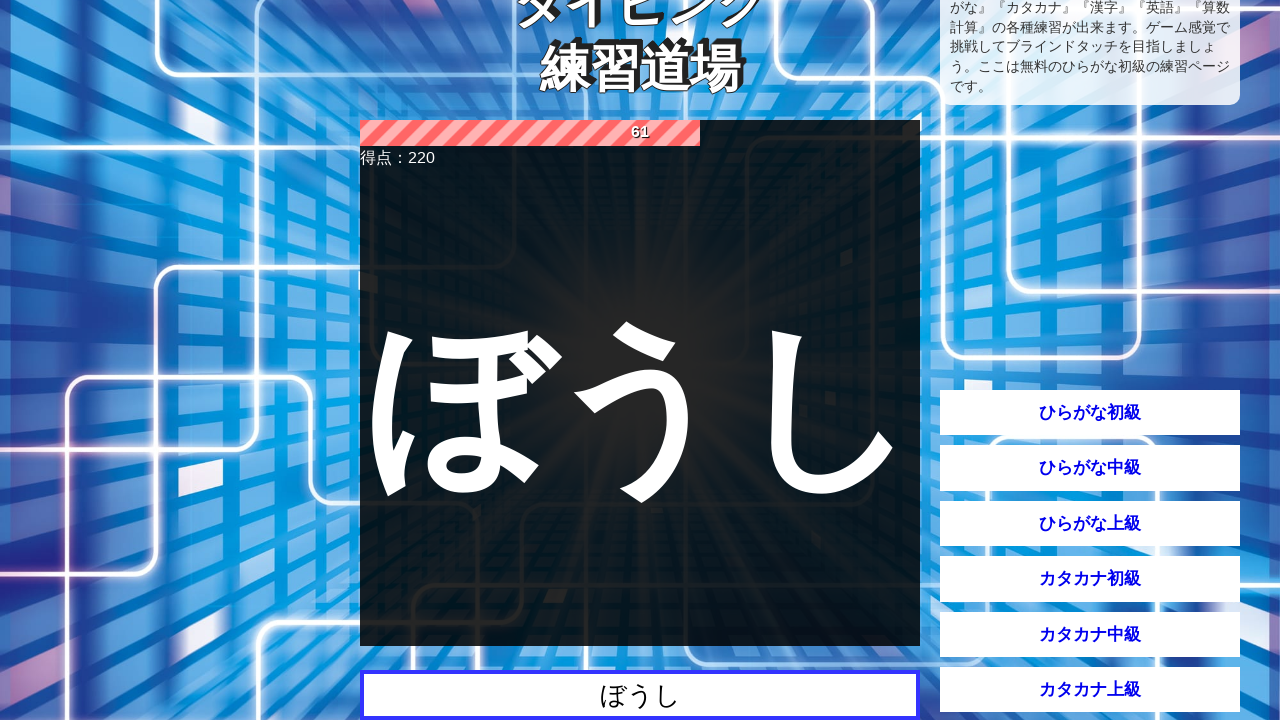

Pressed Enter to submit answer
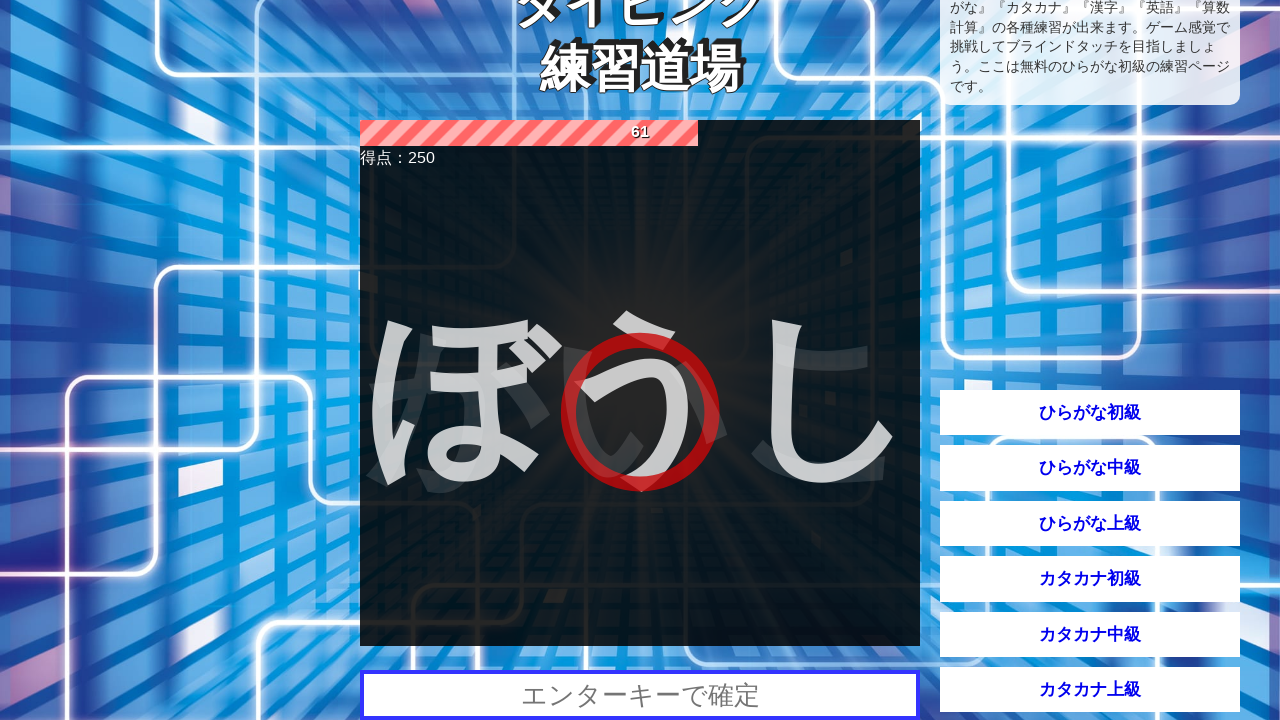

Waited 1.5 seconds for next question
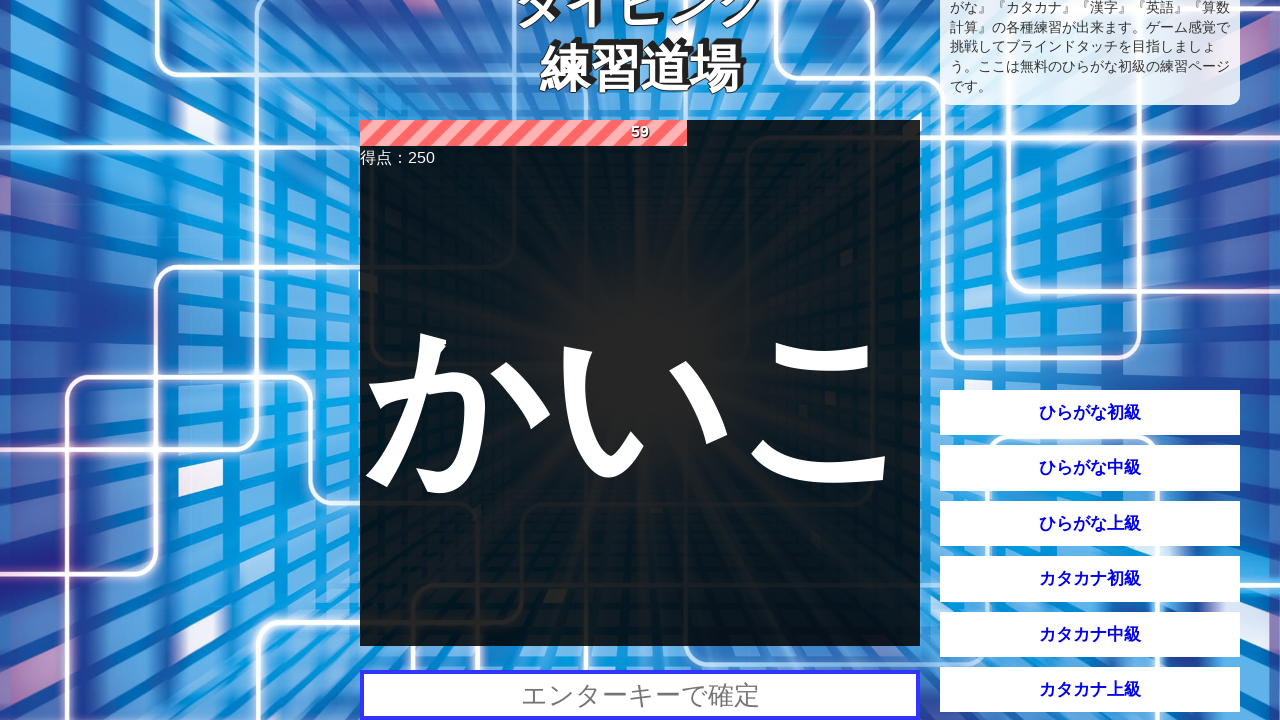

Read new question: 'かいこ'
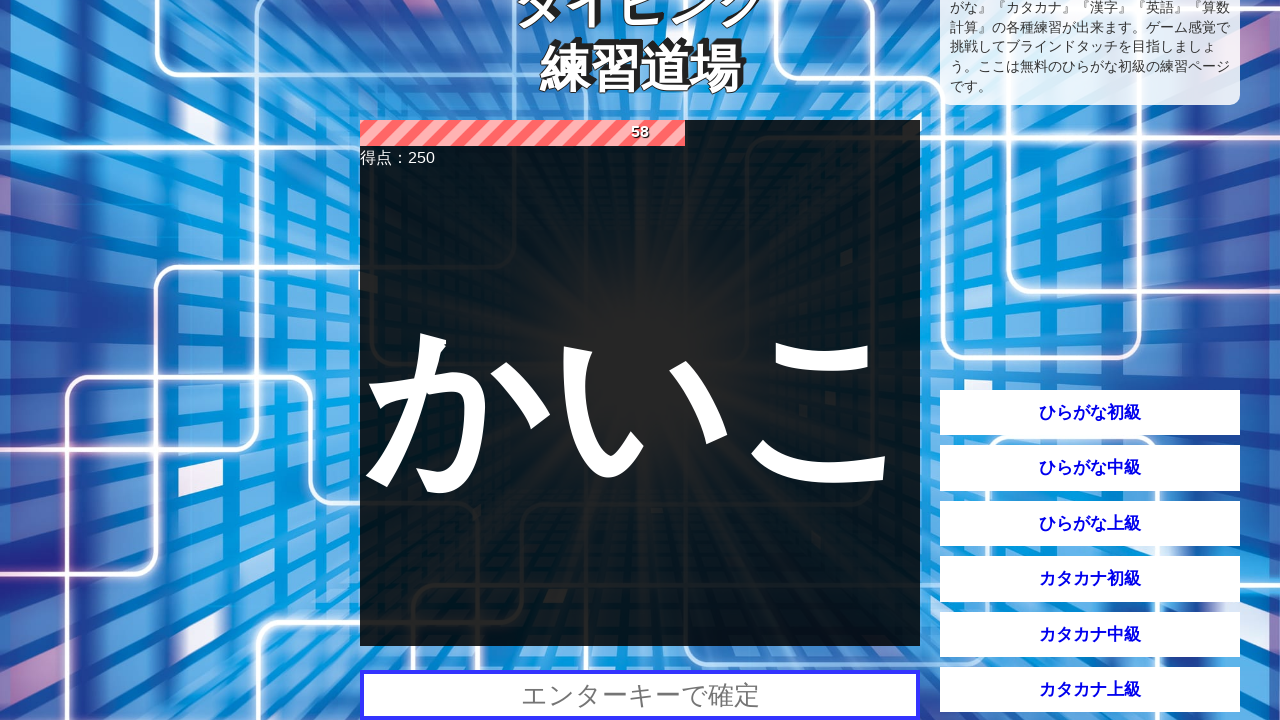

Typed question into input field
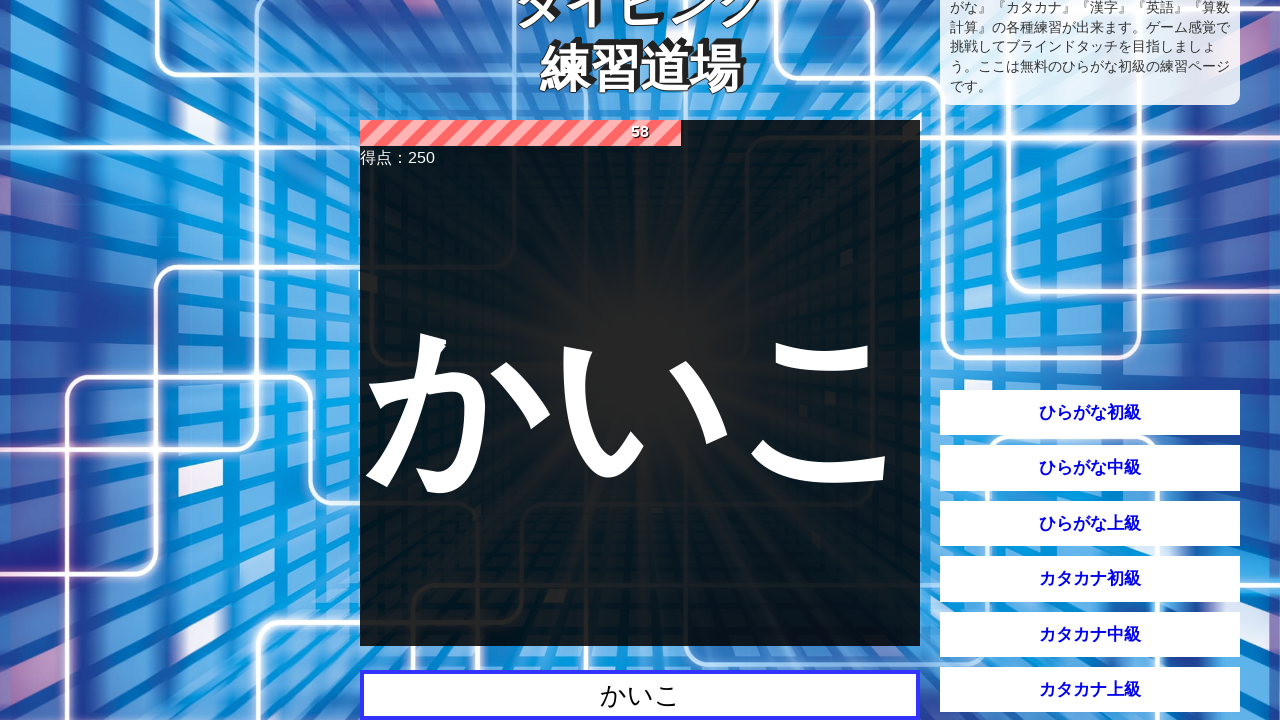

Waited 500ms before submitting
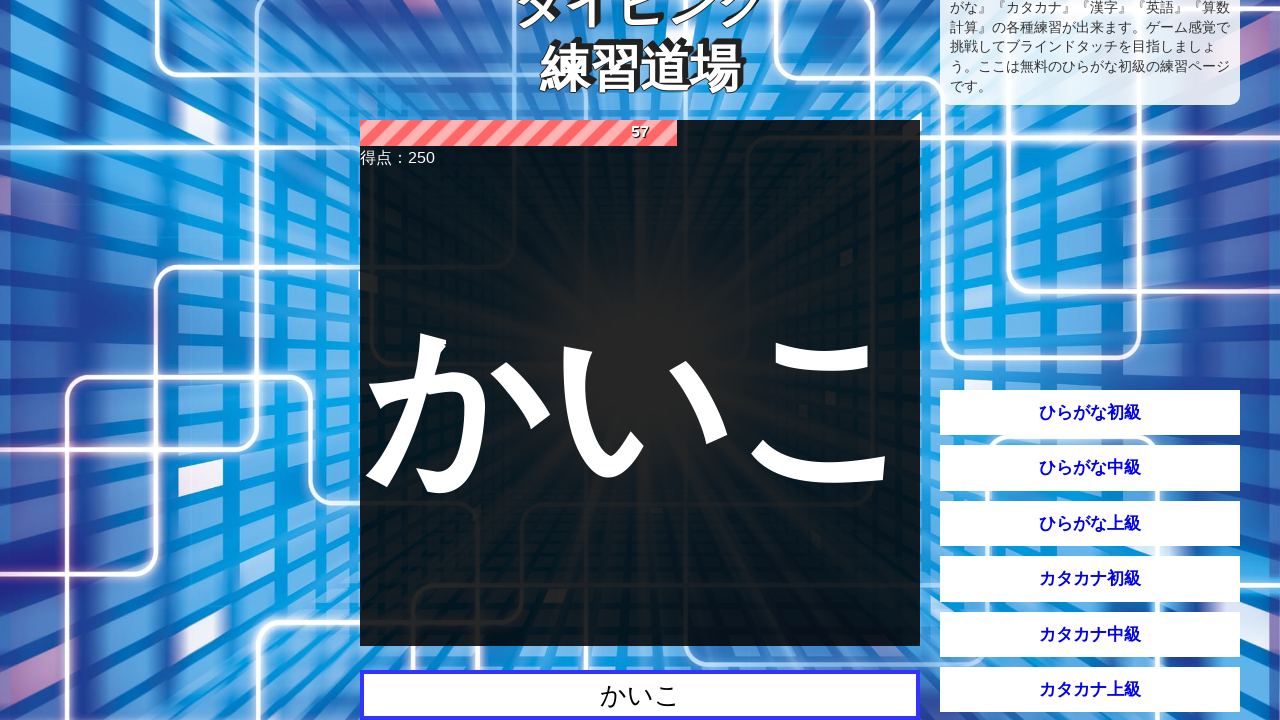

Pressed Enter to submit answer
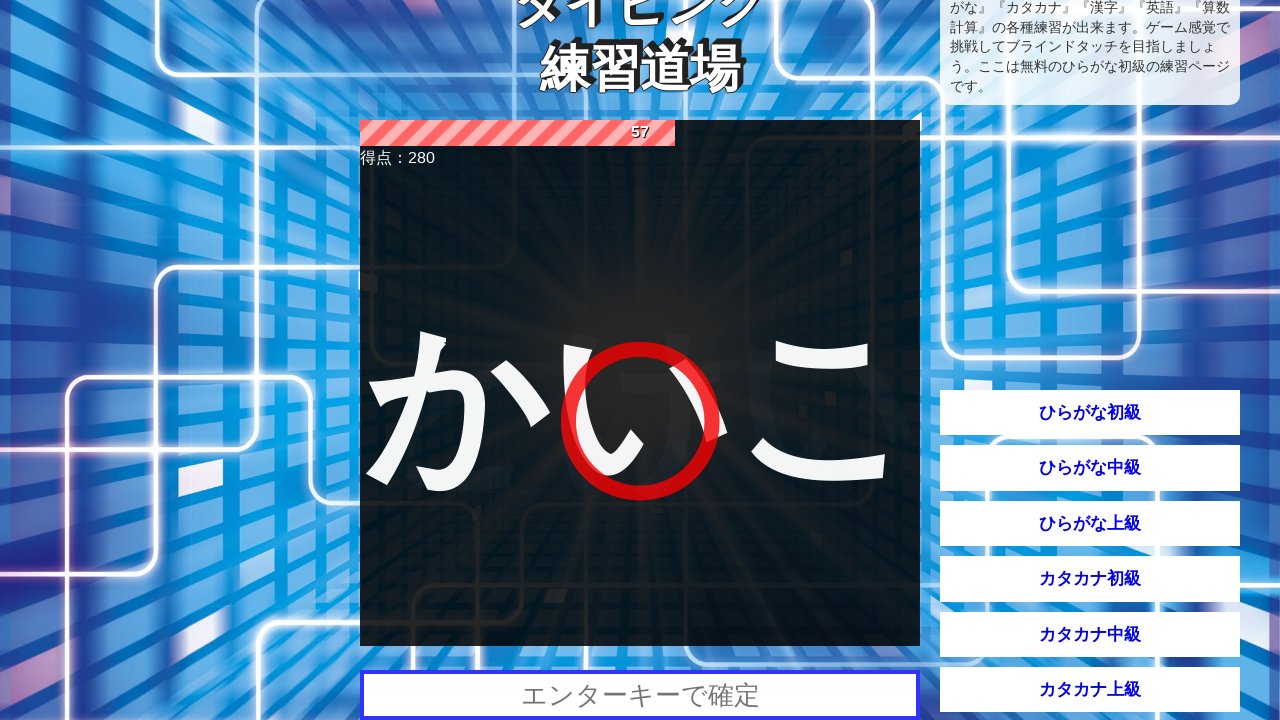

Waited 1.5 seconds for next question
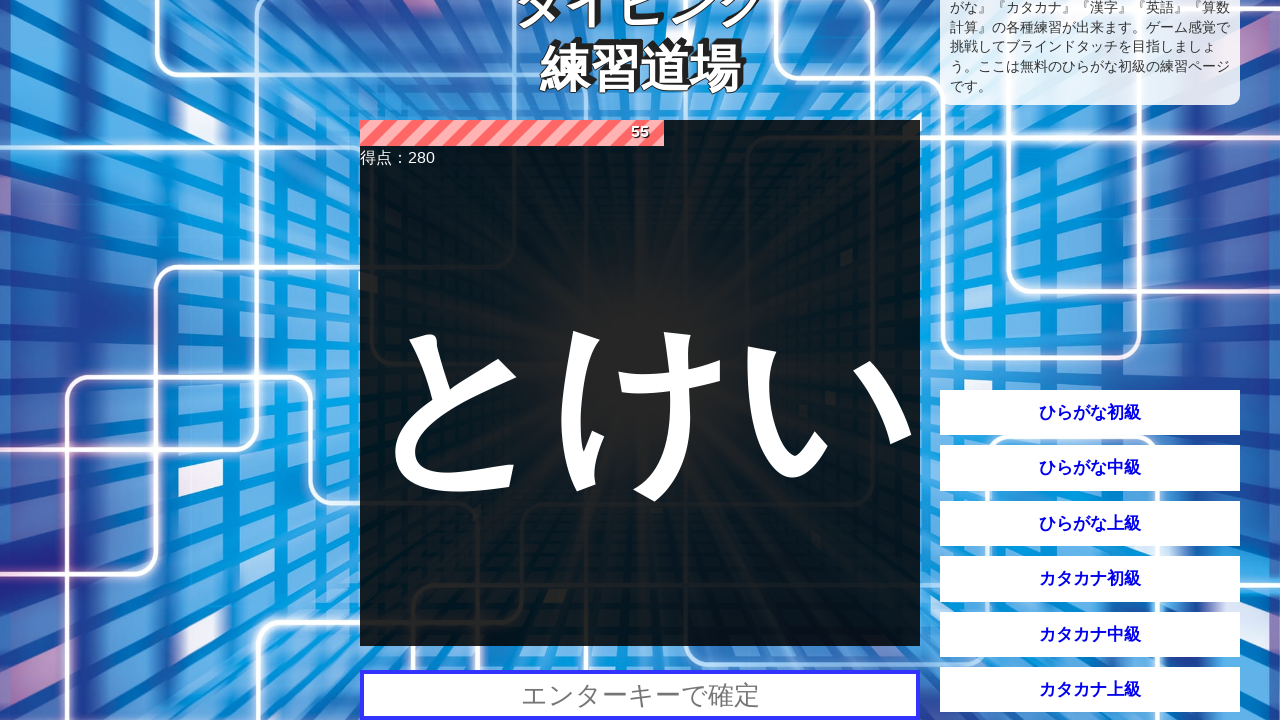

Read new question: 'とけい'
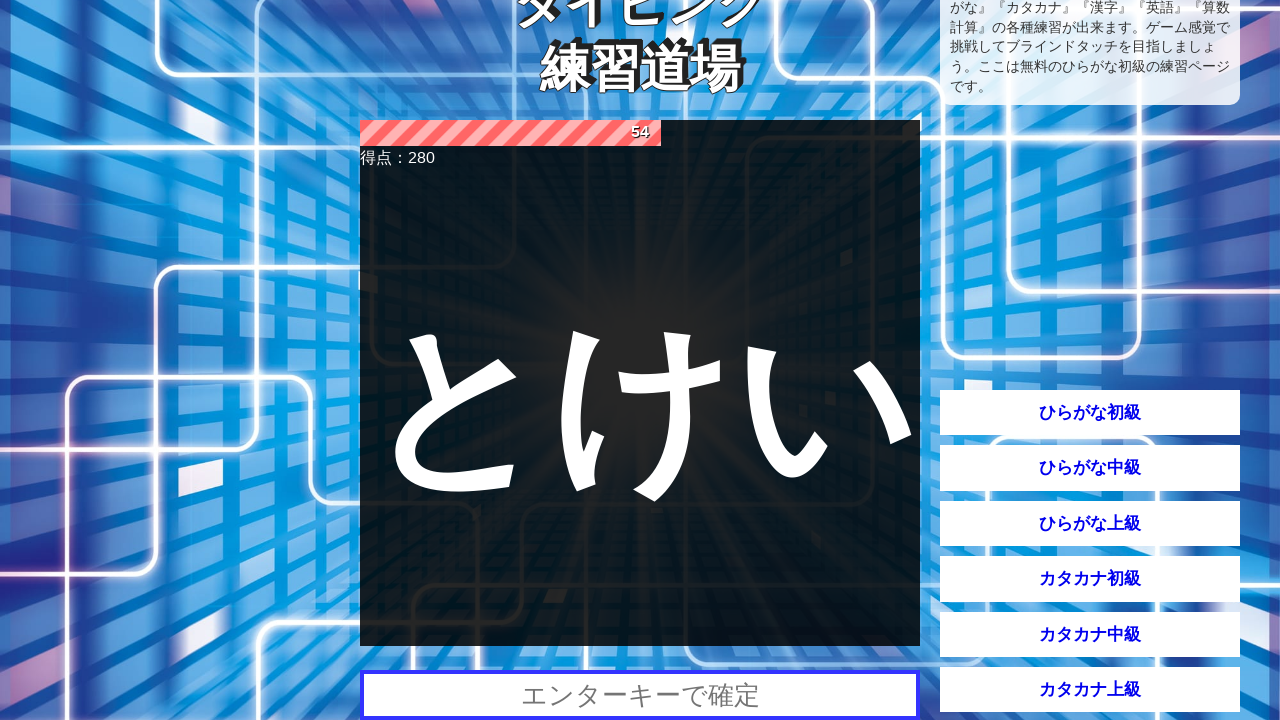

Typed question into input field
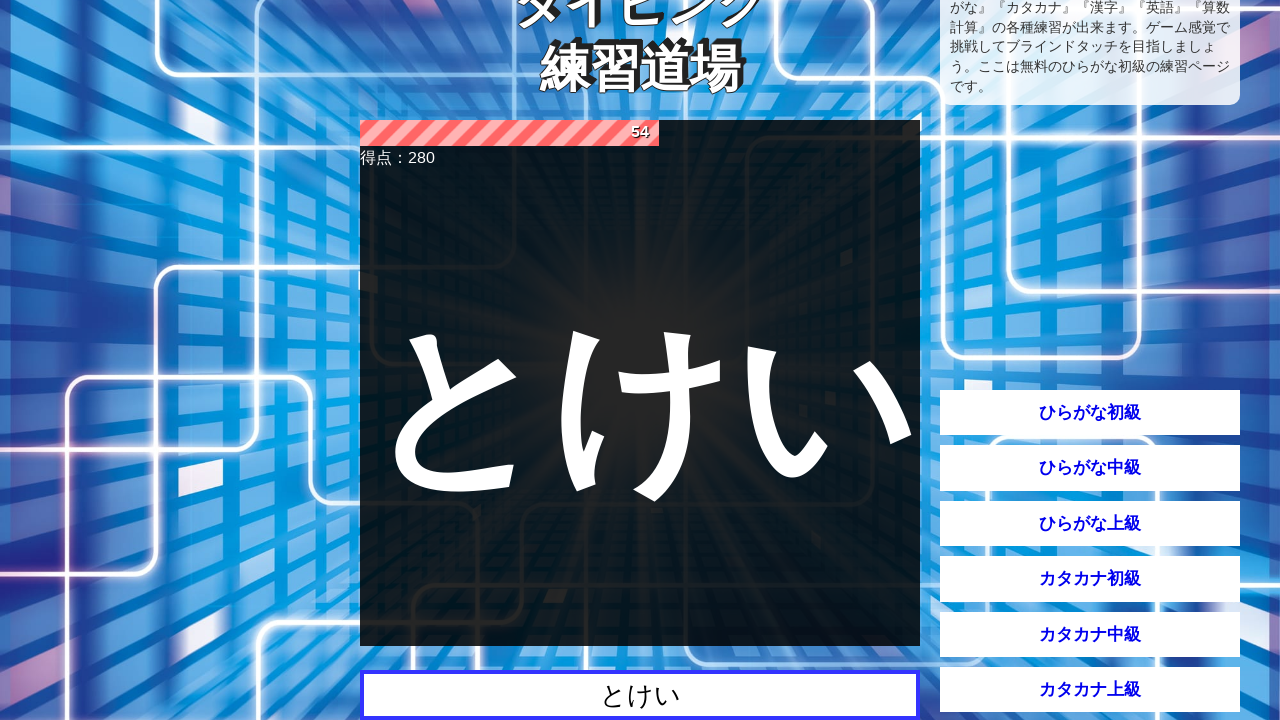

Waited 500ms before submitting
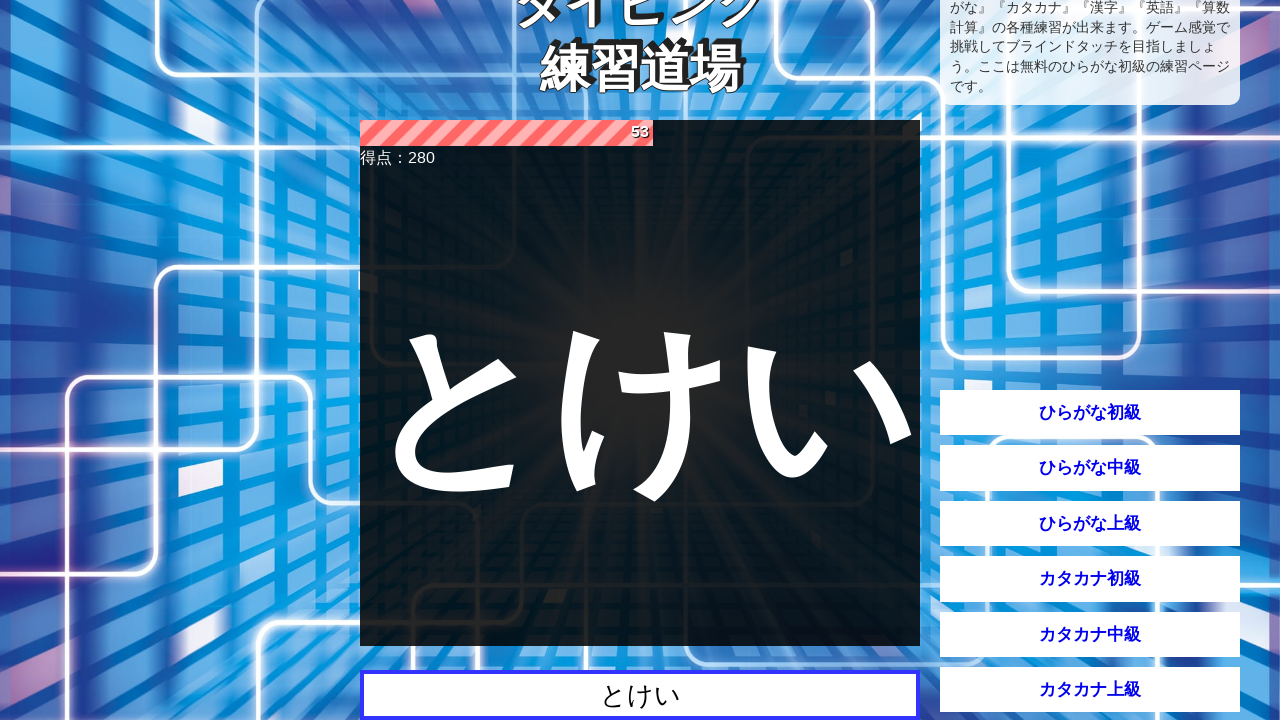

Pressed Enter to submit answer
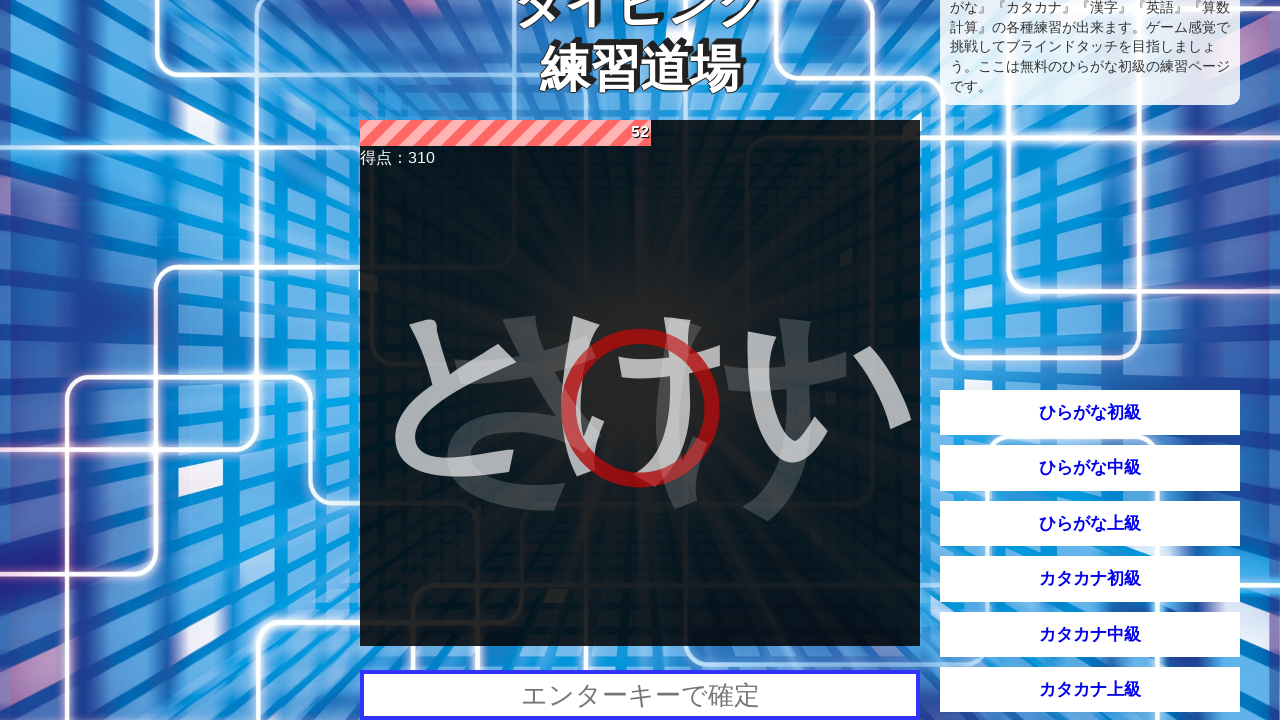

Waited 1.5 seconds for next question
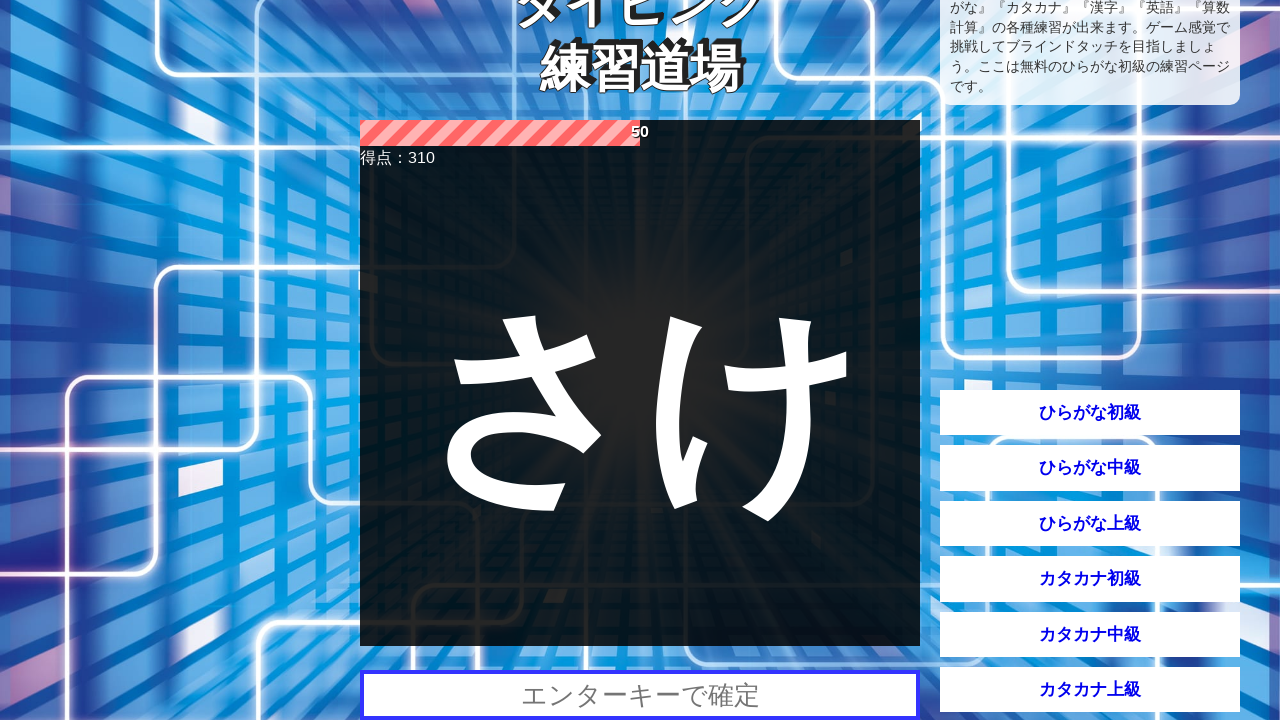

Read new question: 'さけ'
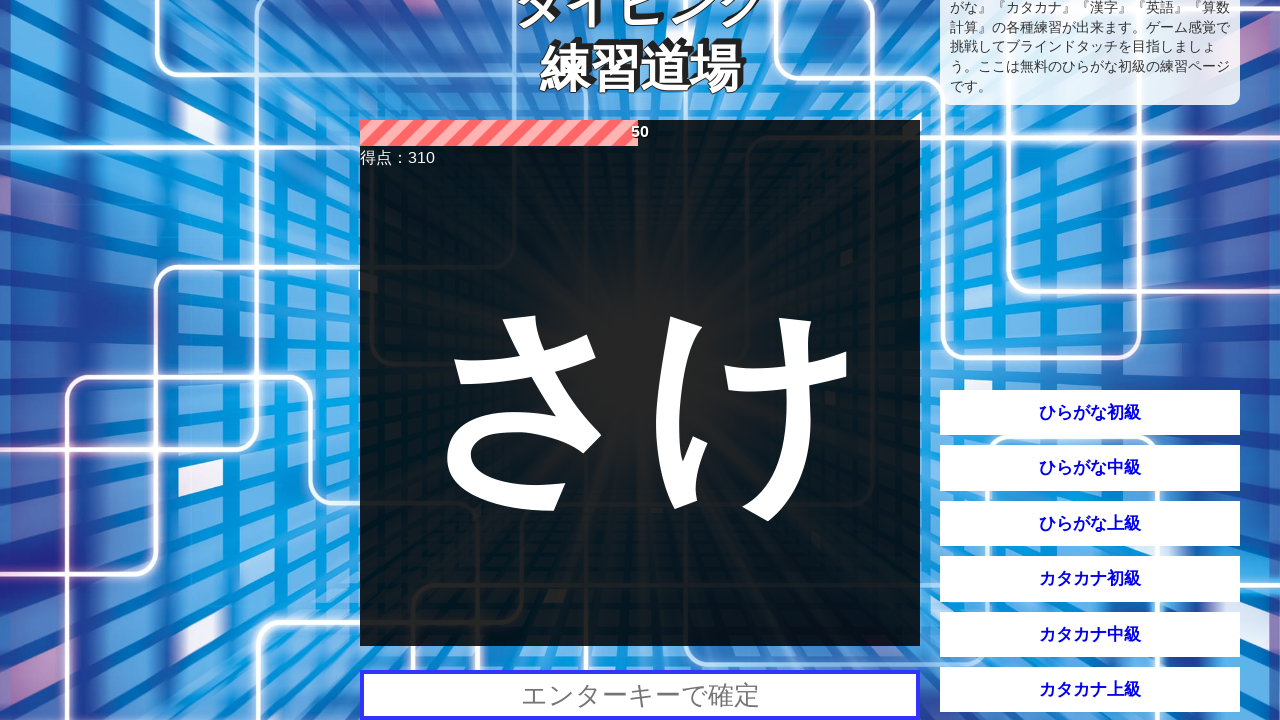

Typed question into input field
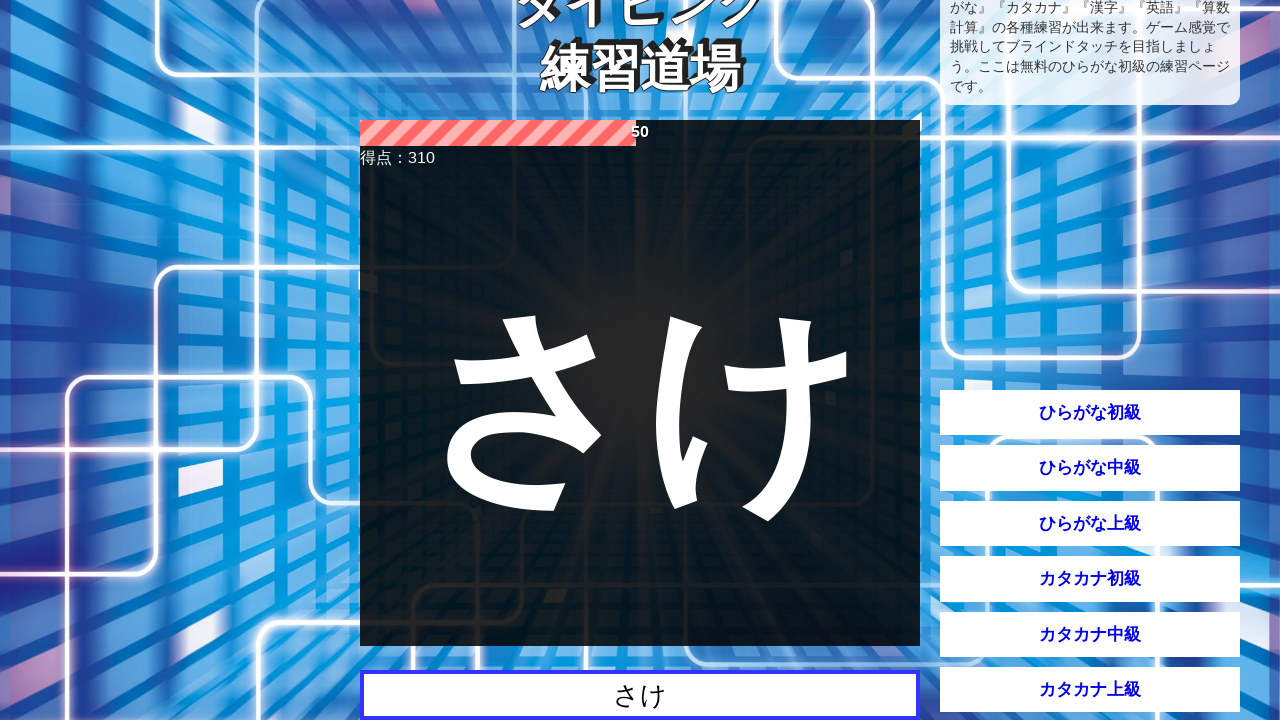

Waited 500ms before submitting
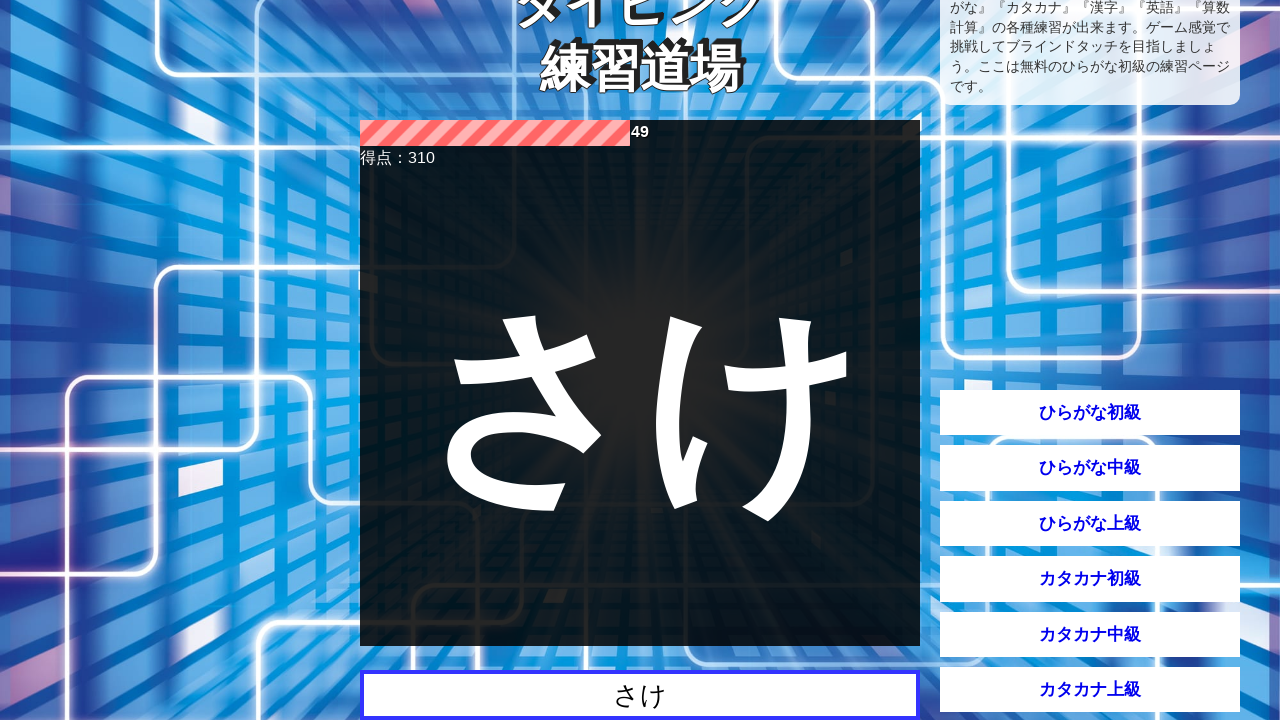

Pressed Enter to submit answer
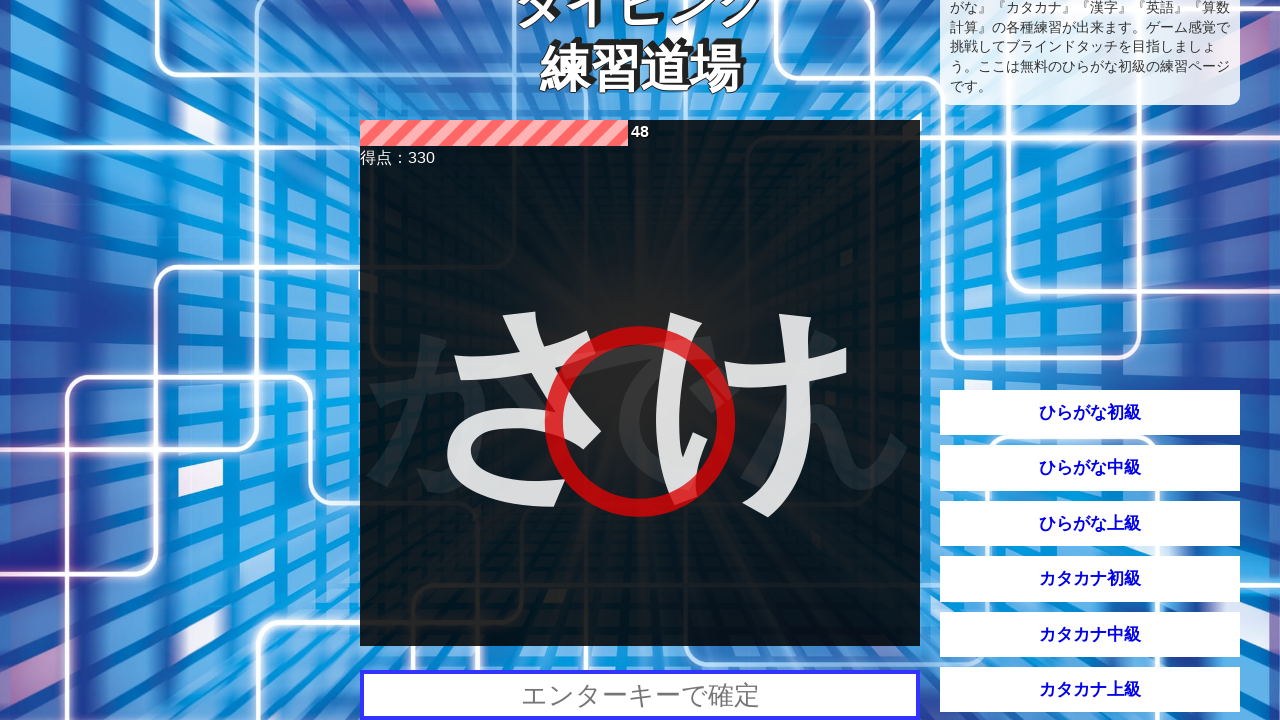

Waited 1.5 seconds for next question
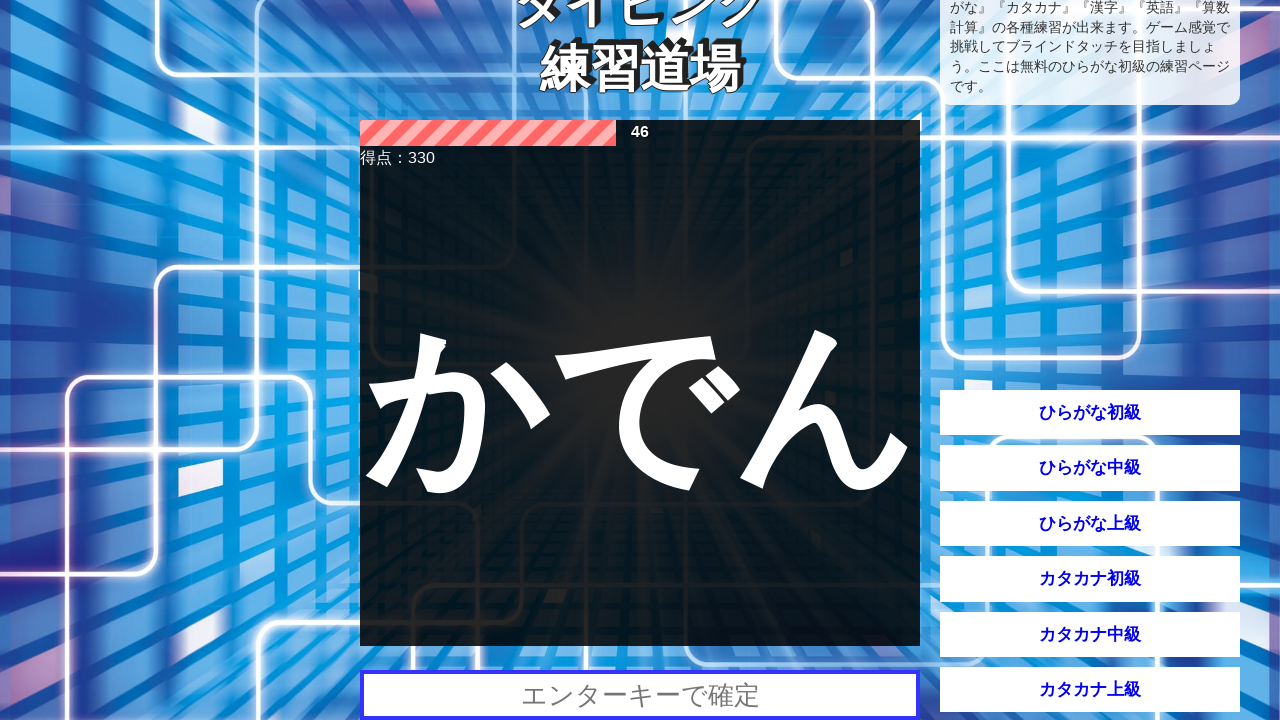

Read new question: 'かでん'
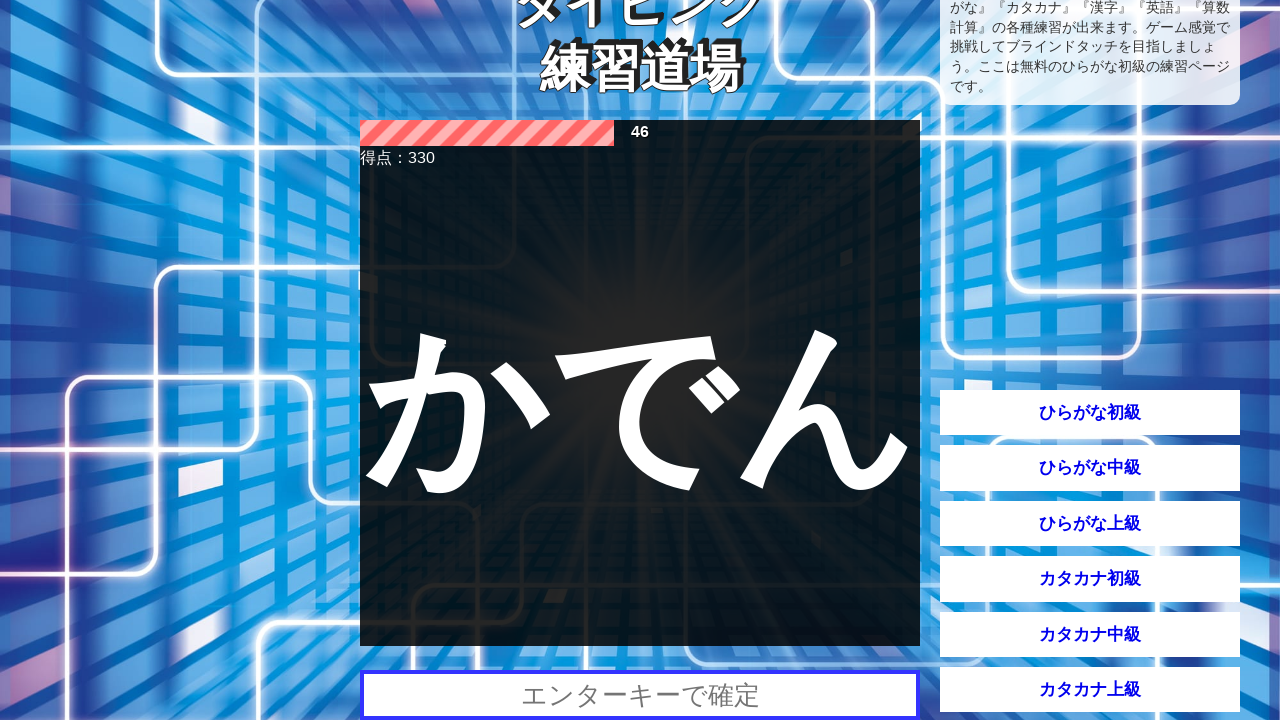

Typed question into input field
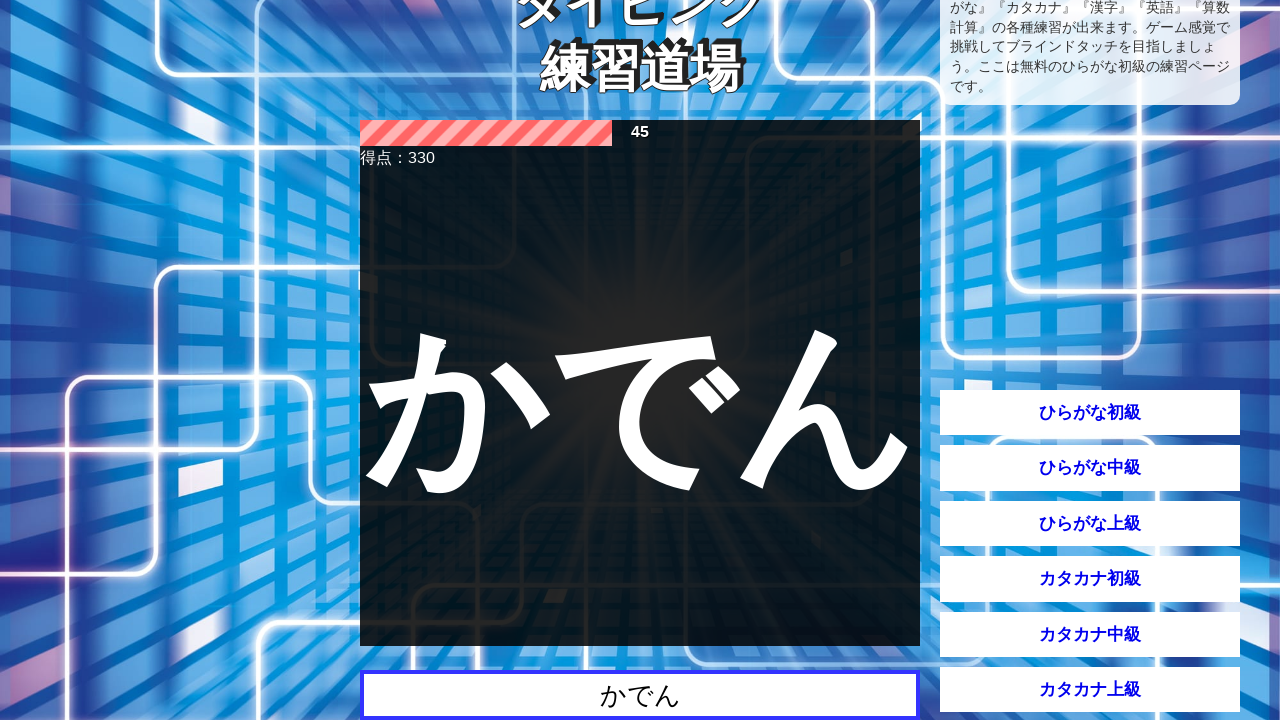

Waited 500ms before submitting
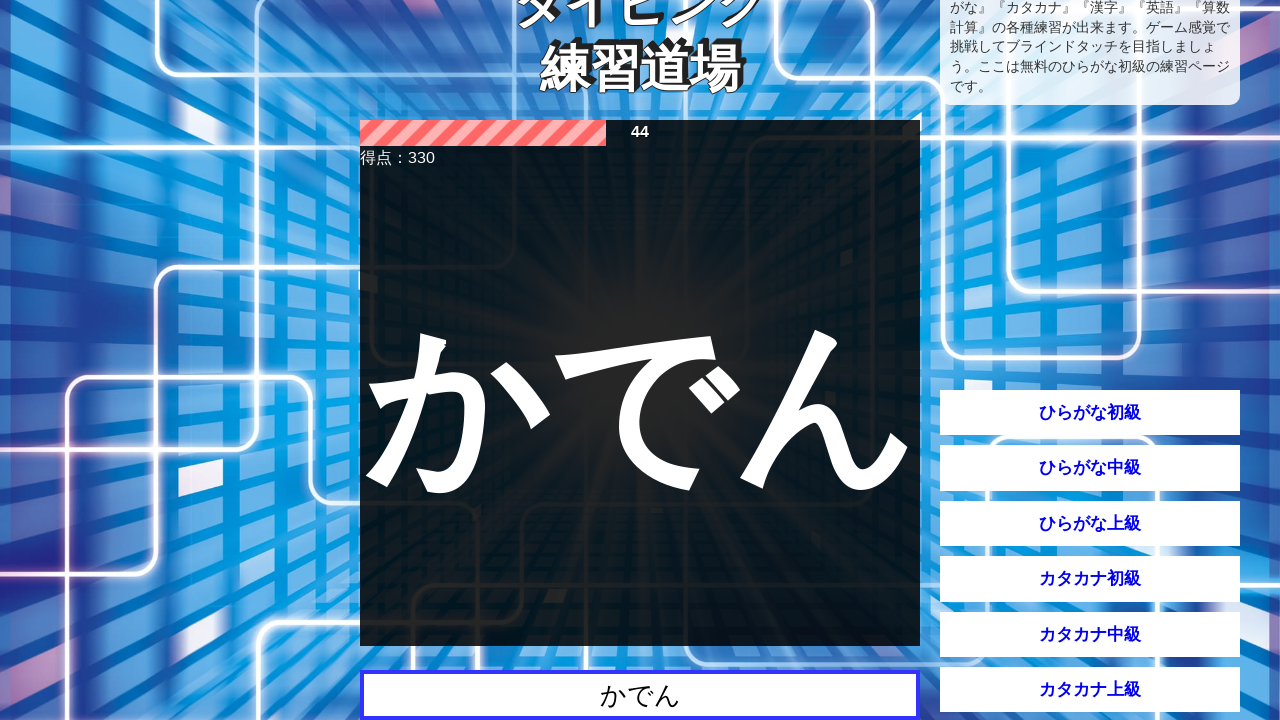

Pressed Enter to submit answer
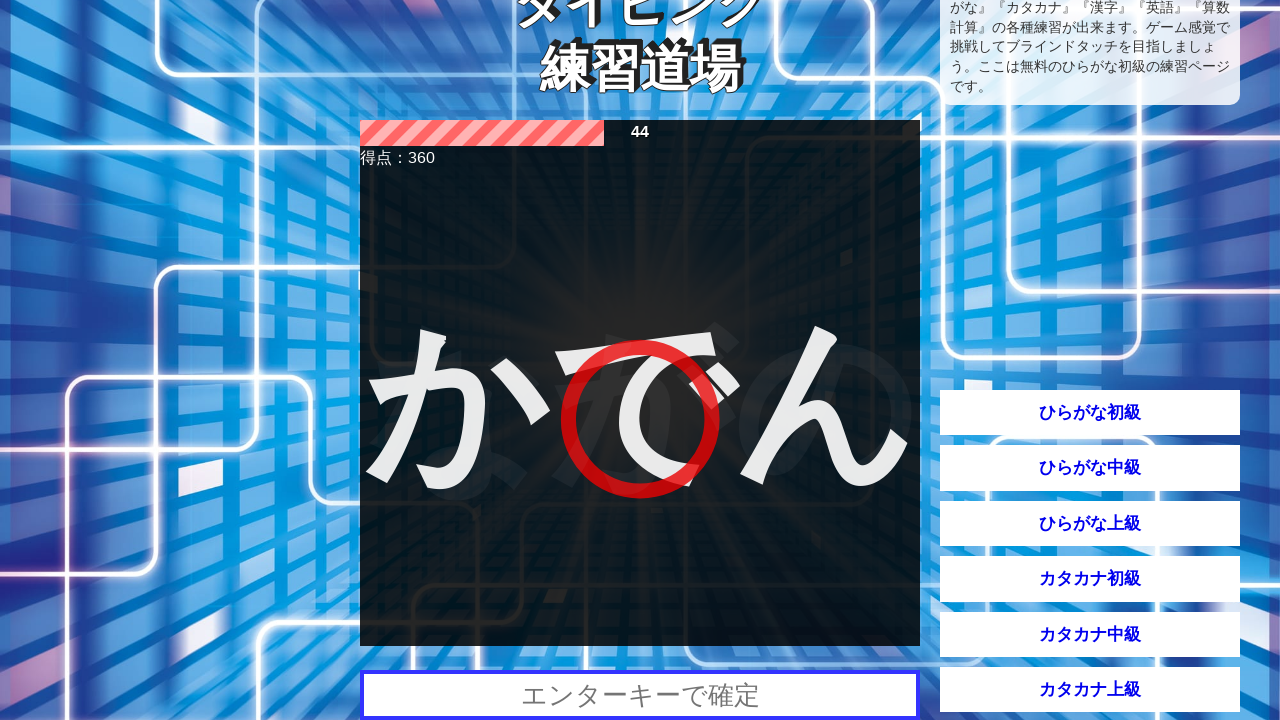

Waited 1.5 seconds for next question
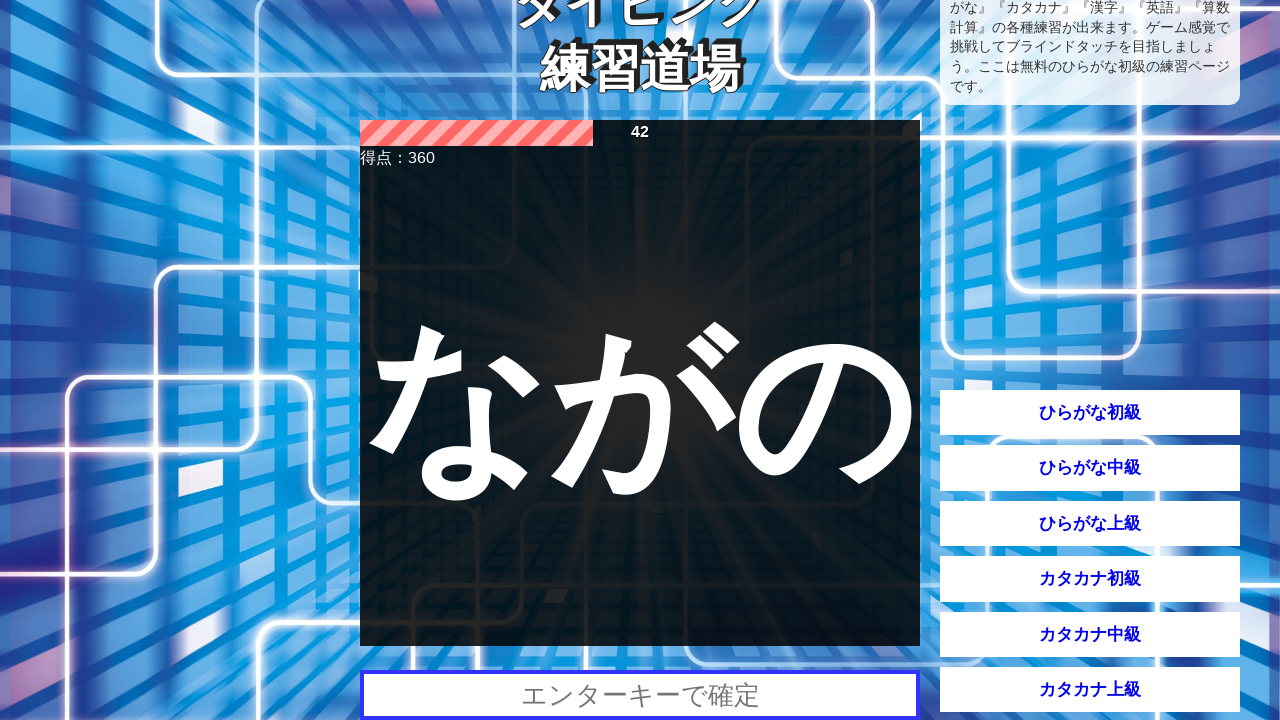

Read new question: 'ながの'
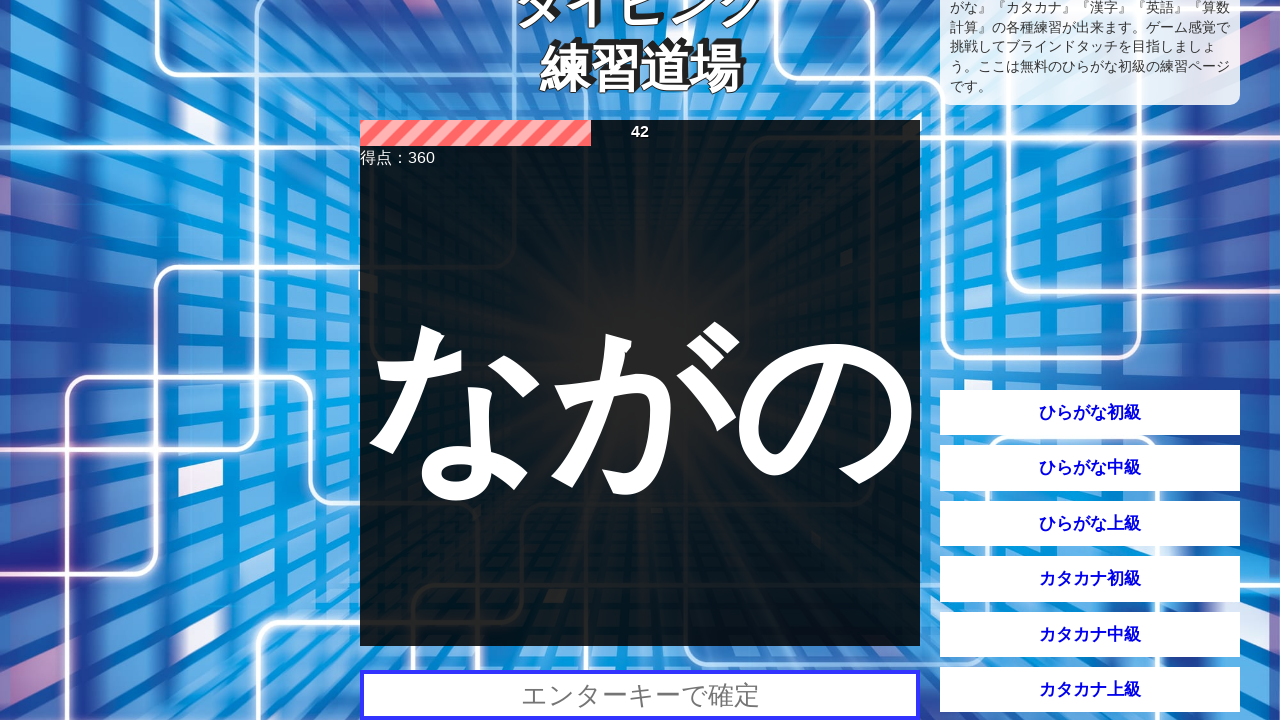

Typed question into input field
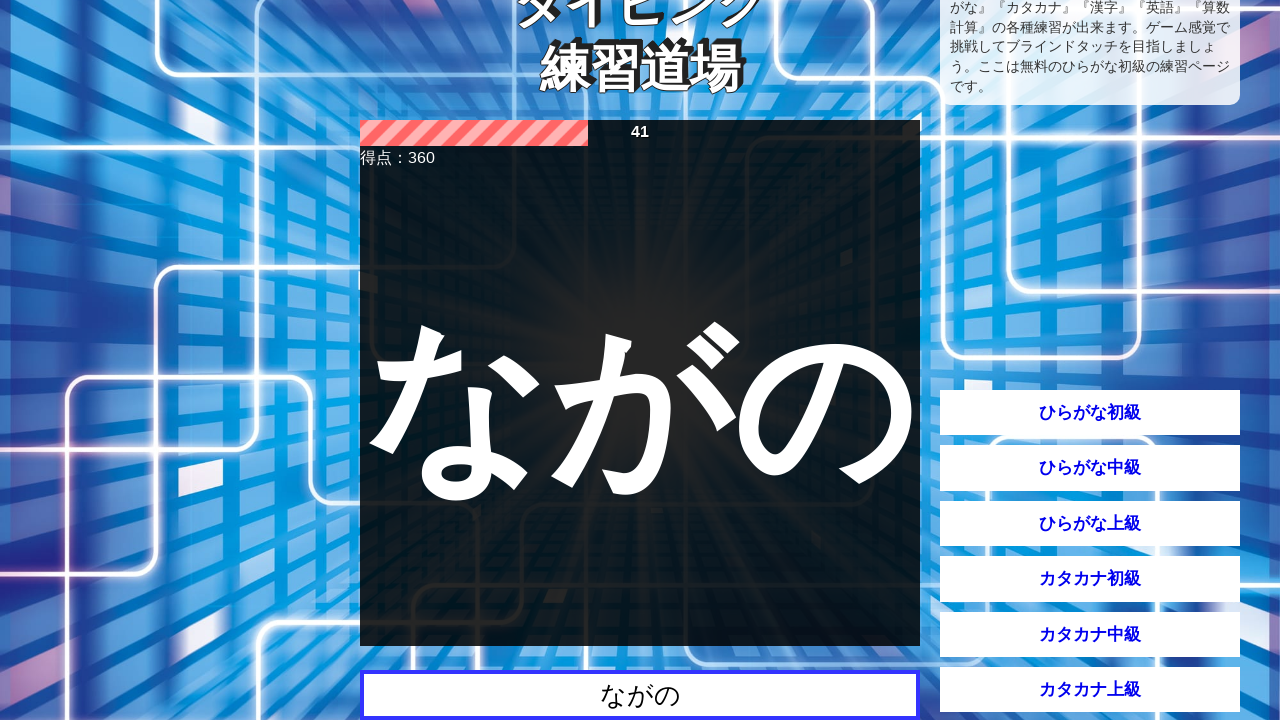

Waited 500ms before submitting
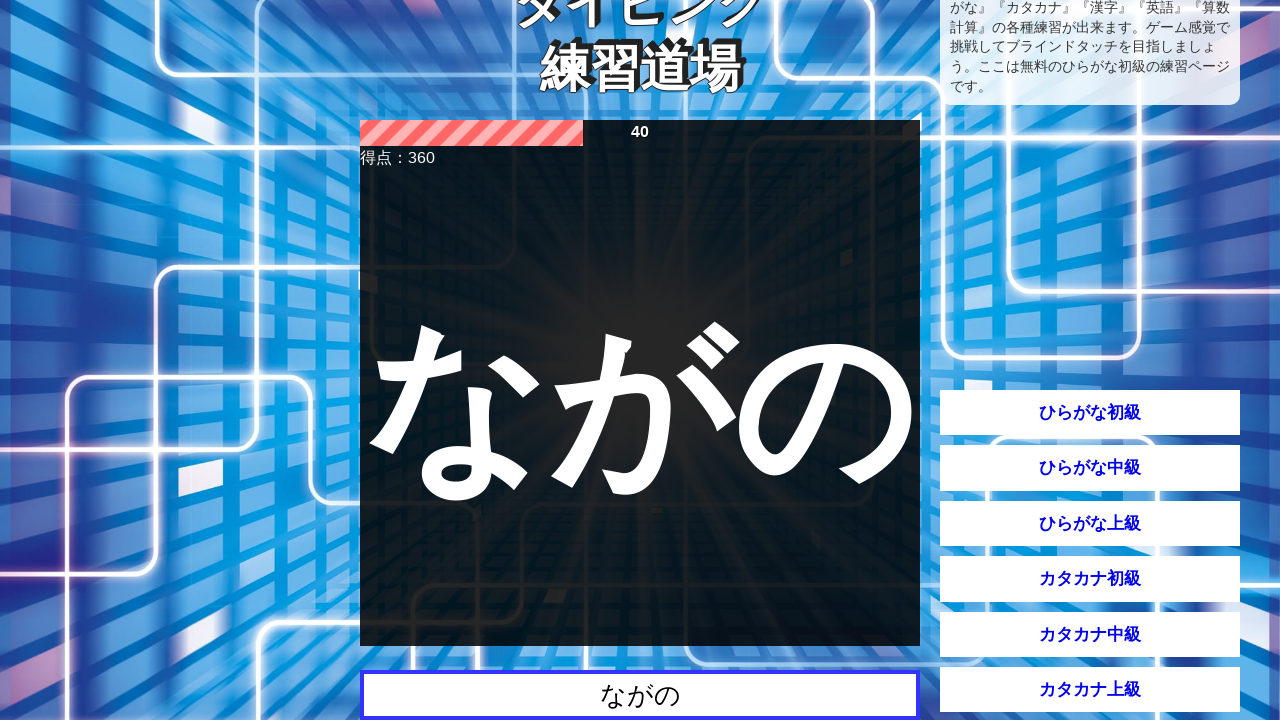

Pressed Enter to submit answer
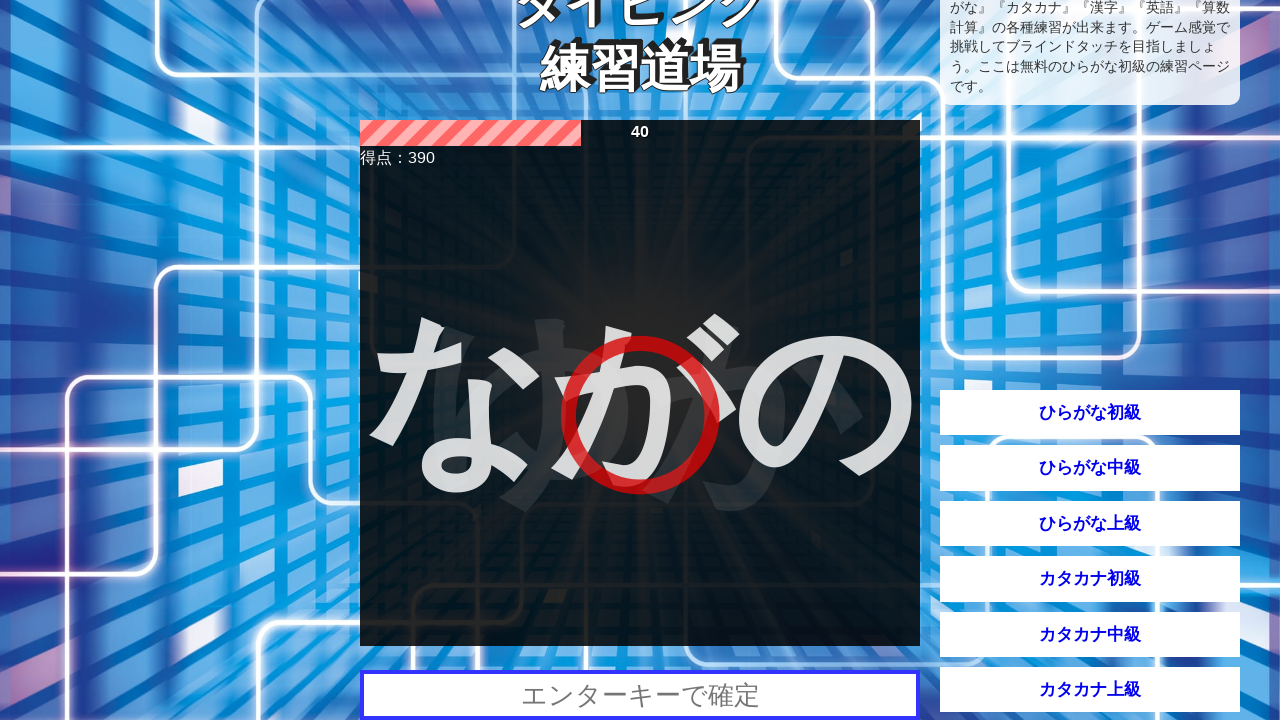

Waited 1.5 seconds for next question
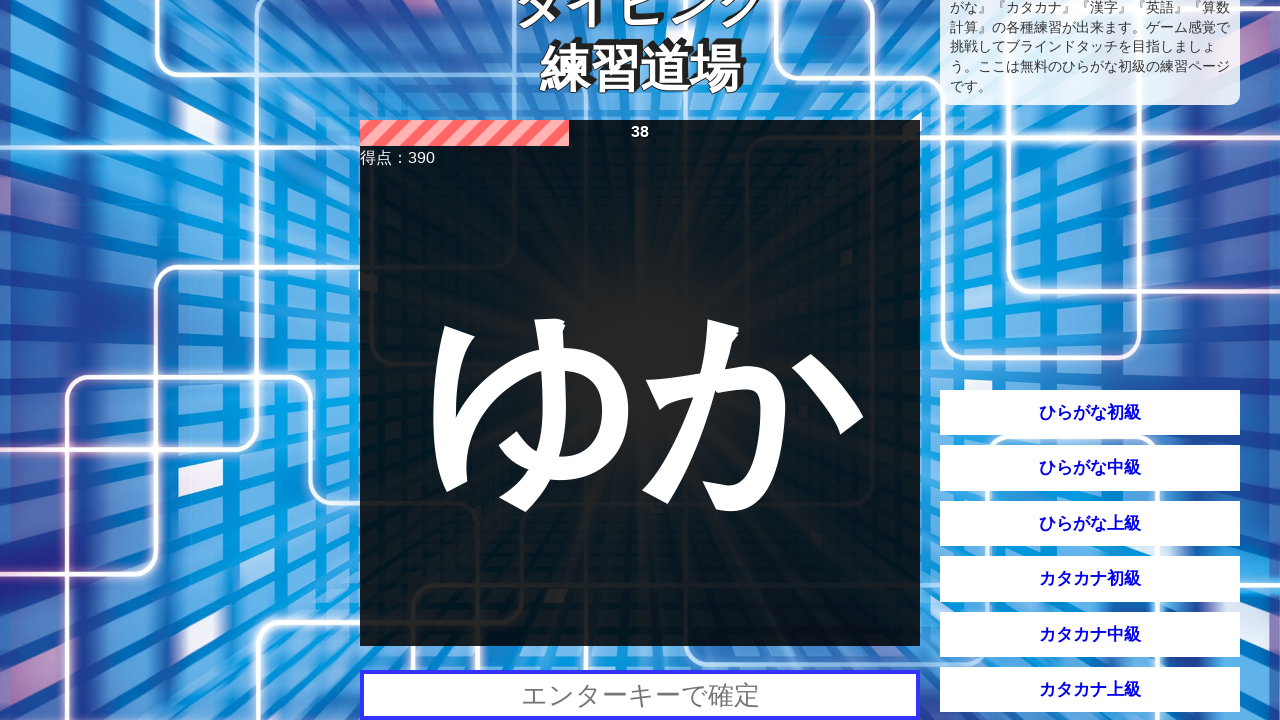

Read new question: 'ゆか'
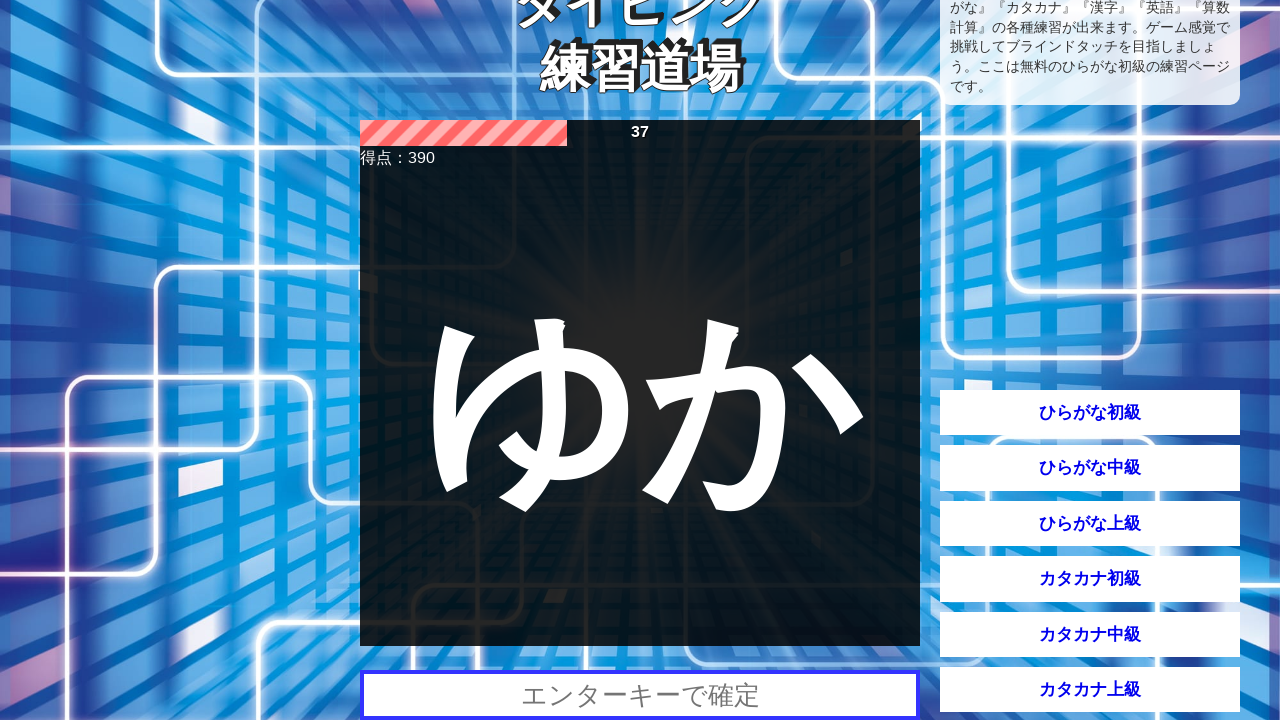

Typed question into input field
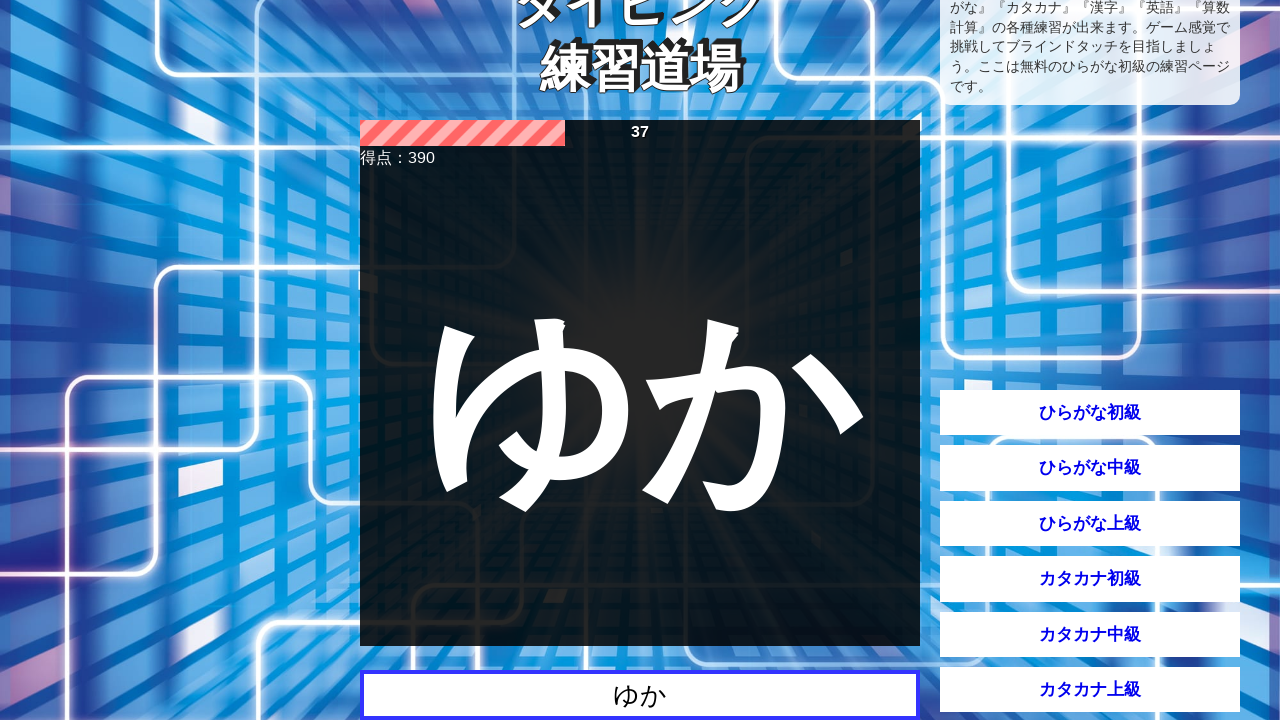

Waited 500ms before submitting
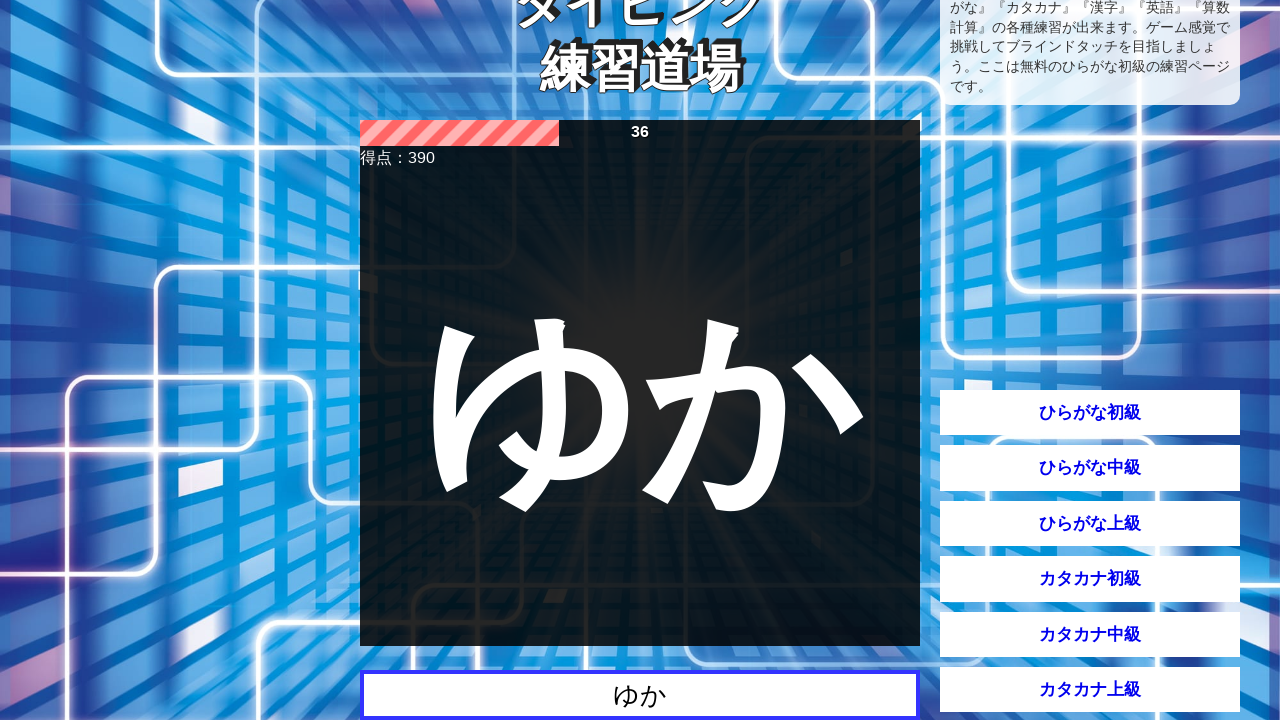

Pressed Enter to submit answer
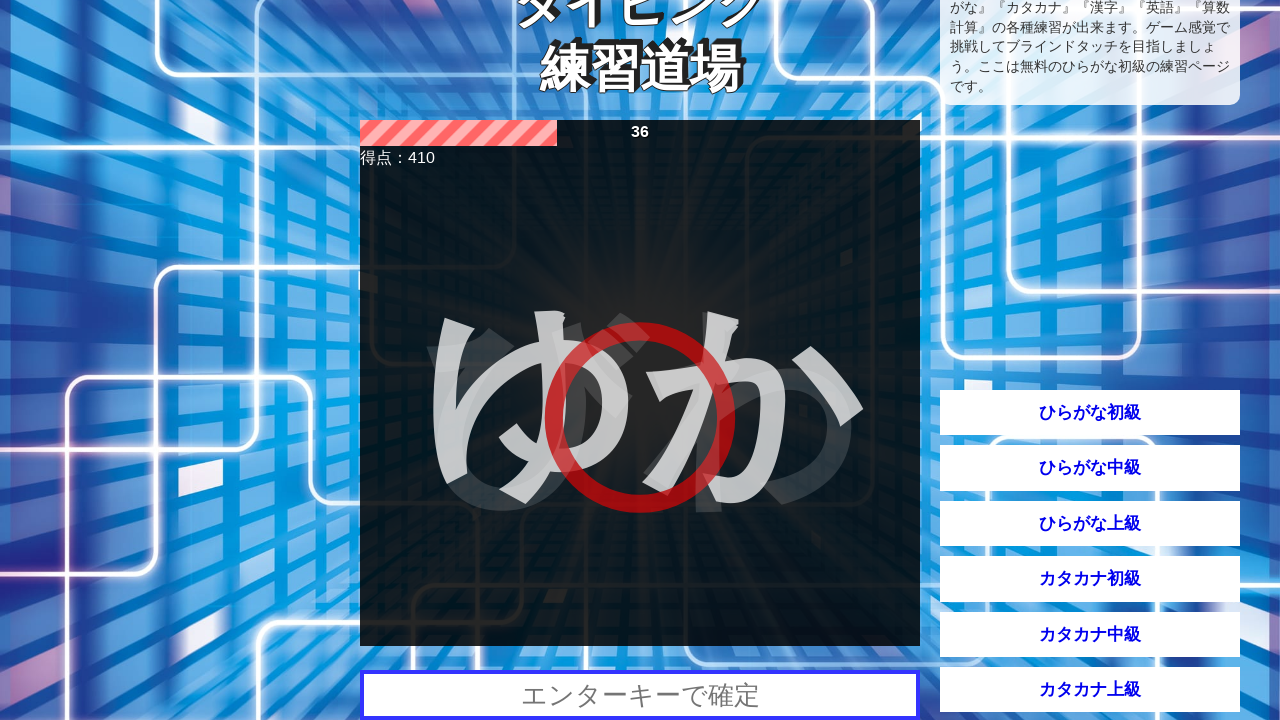

Waited 1.5 seconds for next question
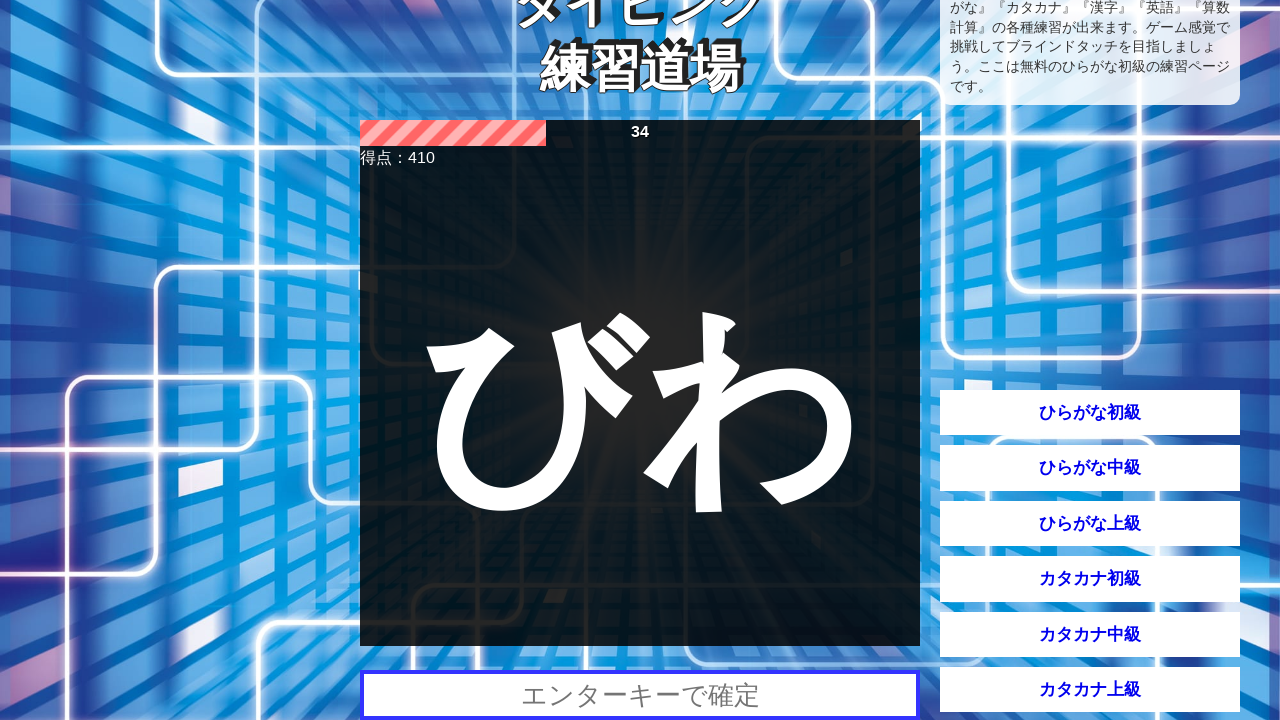

Read new question: 'びわ'
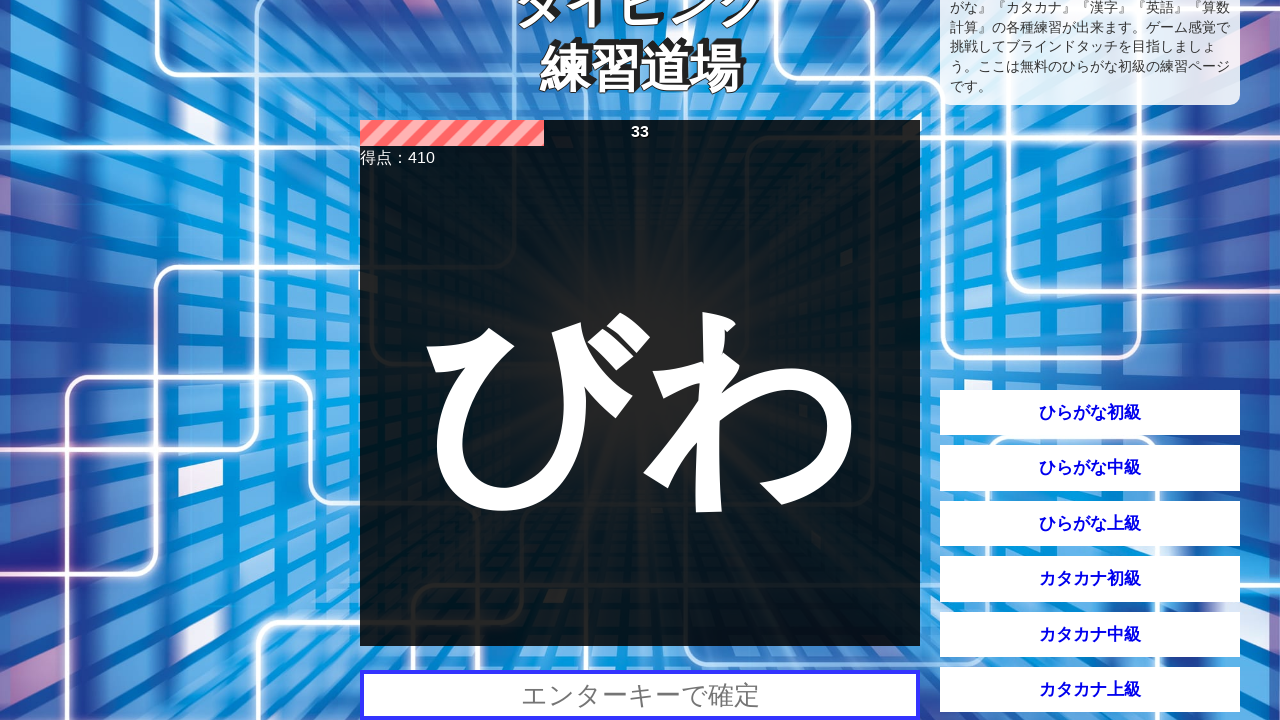

Typed question into input field
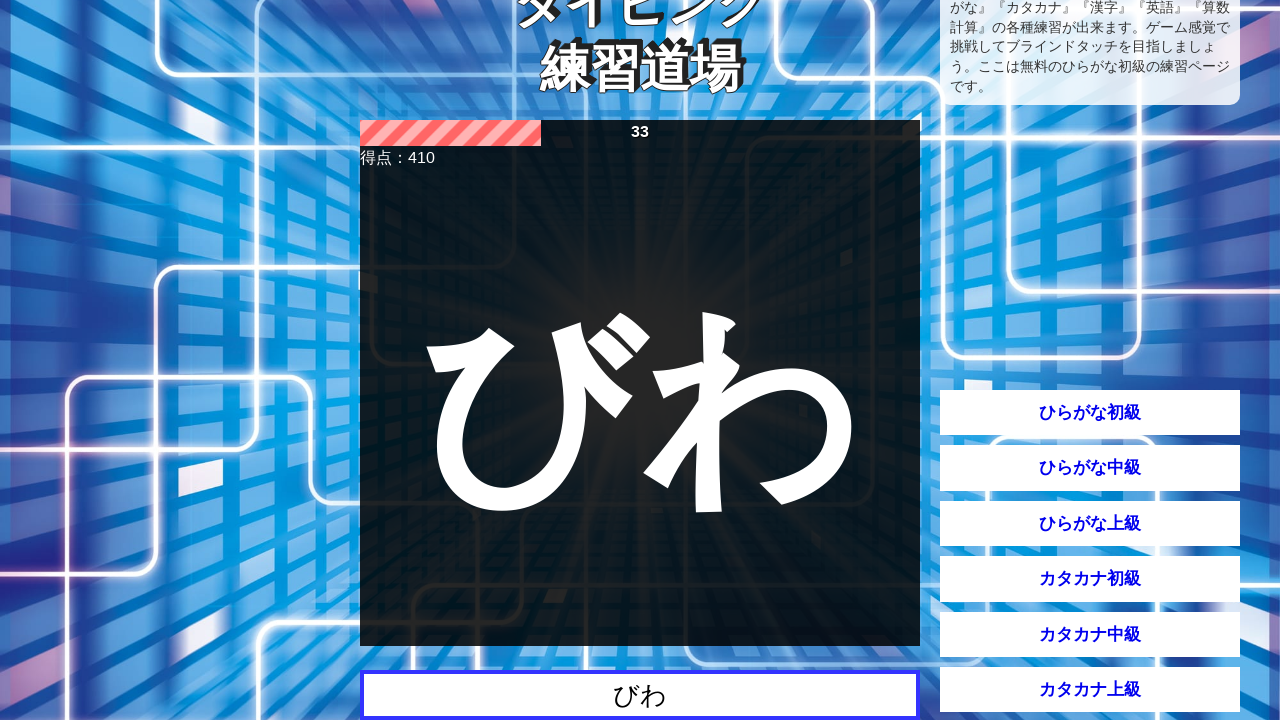

Waited 500ms before submitting
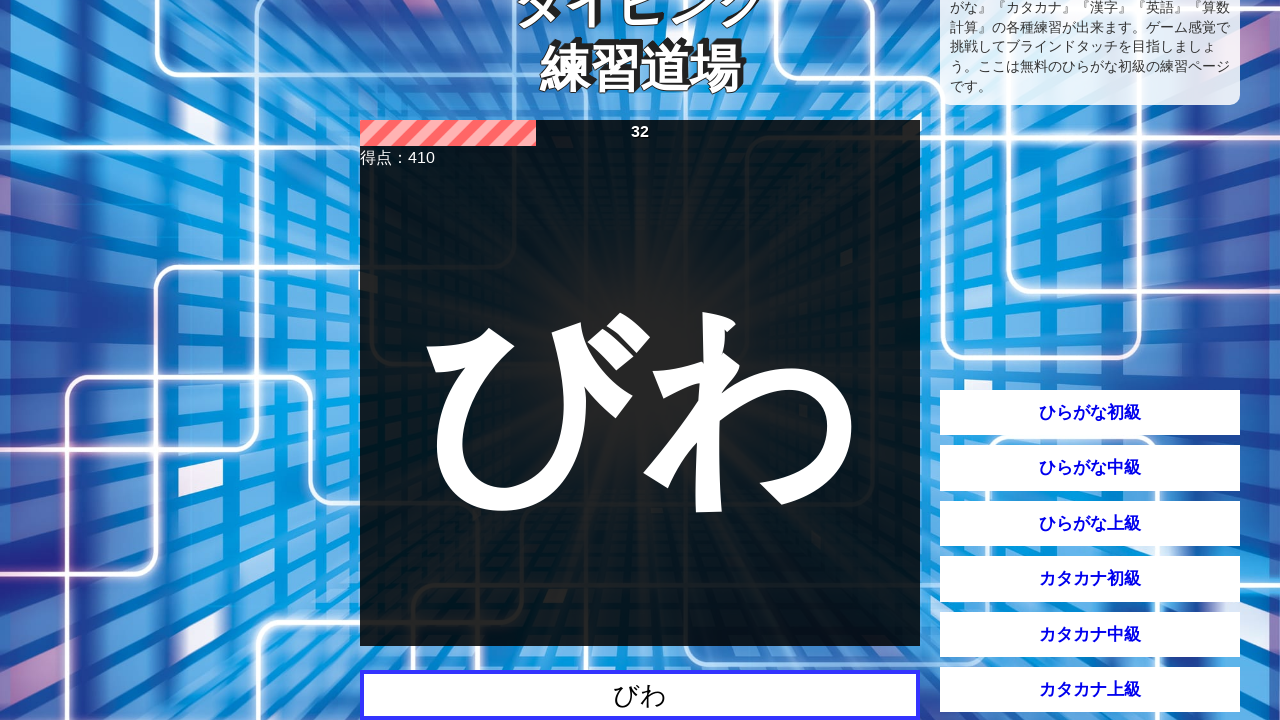

Pressed Enter to submit answer
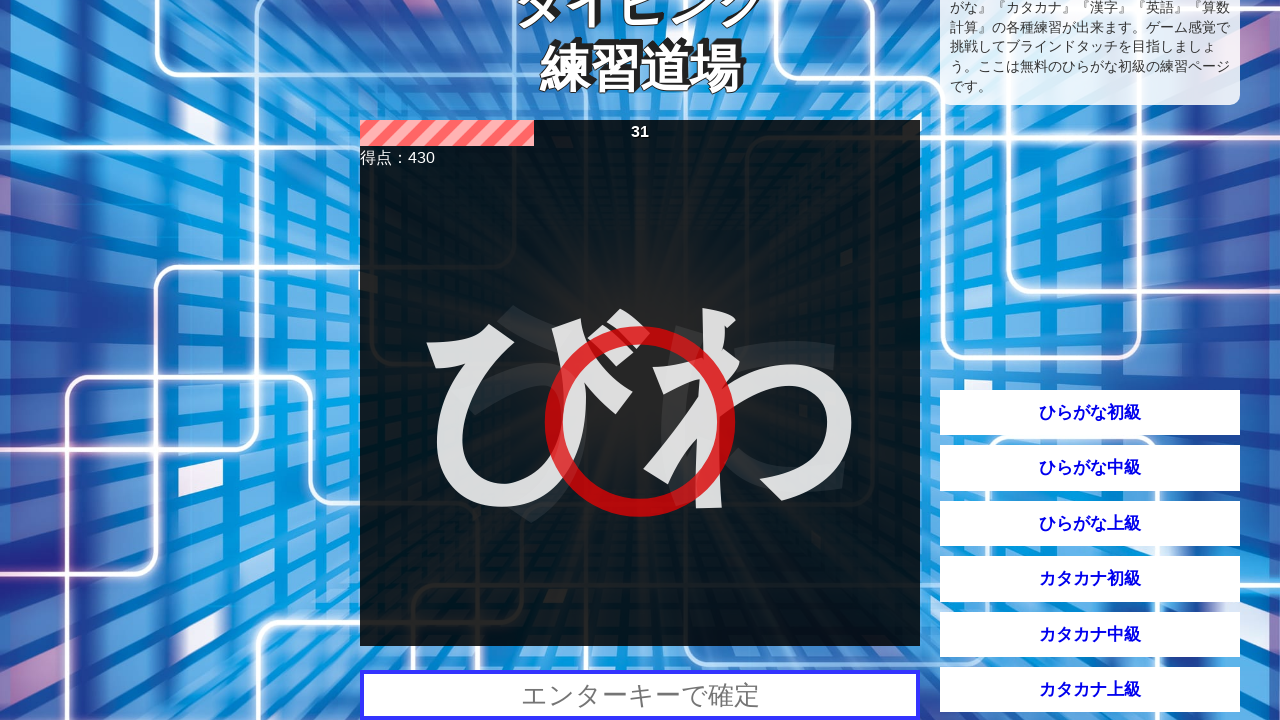

Waited 1.5 seconds for next question
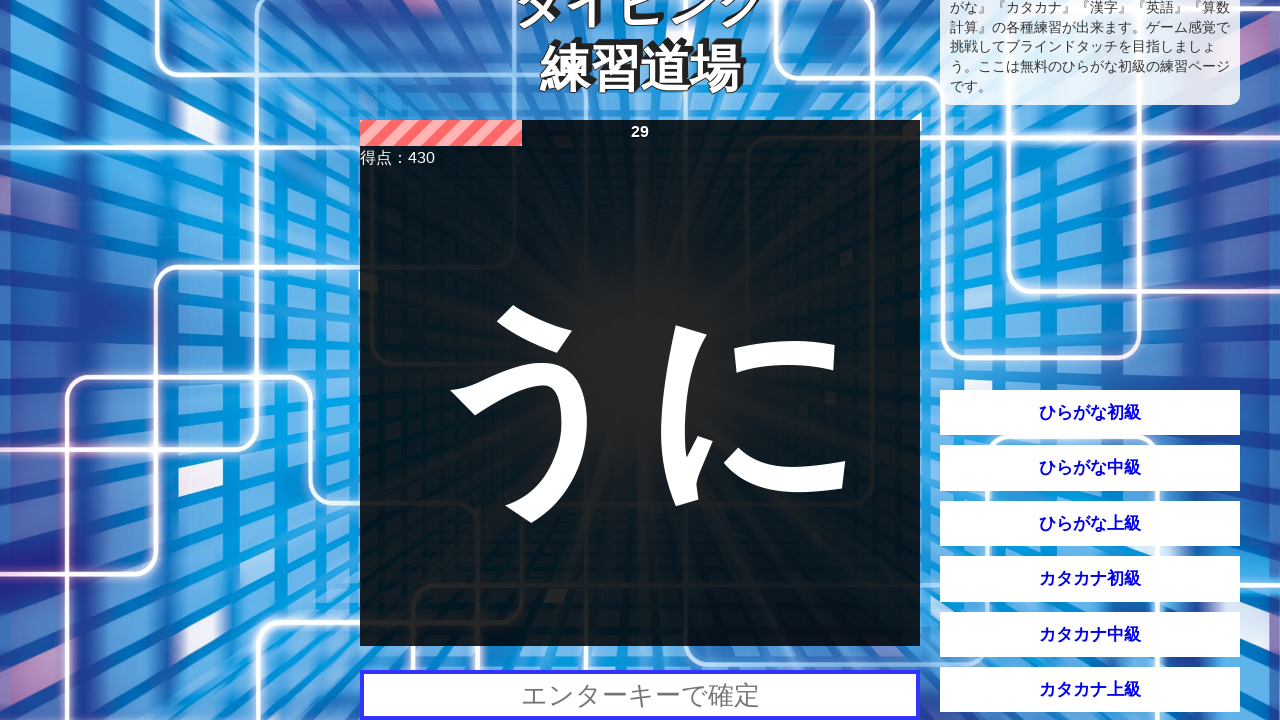

Read new question: 'うに'
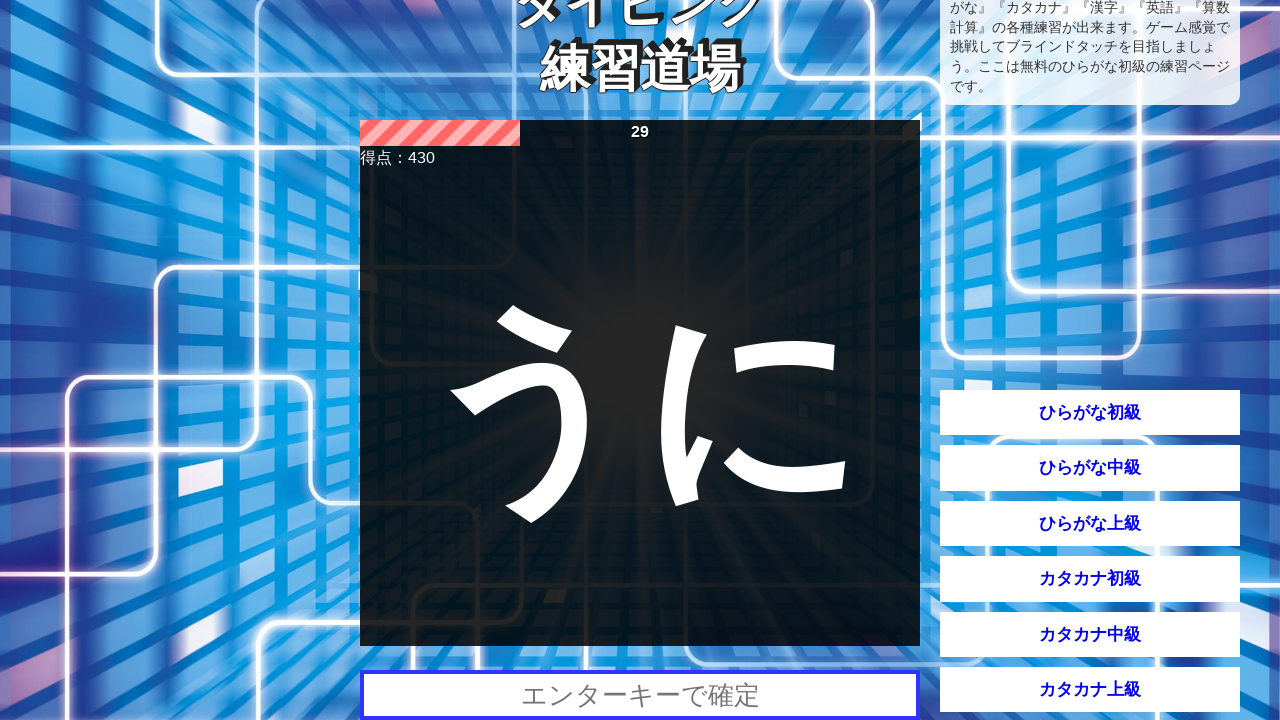

Typed question into input field
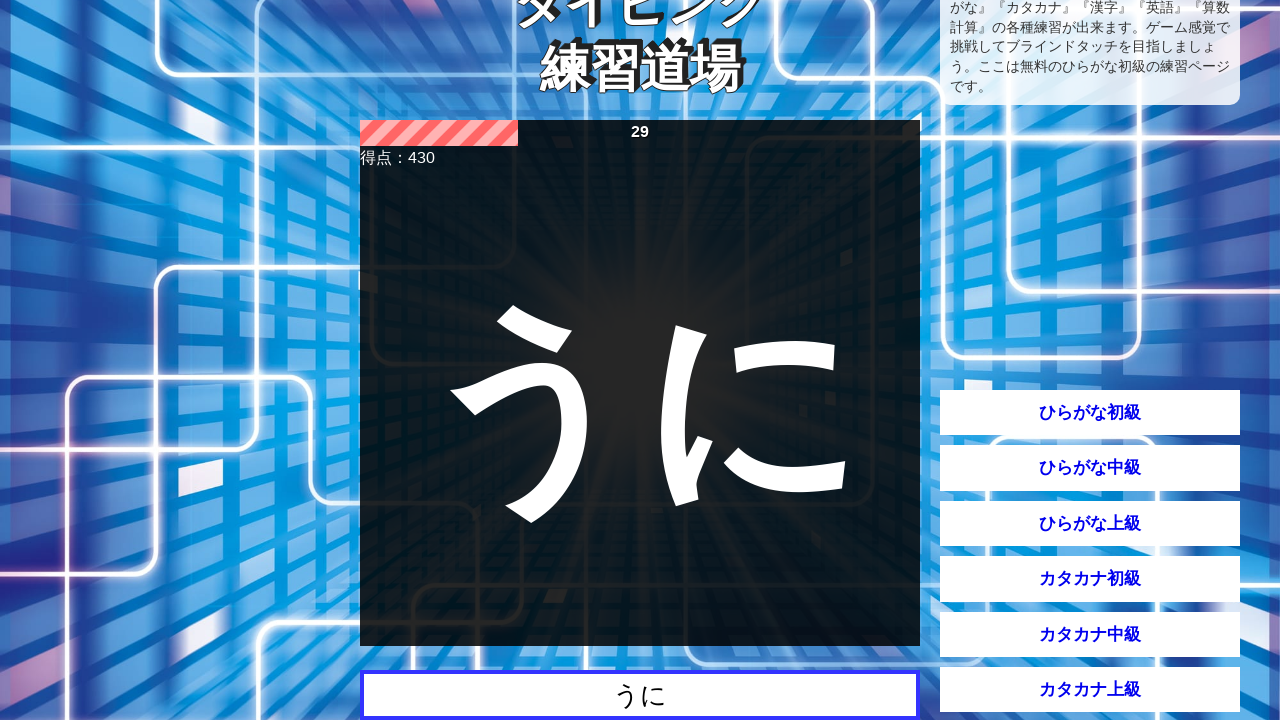

Waited 500ms before submitting
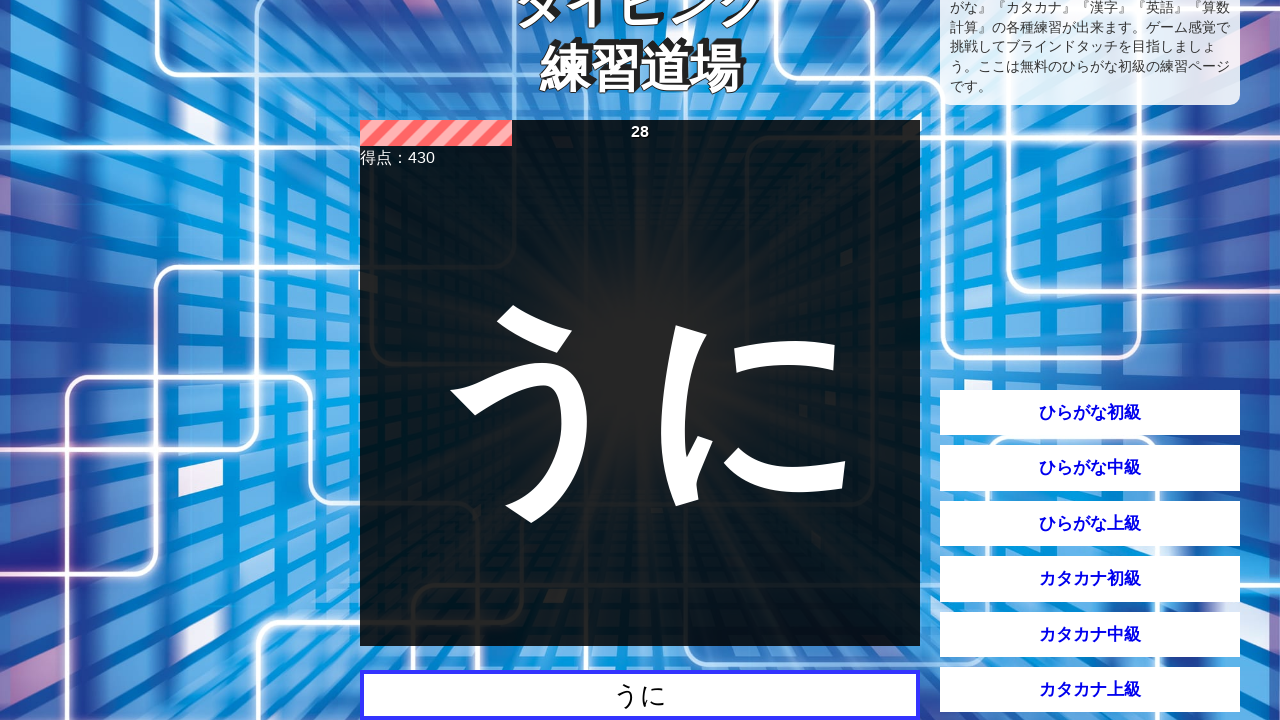

Pressed Enter to submit answer
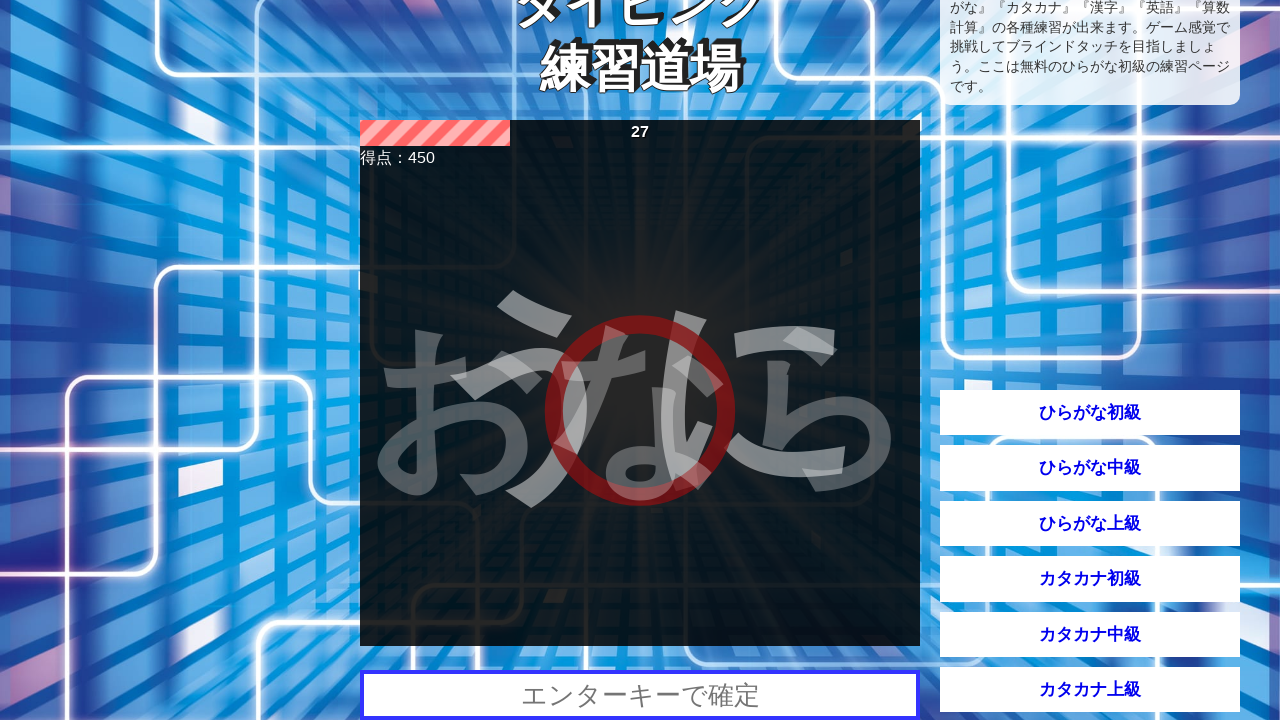

Waited 1.5 seconds for next question
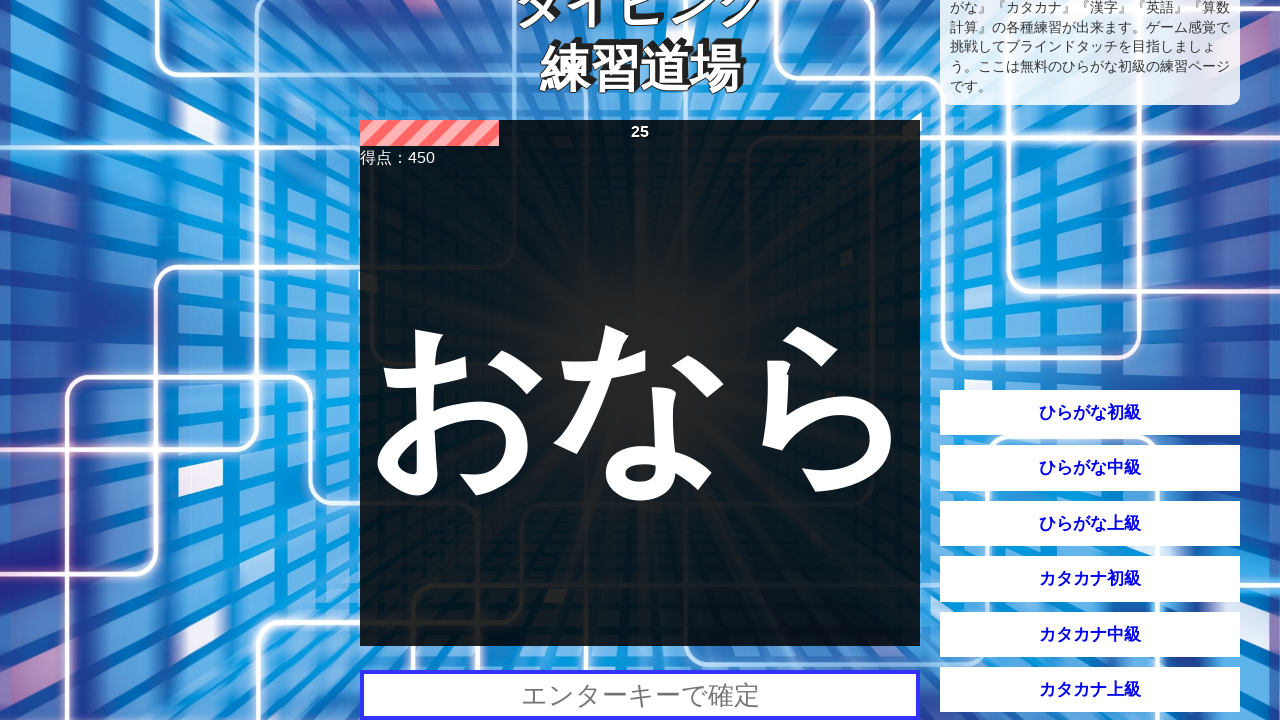

Read new question: 'おなら'
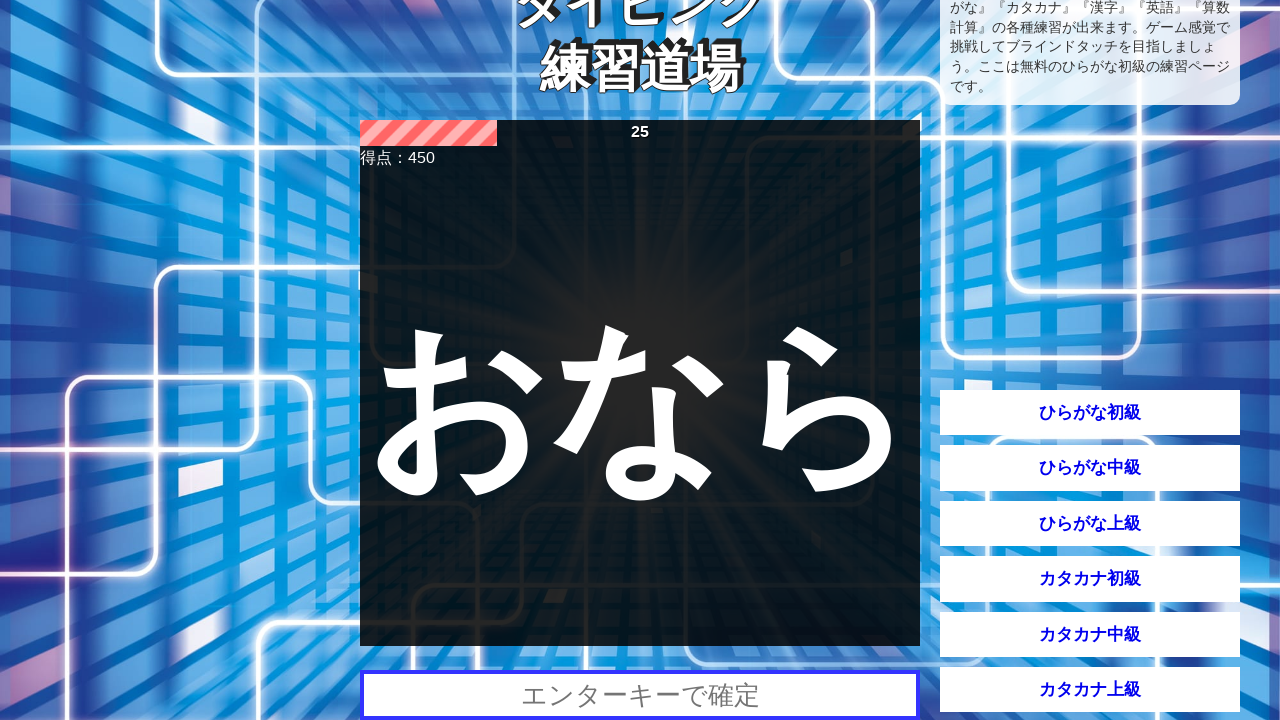

Typed question into input field
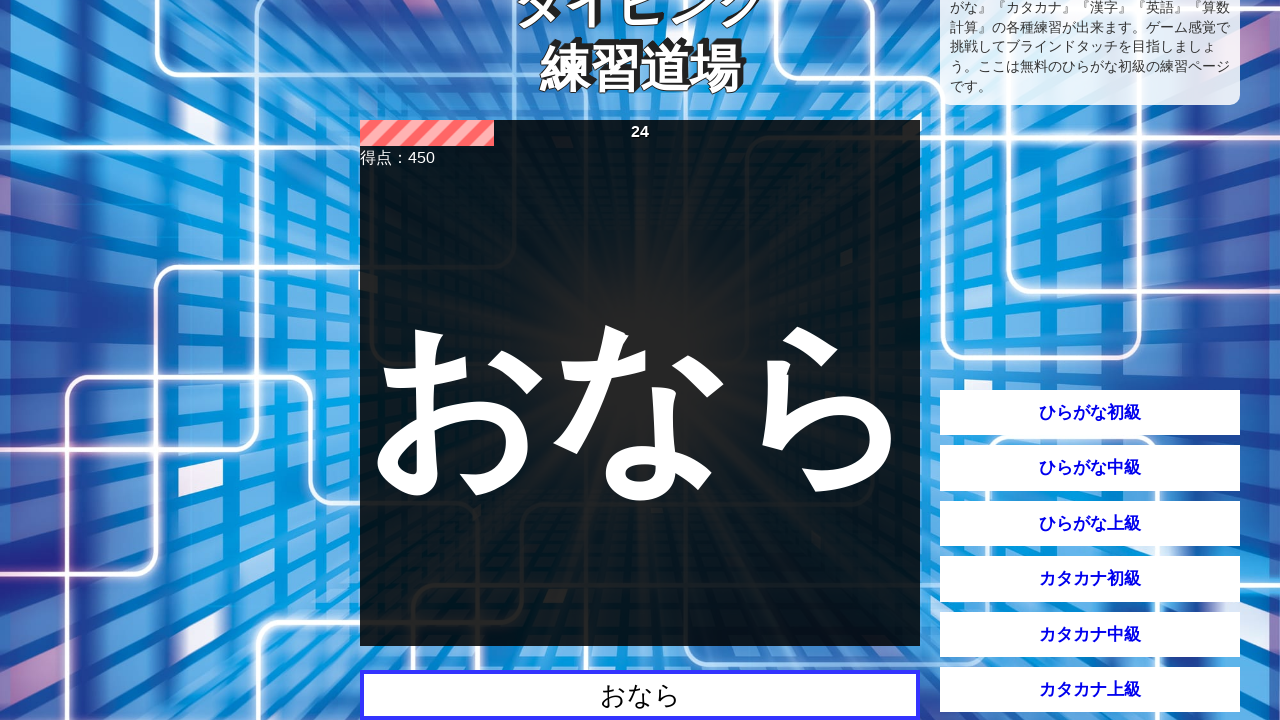

Waited 500ms before submitting
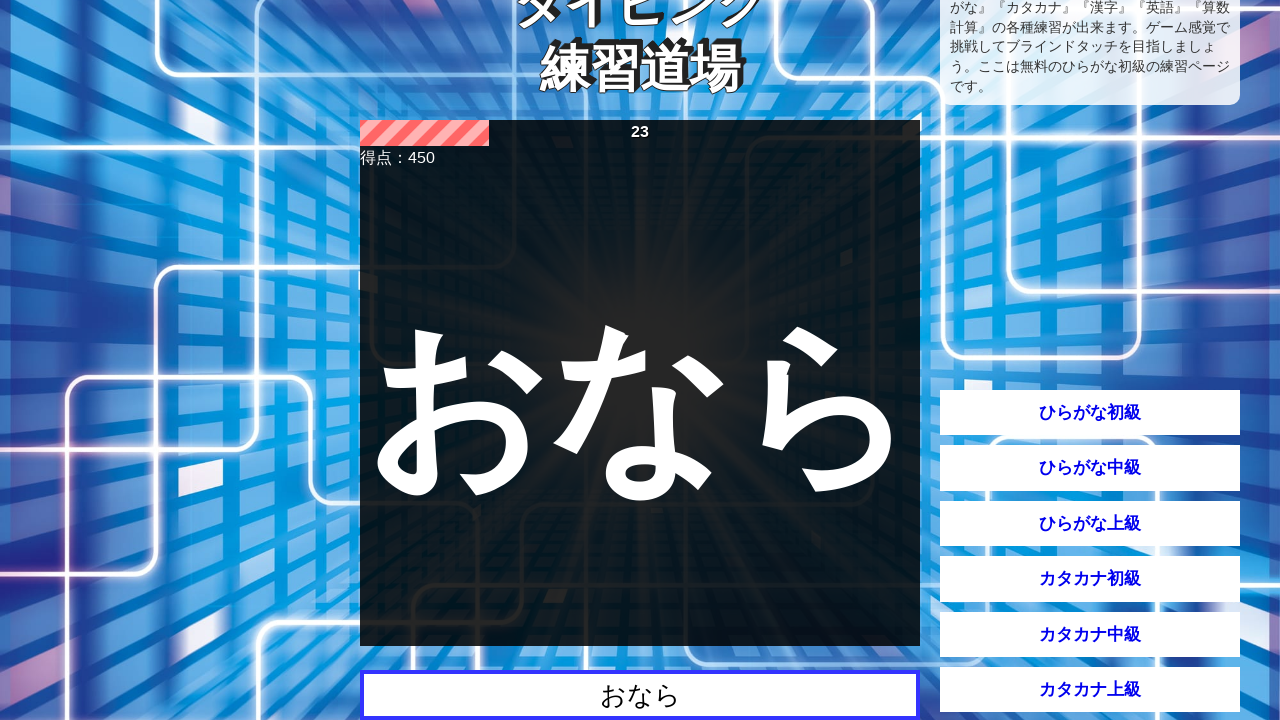

Pressed Enter to submit answer
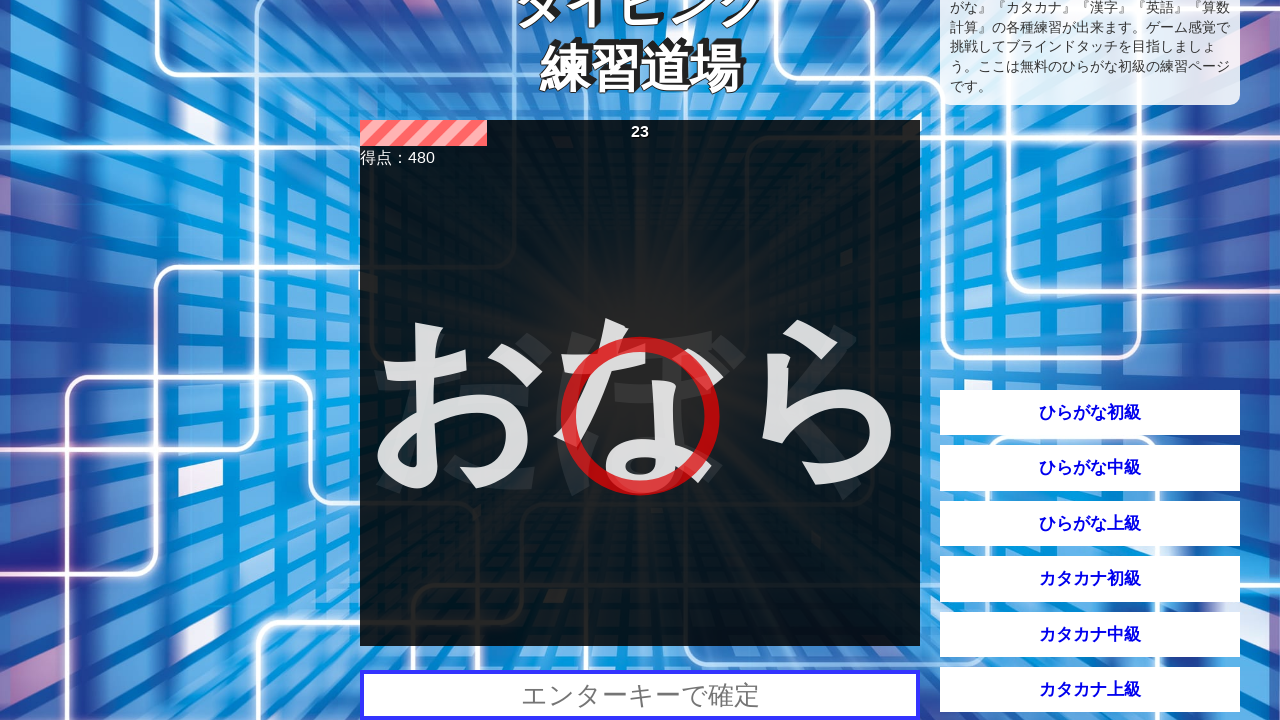

Waited 1.5 seconds for next question
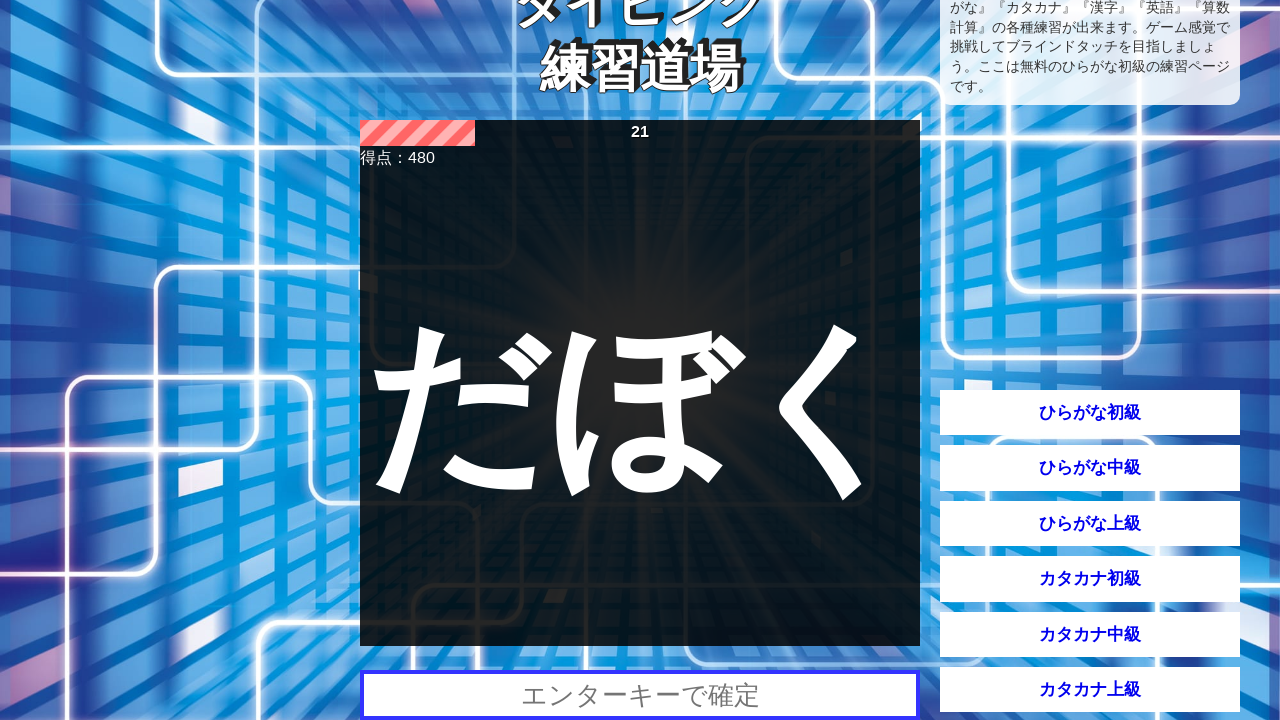

Read new question: 'だぼく'
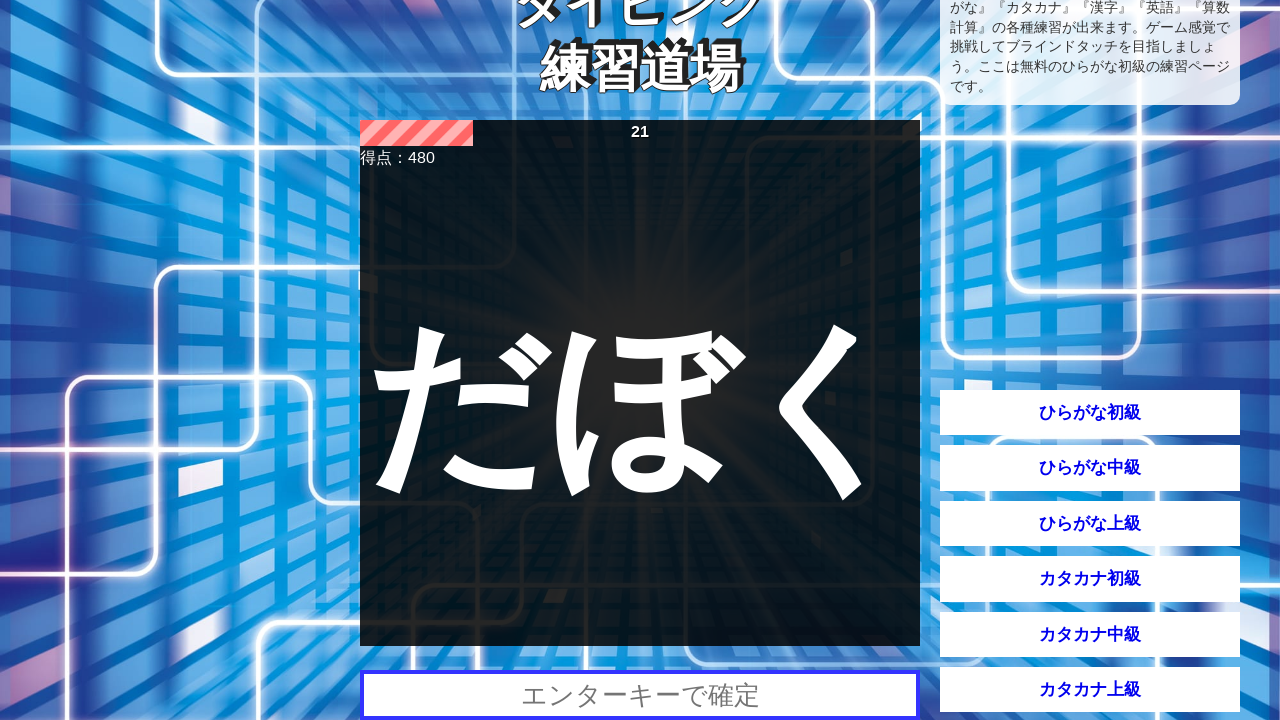

Typed question into input field
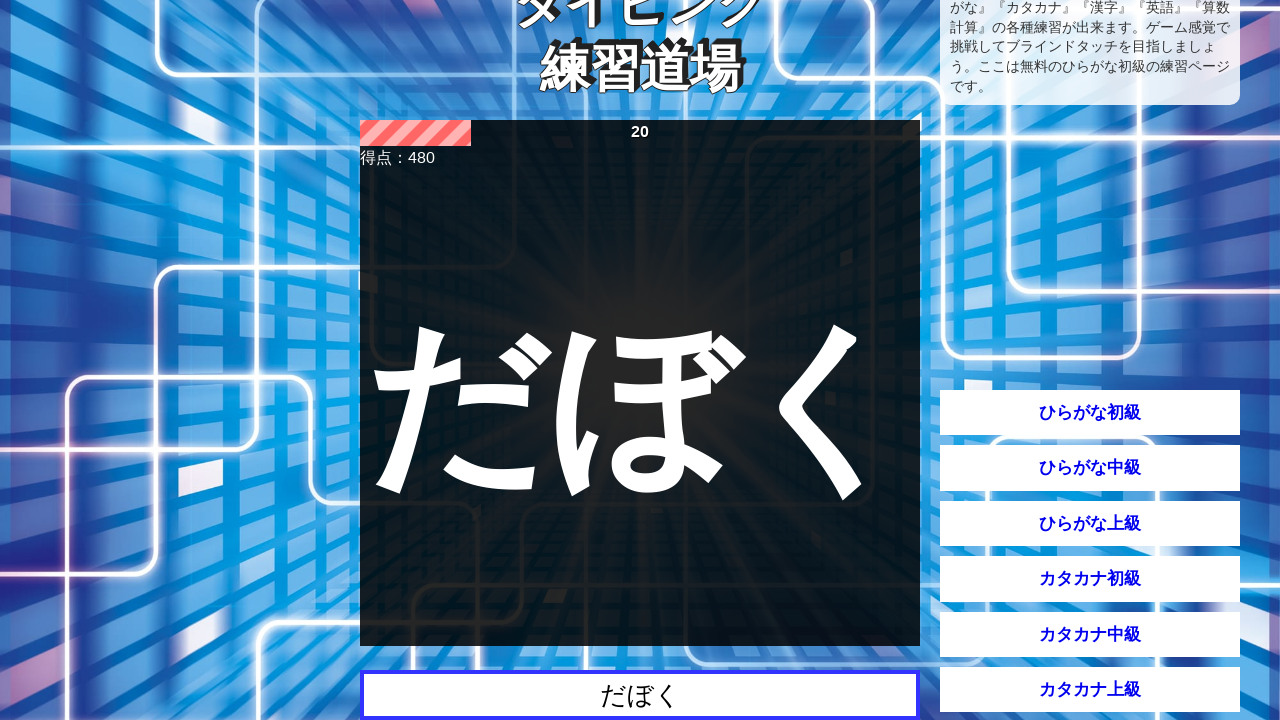

Waited 500ms before submitting
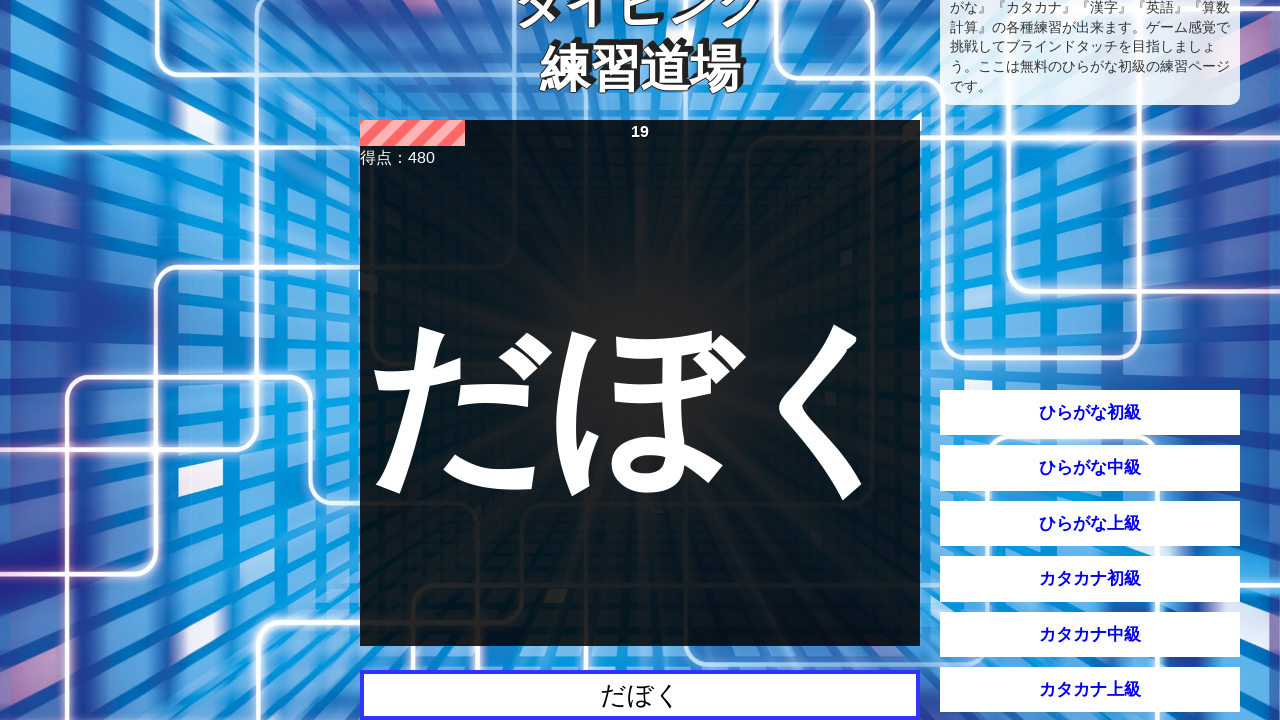

Pressed Enter to submit answer
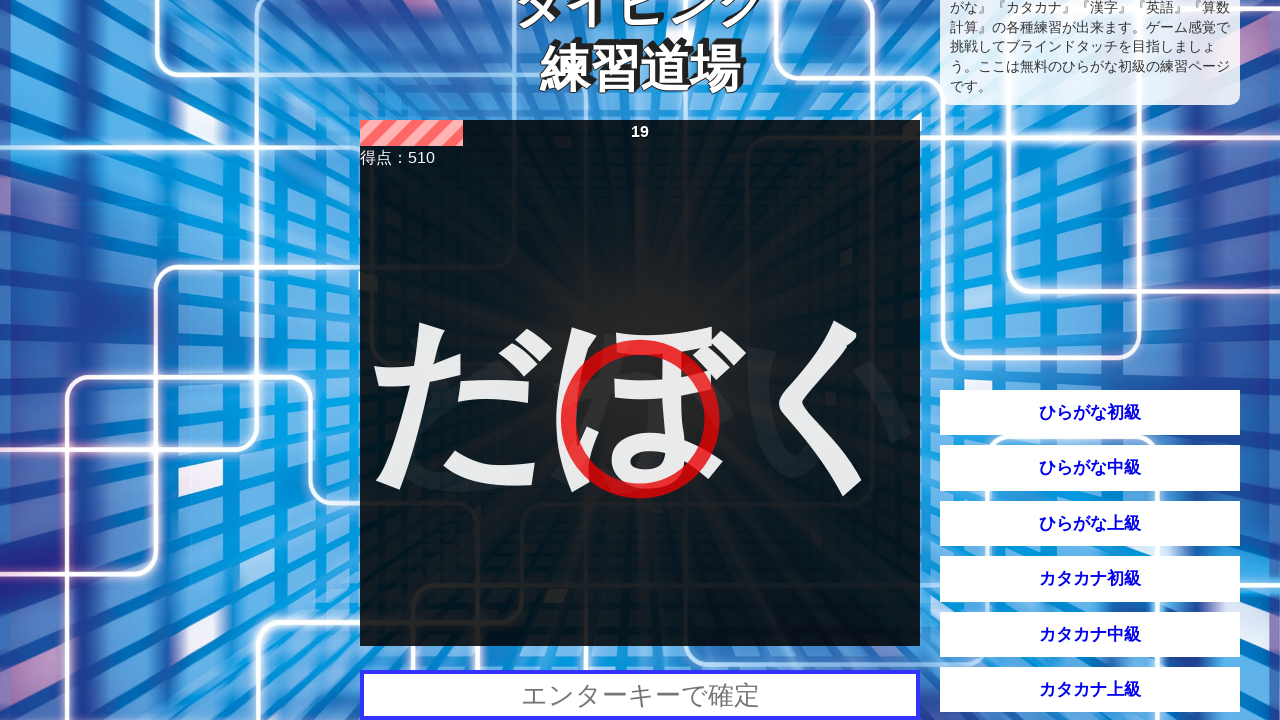

Waited 1.5 seconds for next question
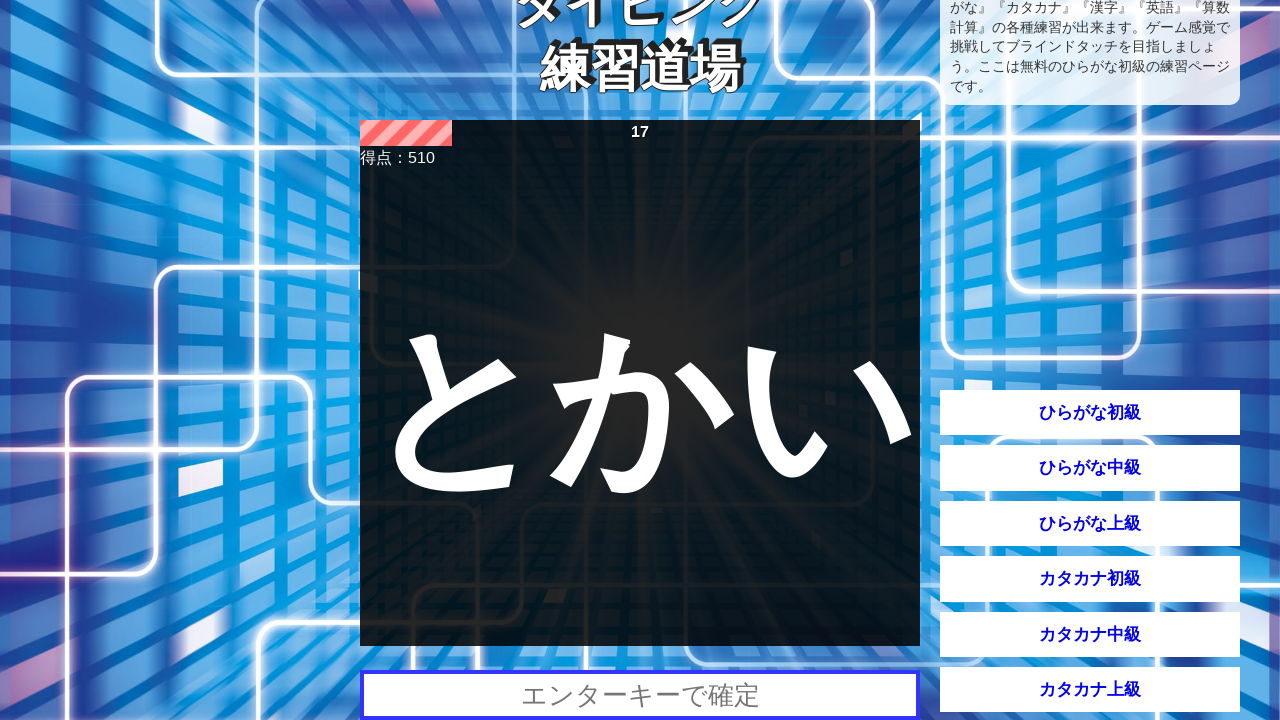

Read new question: 'とかい'
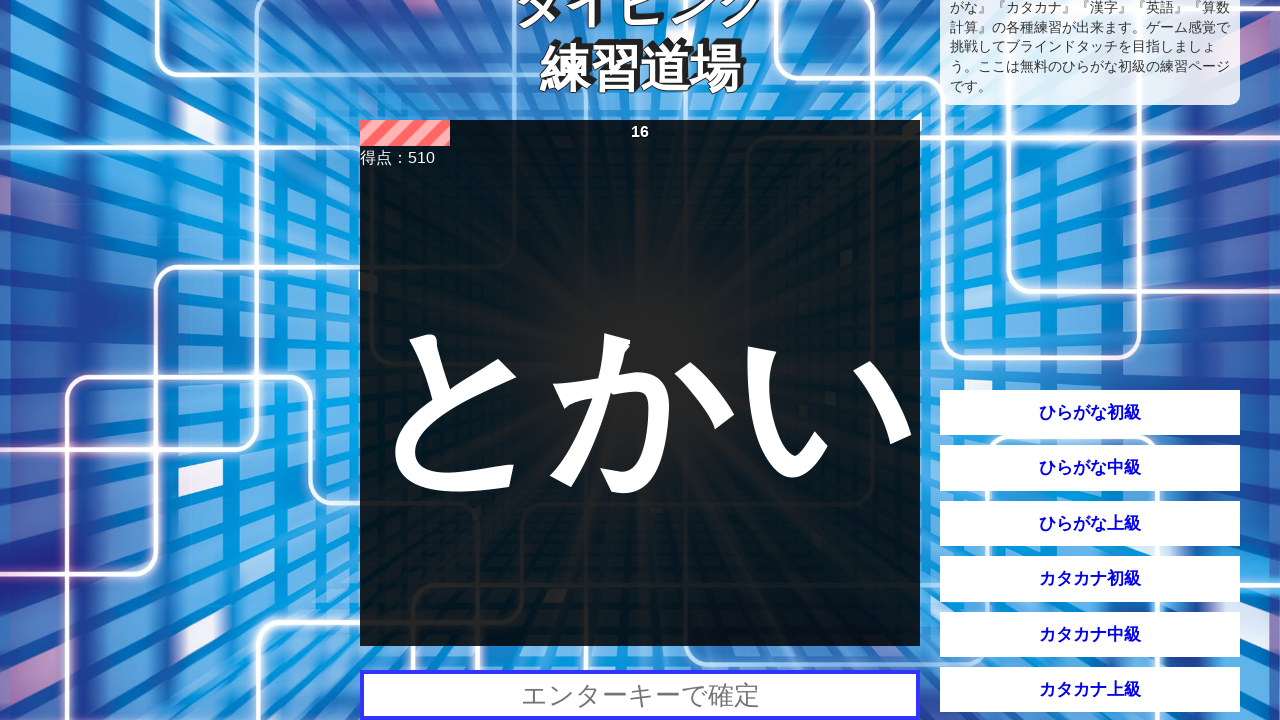

Typed question into input field
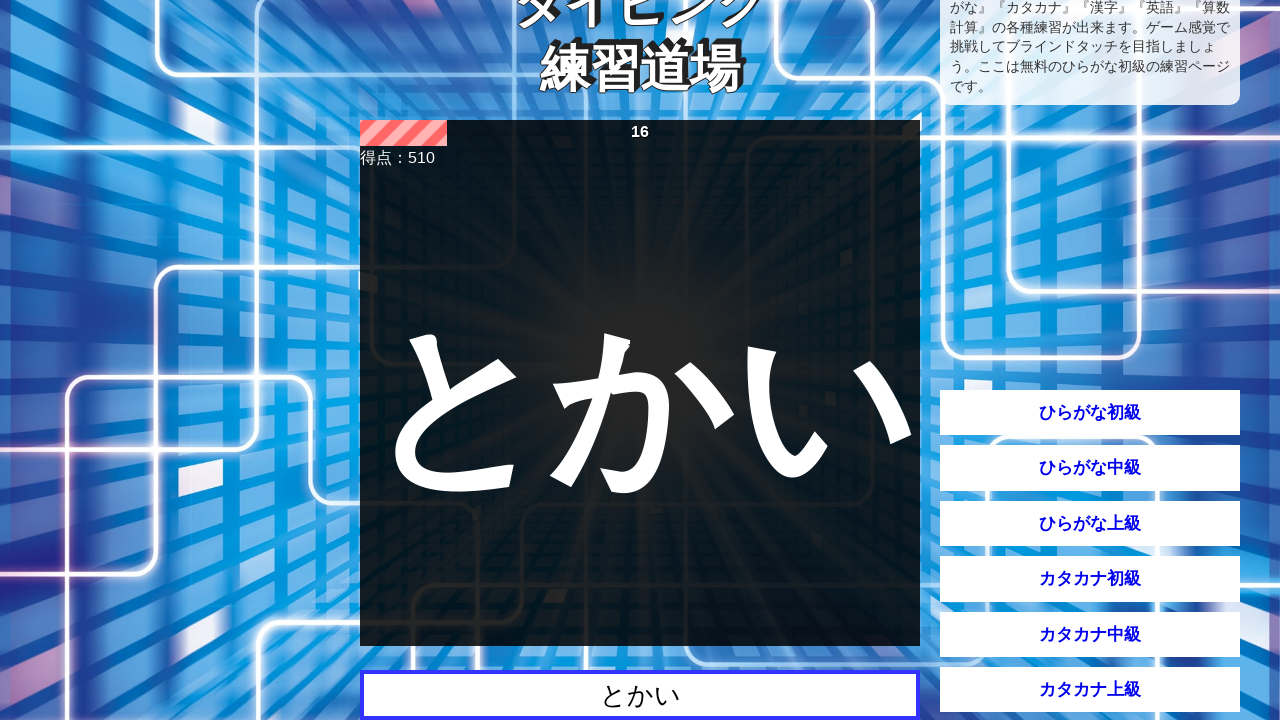

Waited 500ms before submitting
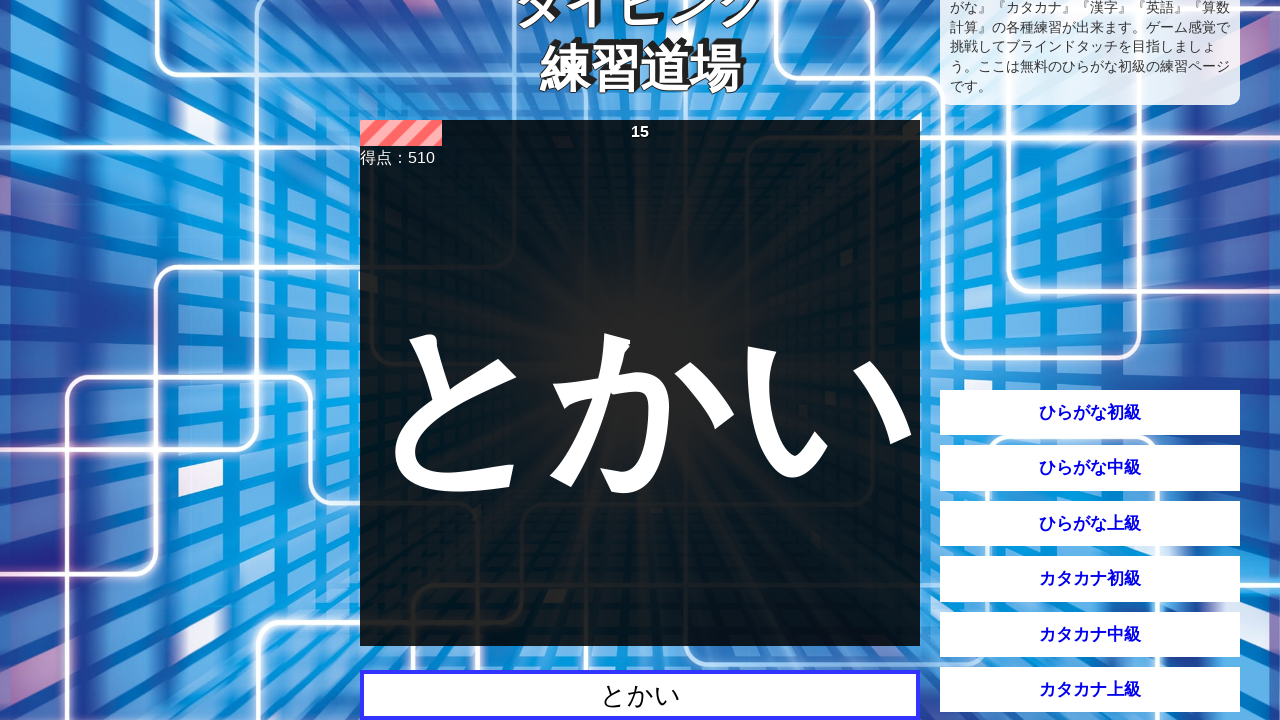

Pressed Enter to submit answer
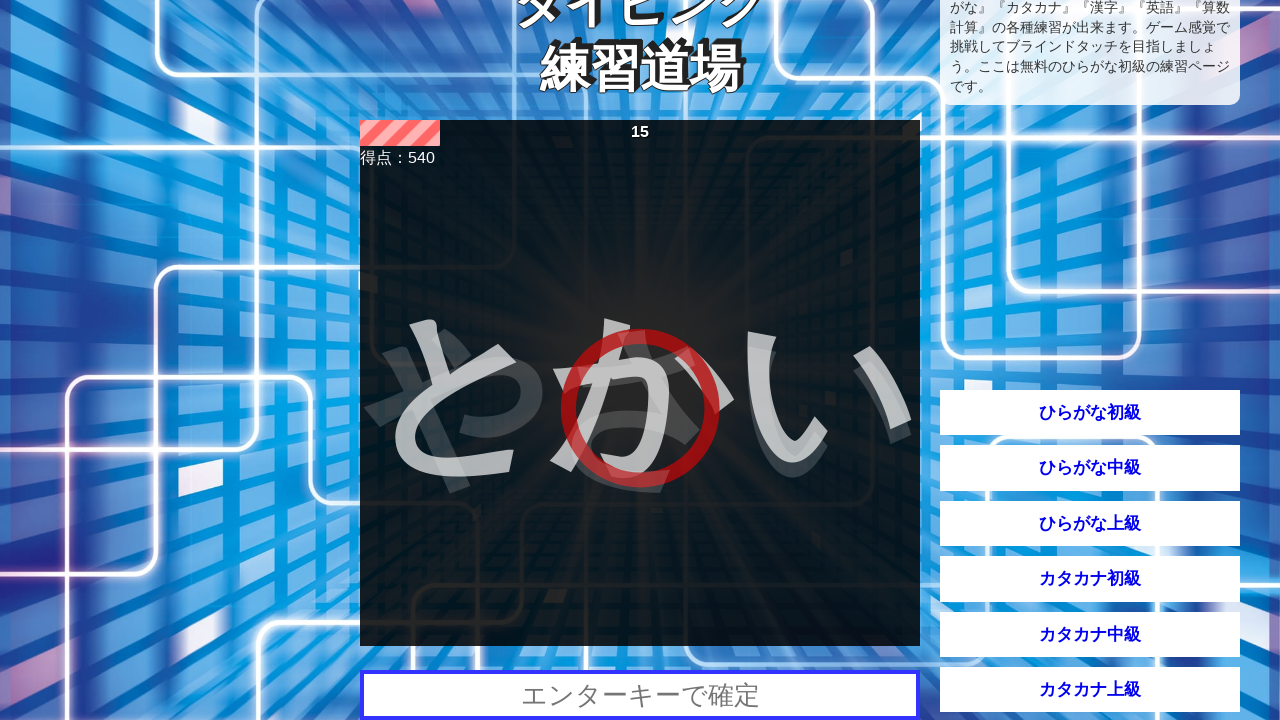

Waited 1.5 seconds for next question
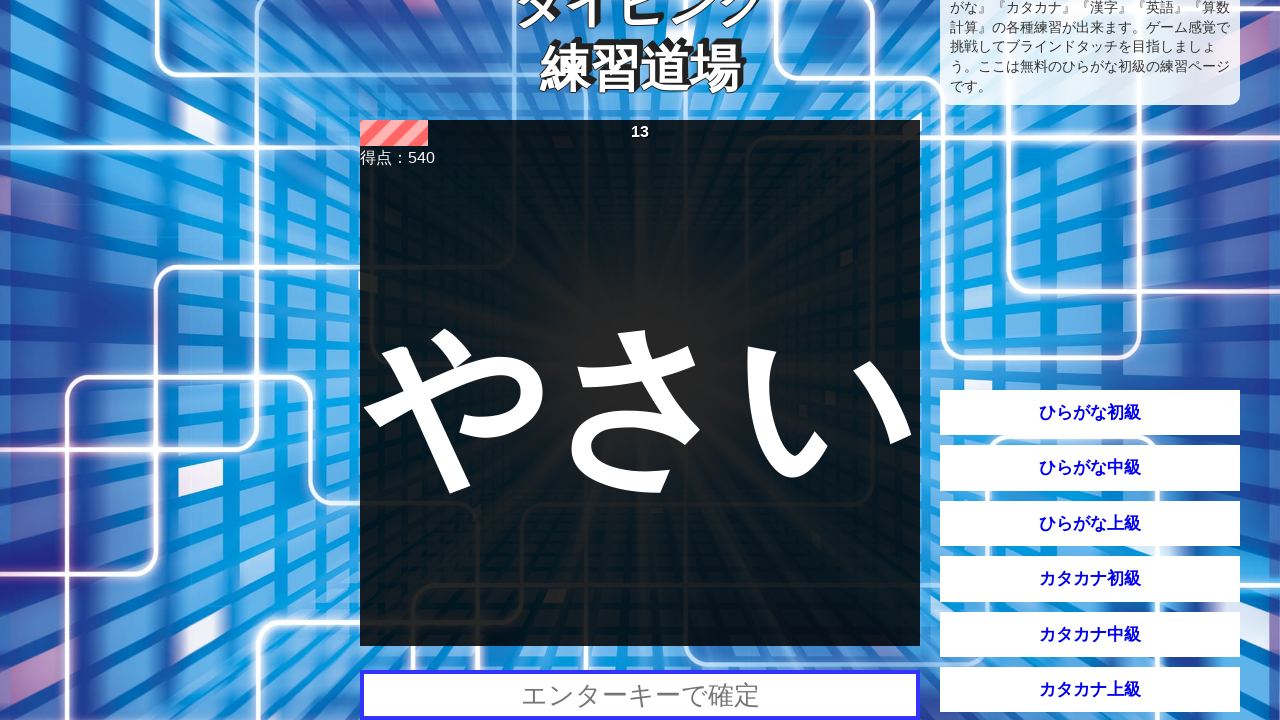

Read new question: 'やさい'
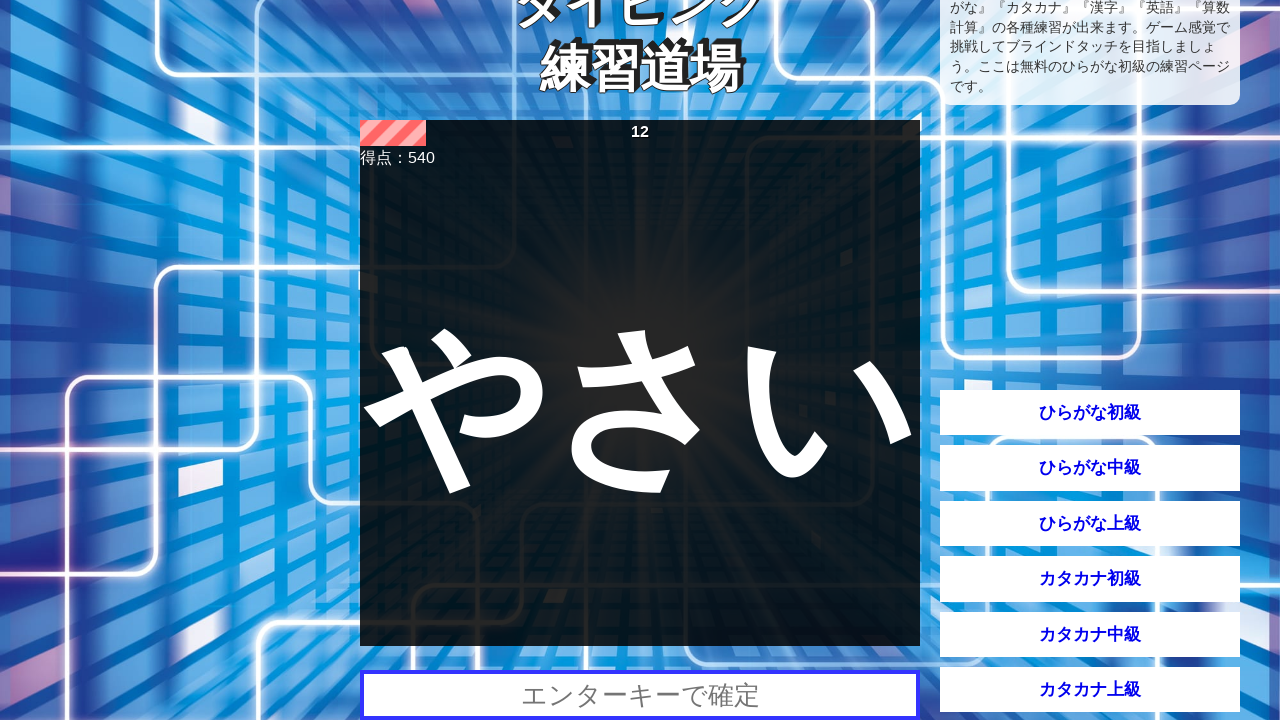

Typed question into input field
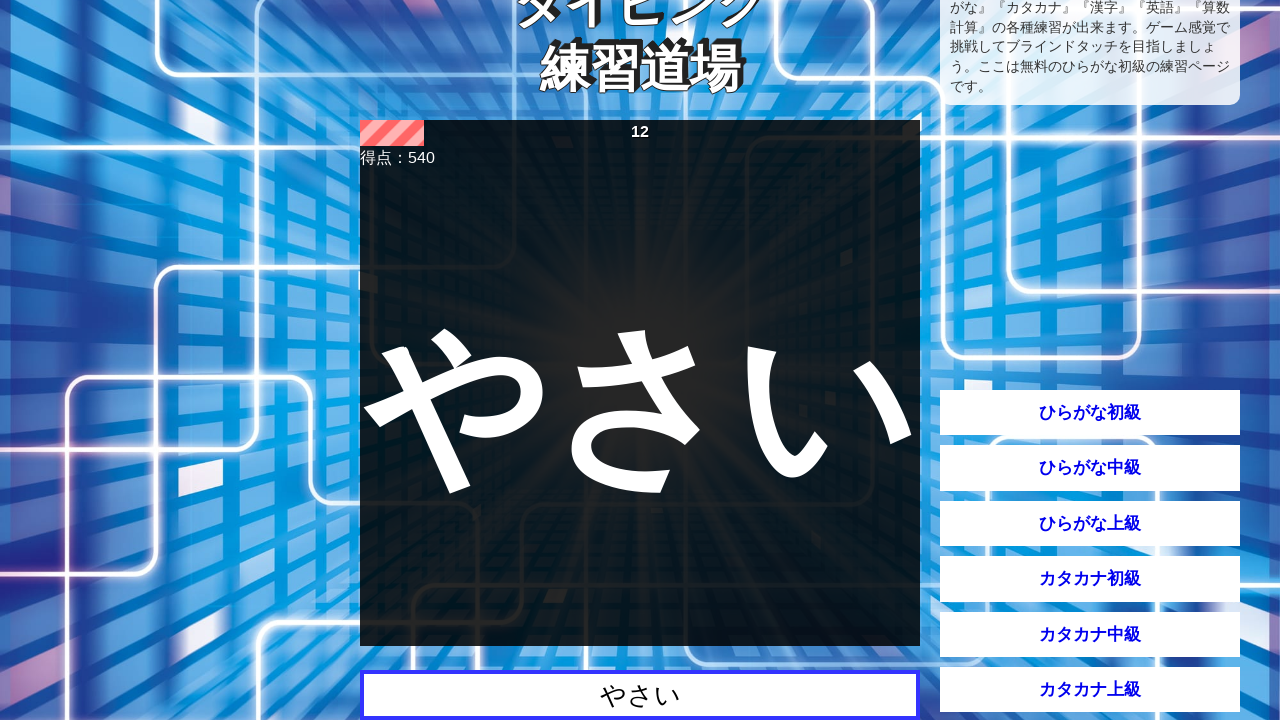

Waited 500ms before submitting
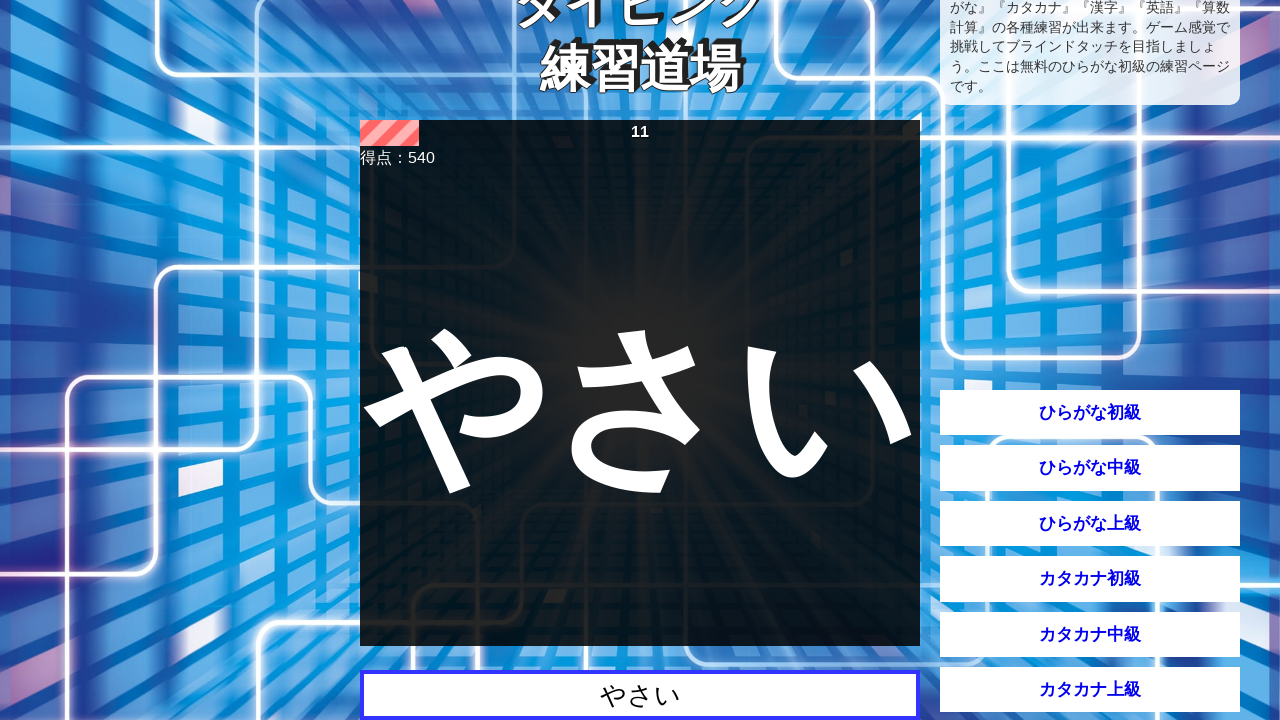

Pressed Enter to submit answer
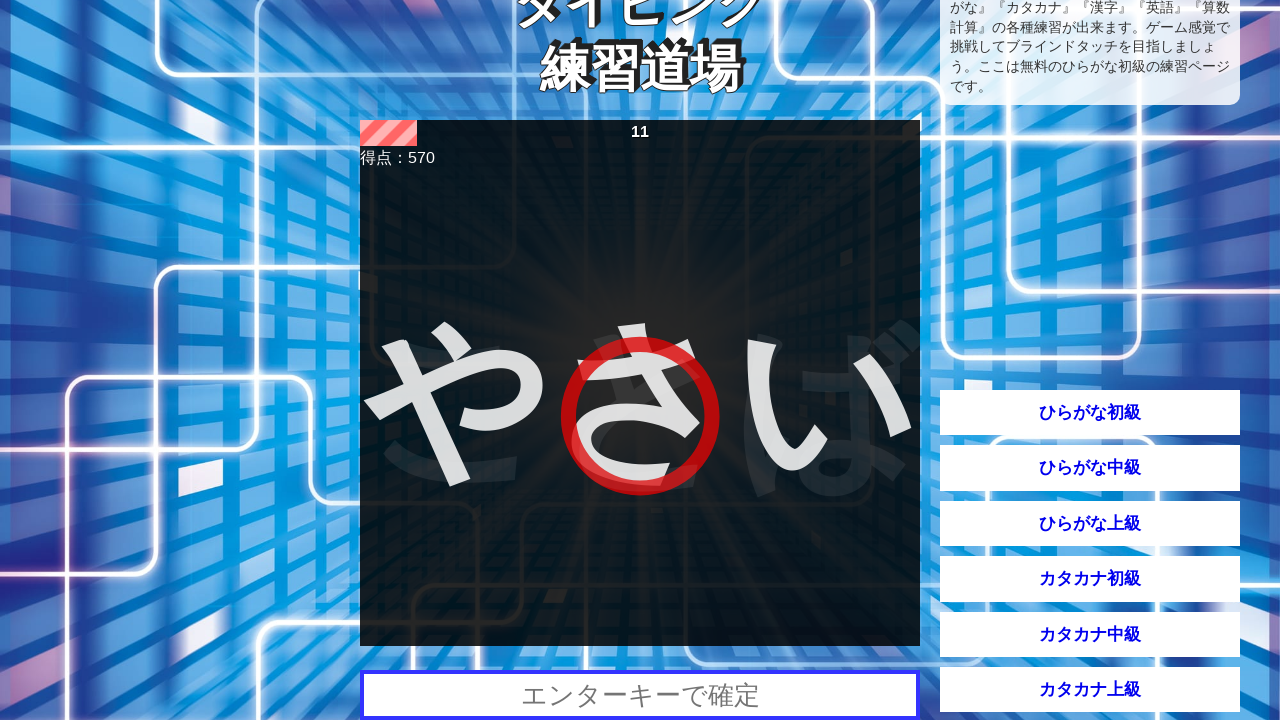

Waited 1.5 seconds for next question
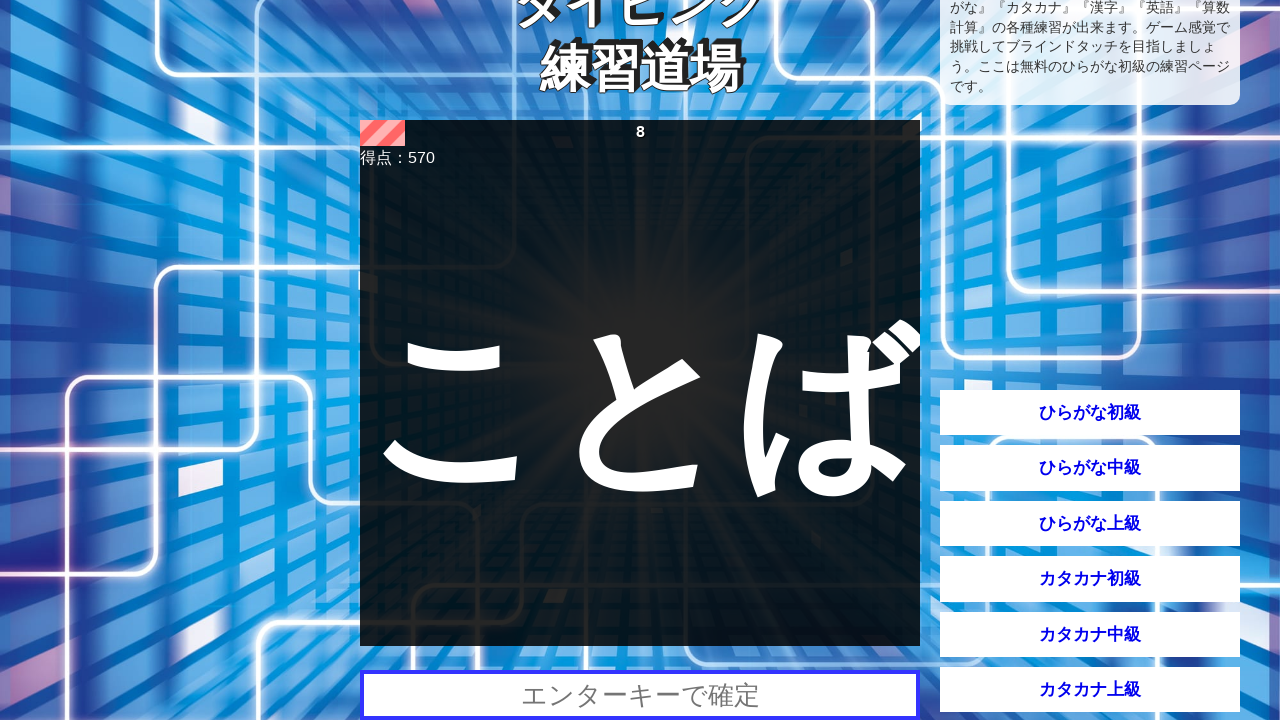

Read new question: 'ことば'
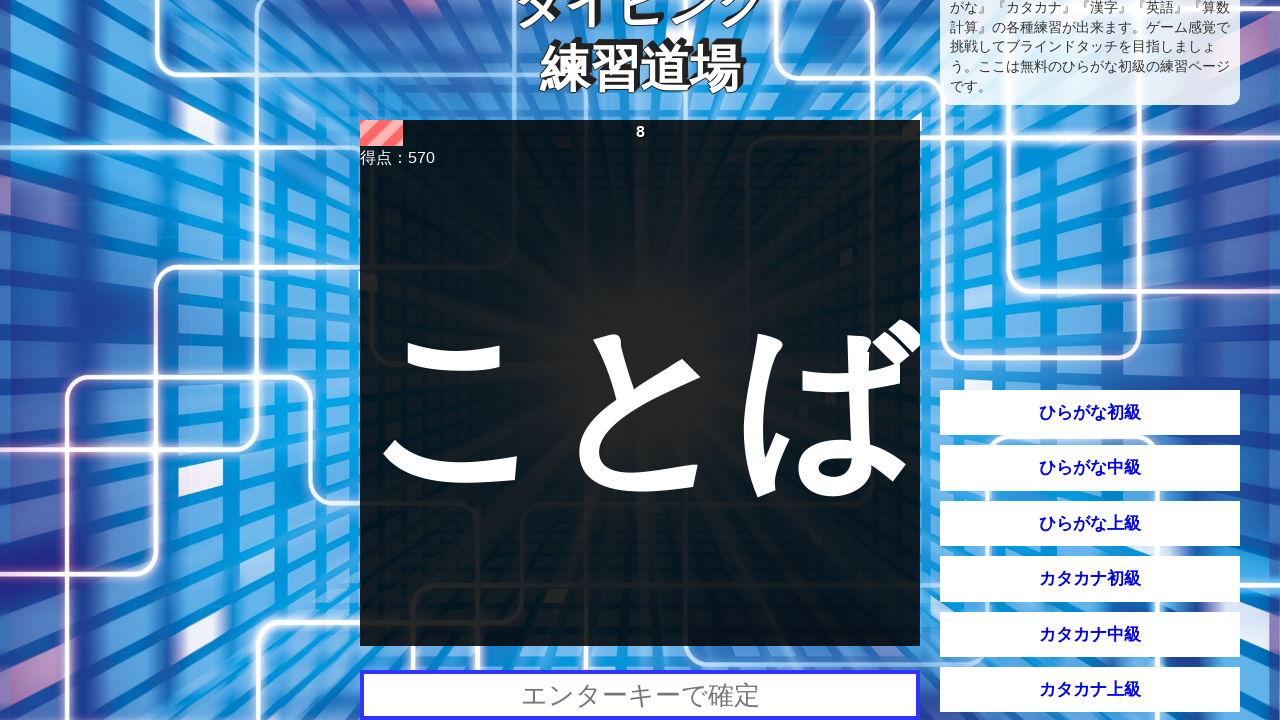

Typed question into input field
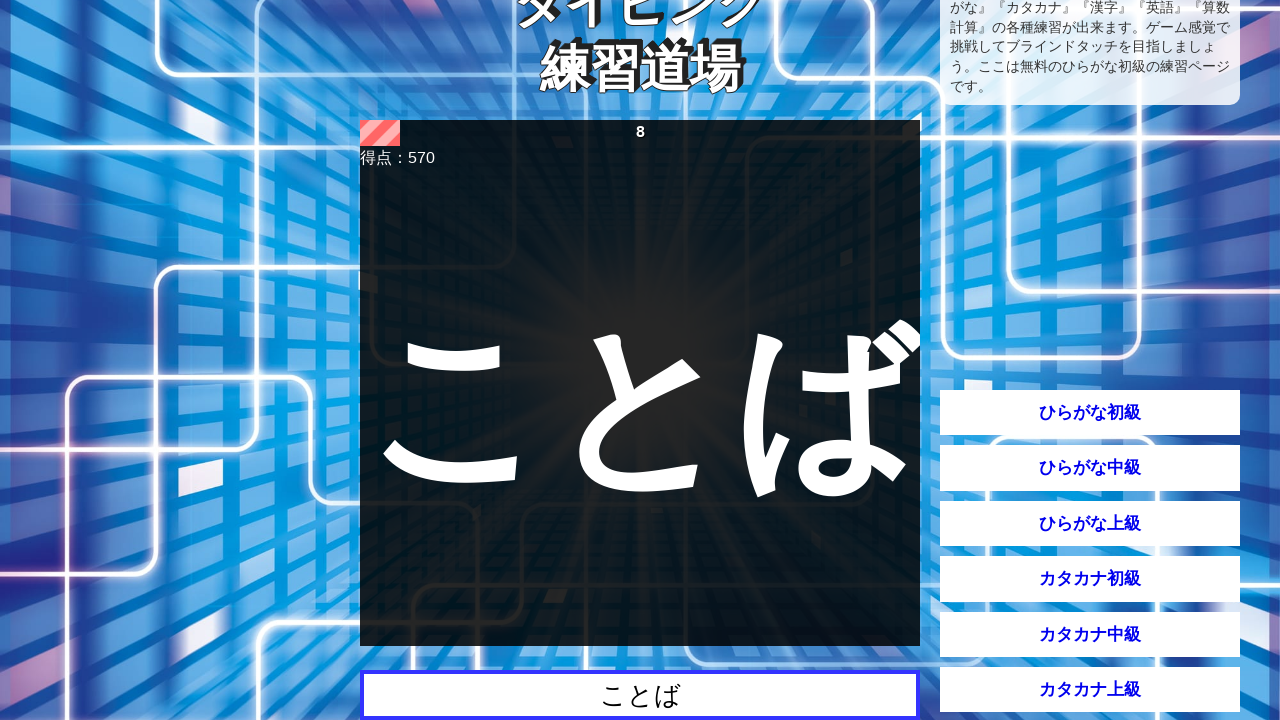

Waited 500ms before submitting
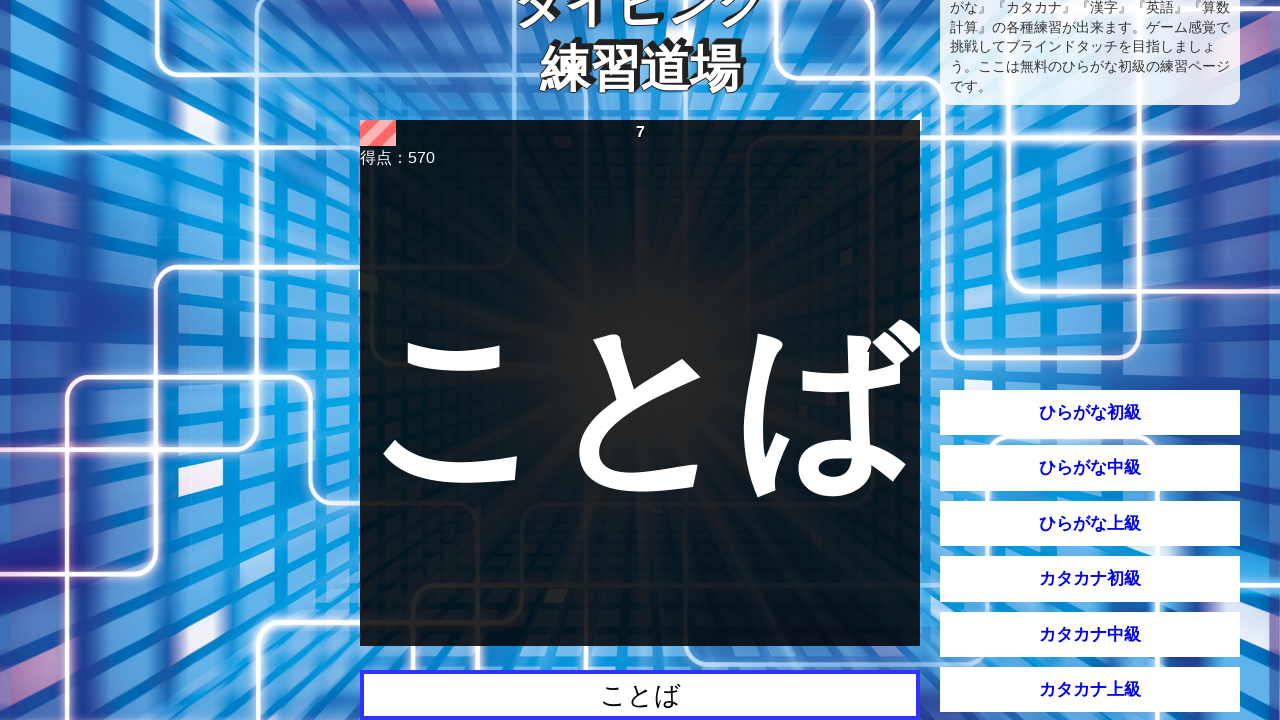

Pressed Enter to submit answer
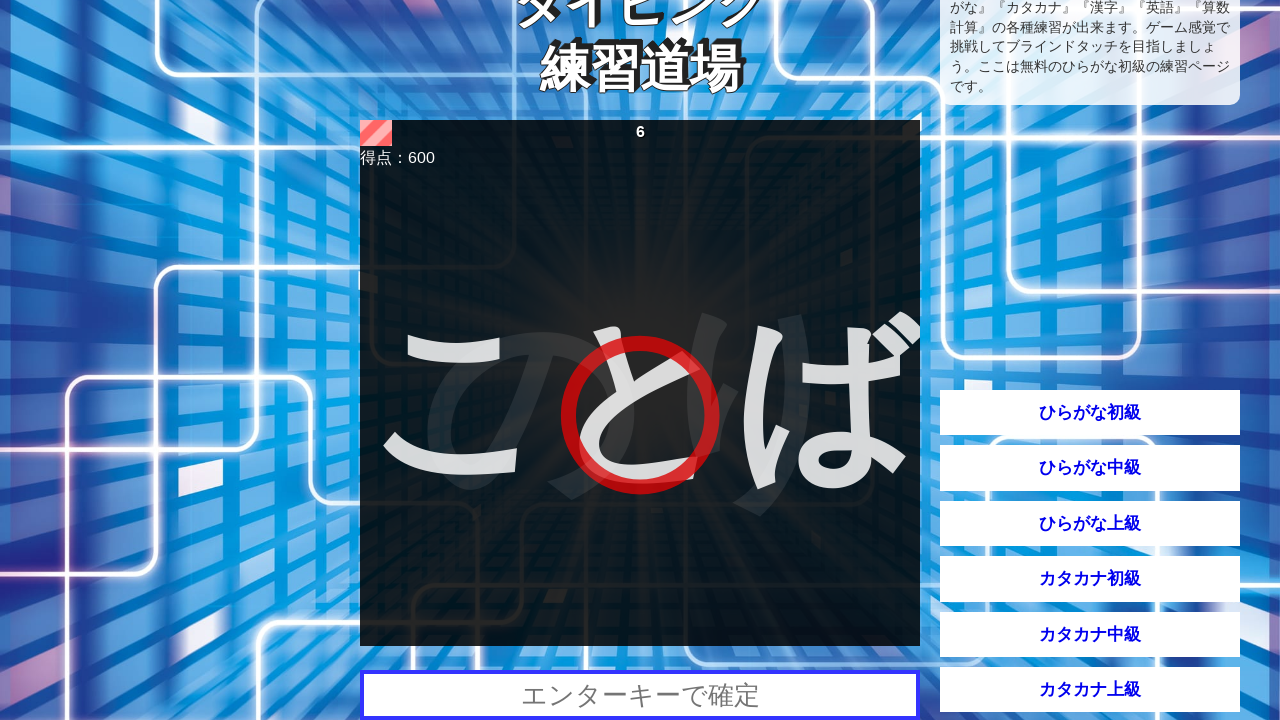

Waited 1.5 seconds for next question
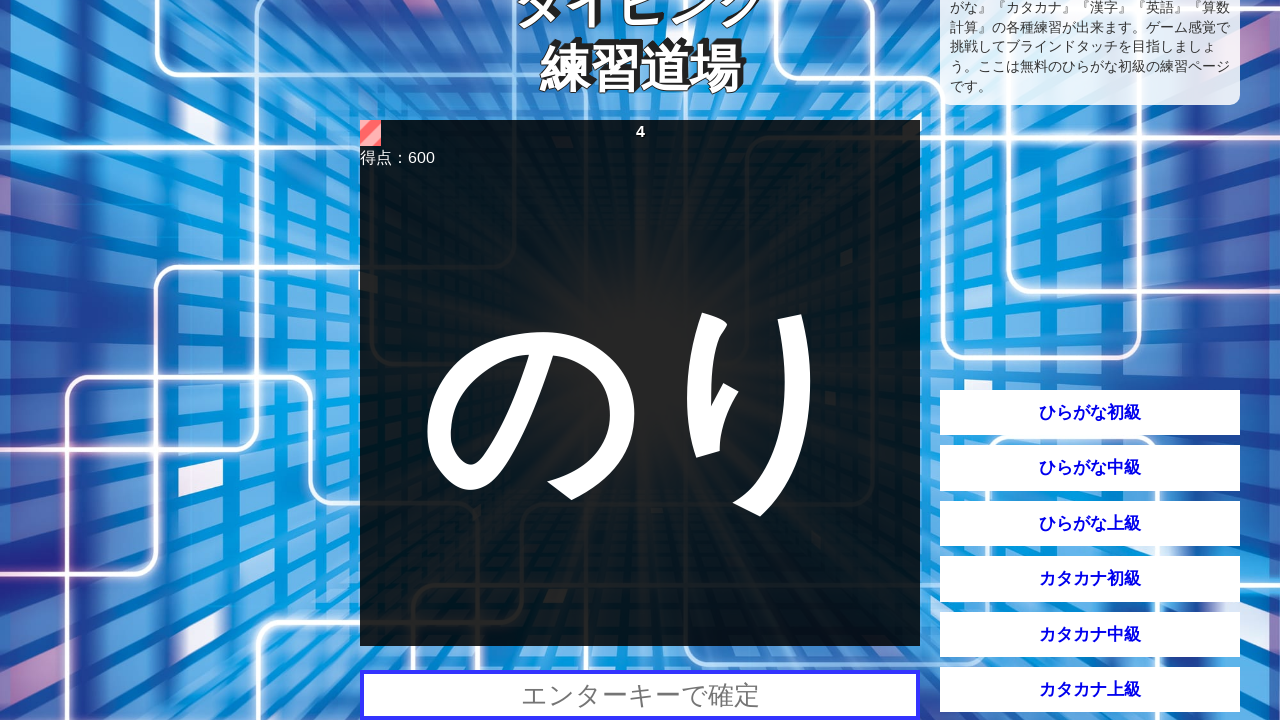

Read new question: 'のり'
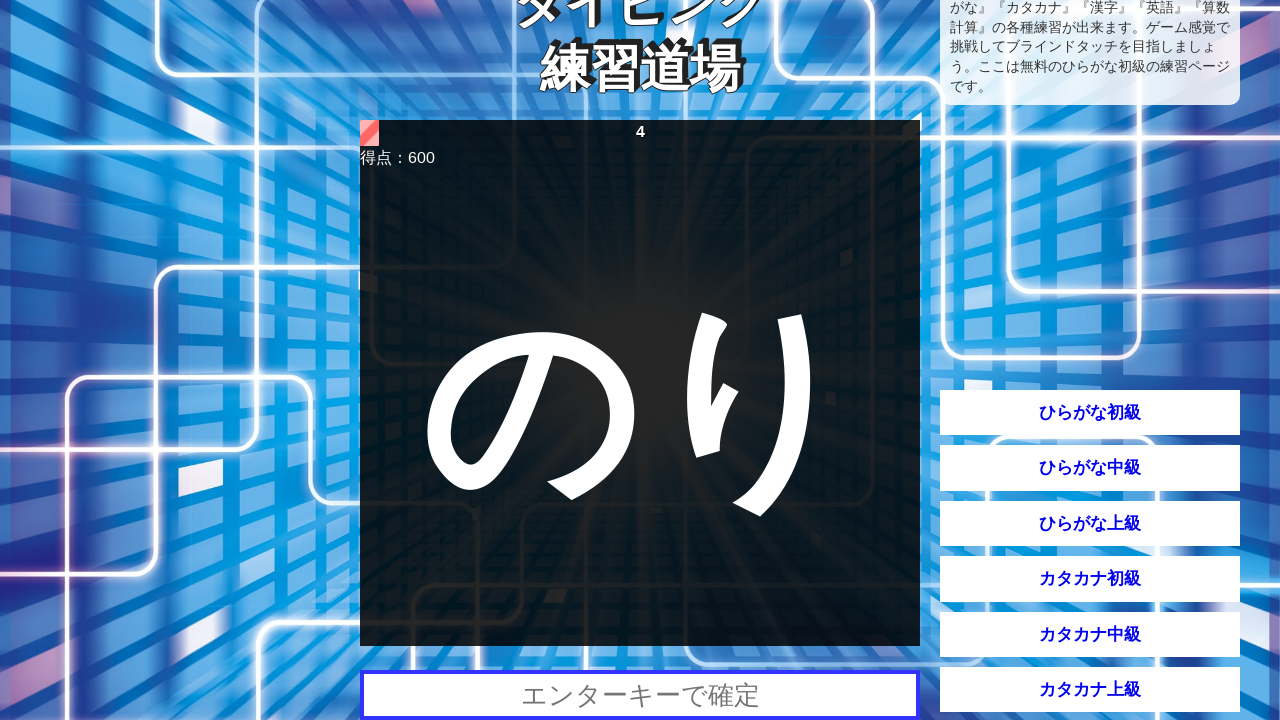

Typed question into input field
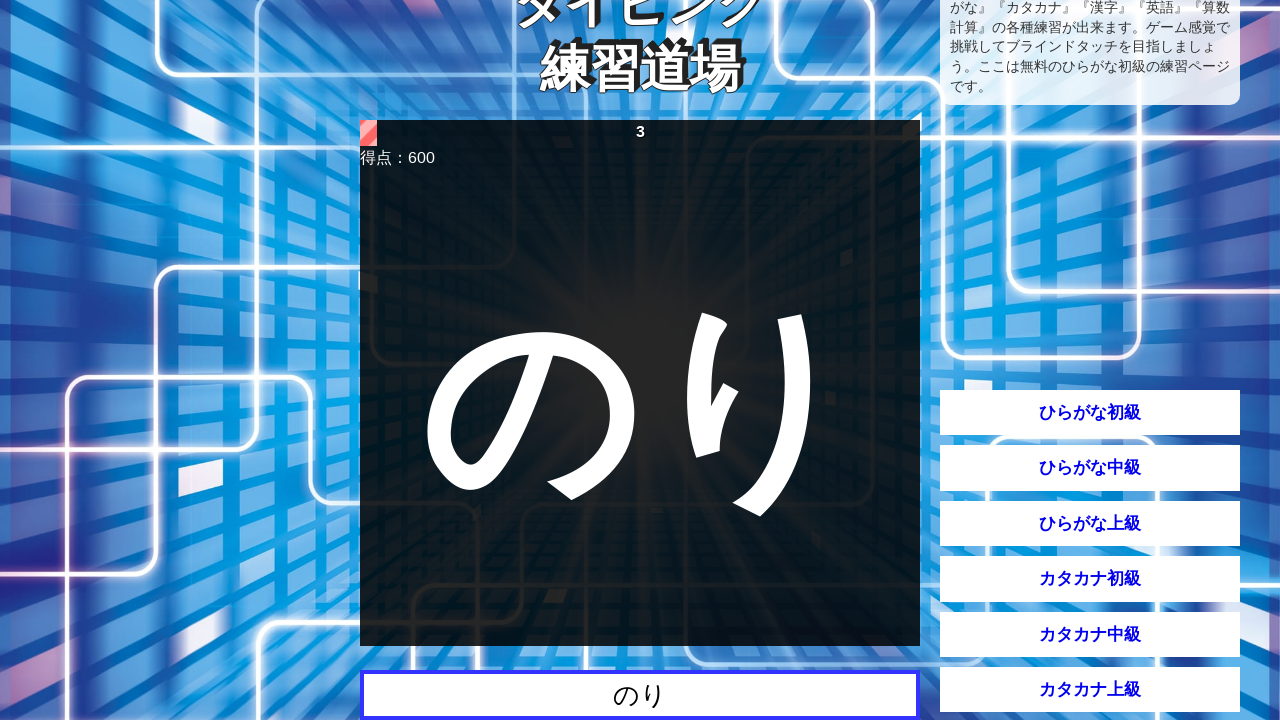

Waited 500ms before submitting
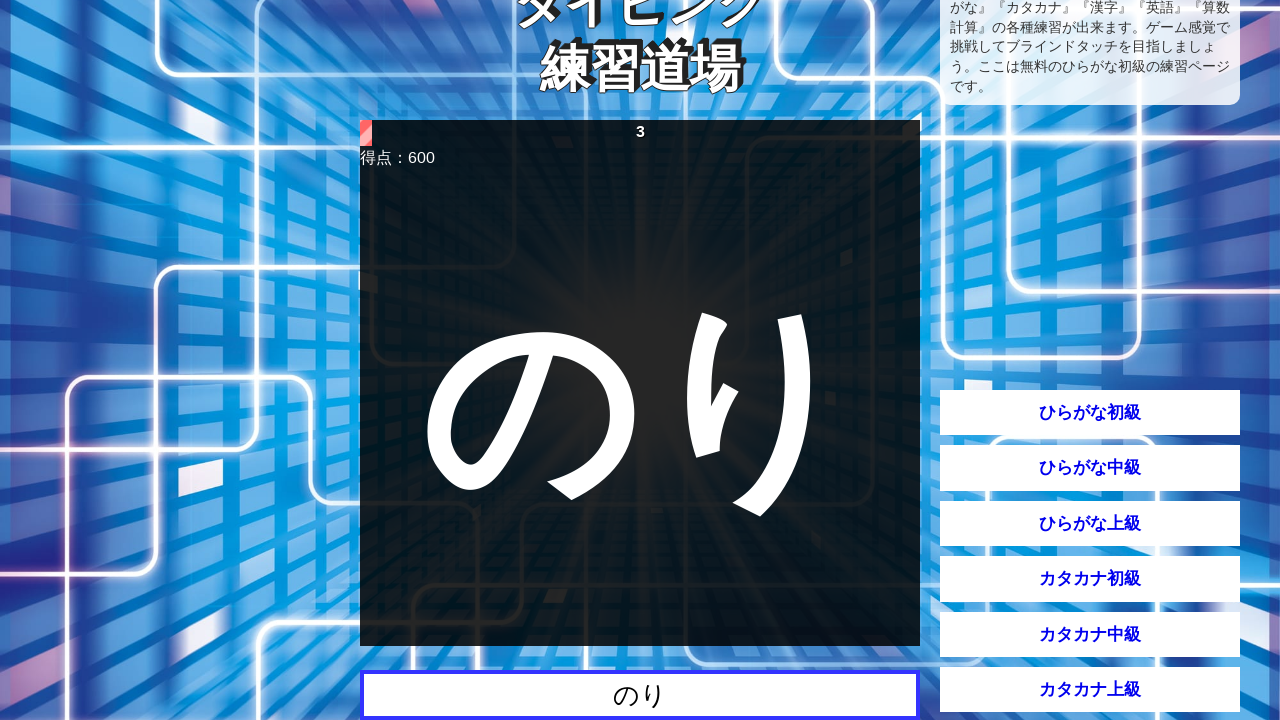

Pressed Enter to submit answer
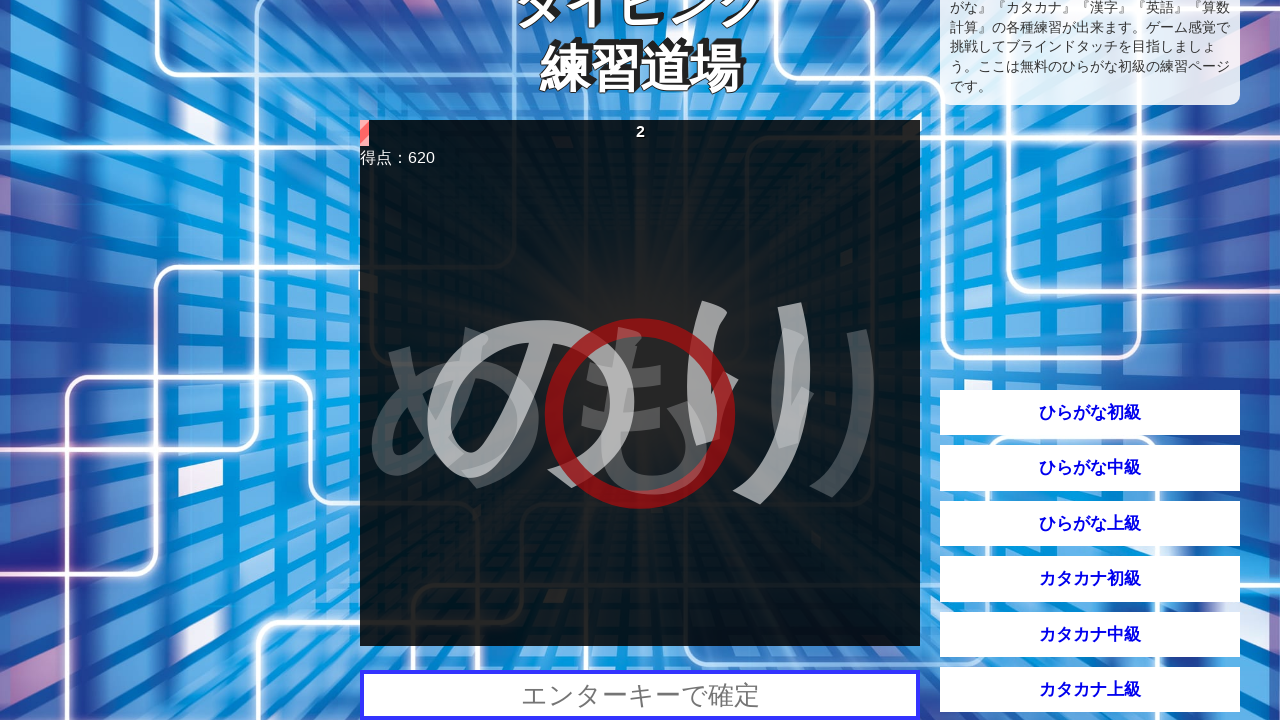

Waited 1.5 seconds for next question
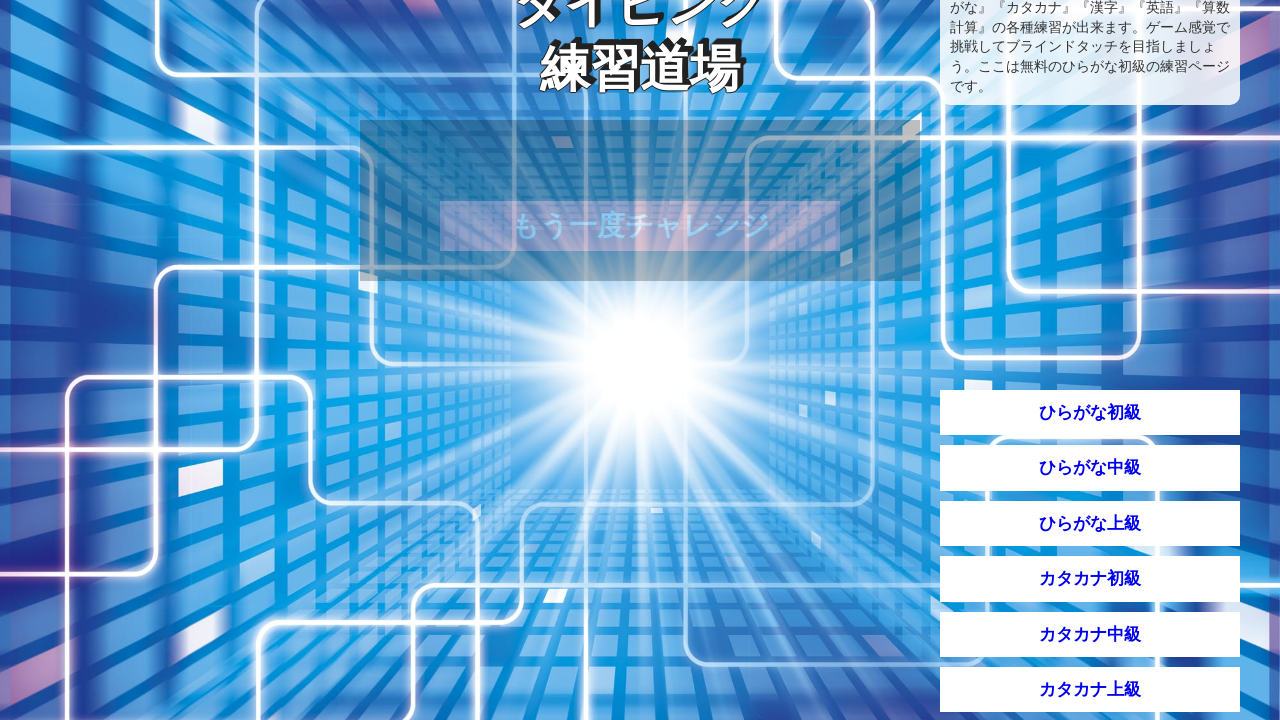

No more questions found, game completed
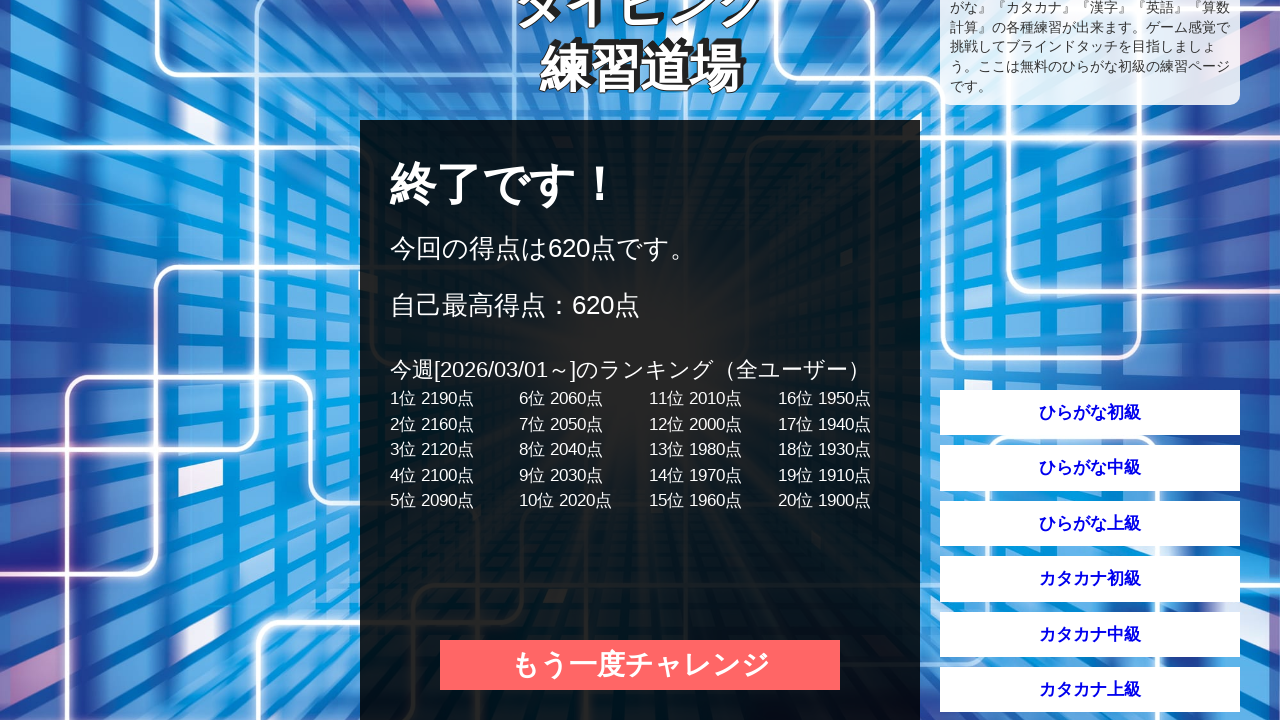

Waited 3 seconds for final results to display
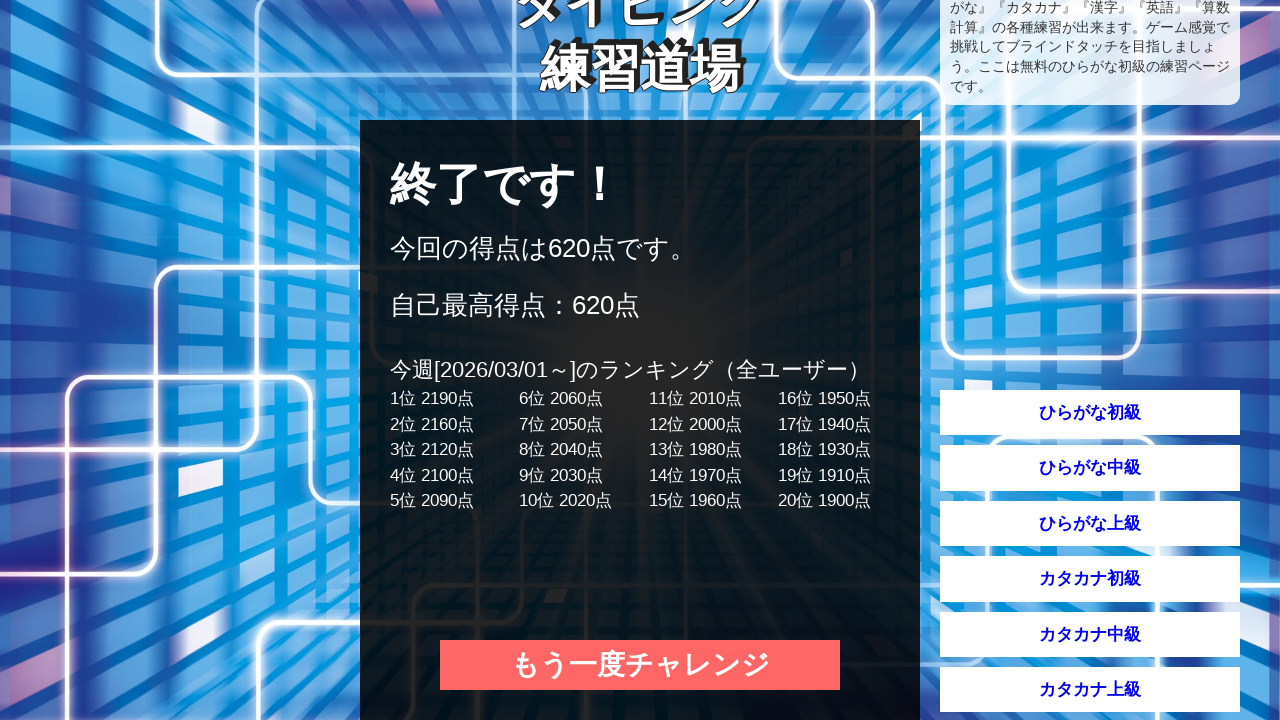

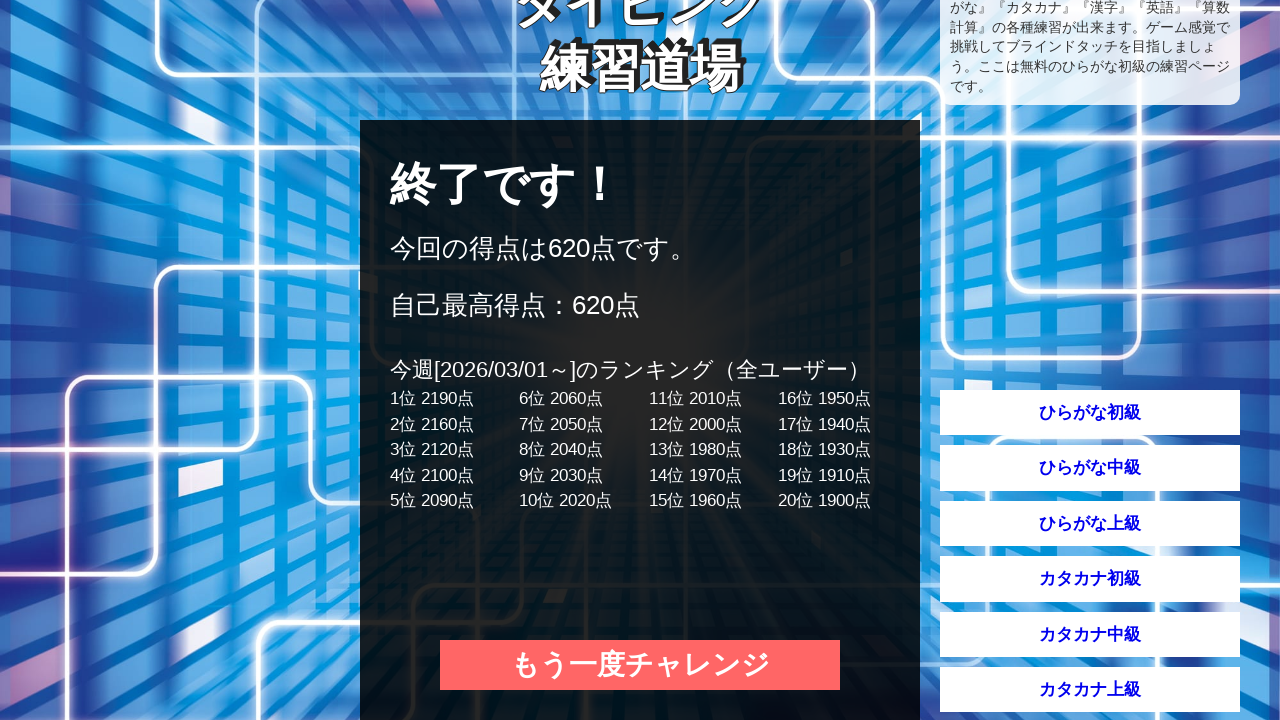